Fills all input fields in a large form with text and submits the form

Starting URL: http://suninjuly.github.io/huge_form.html

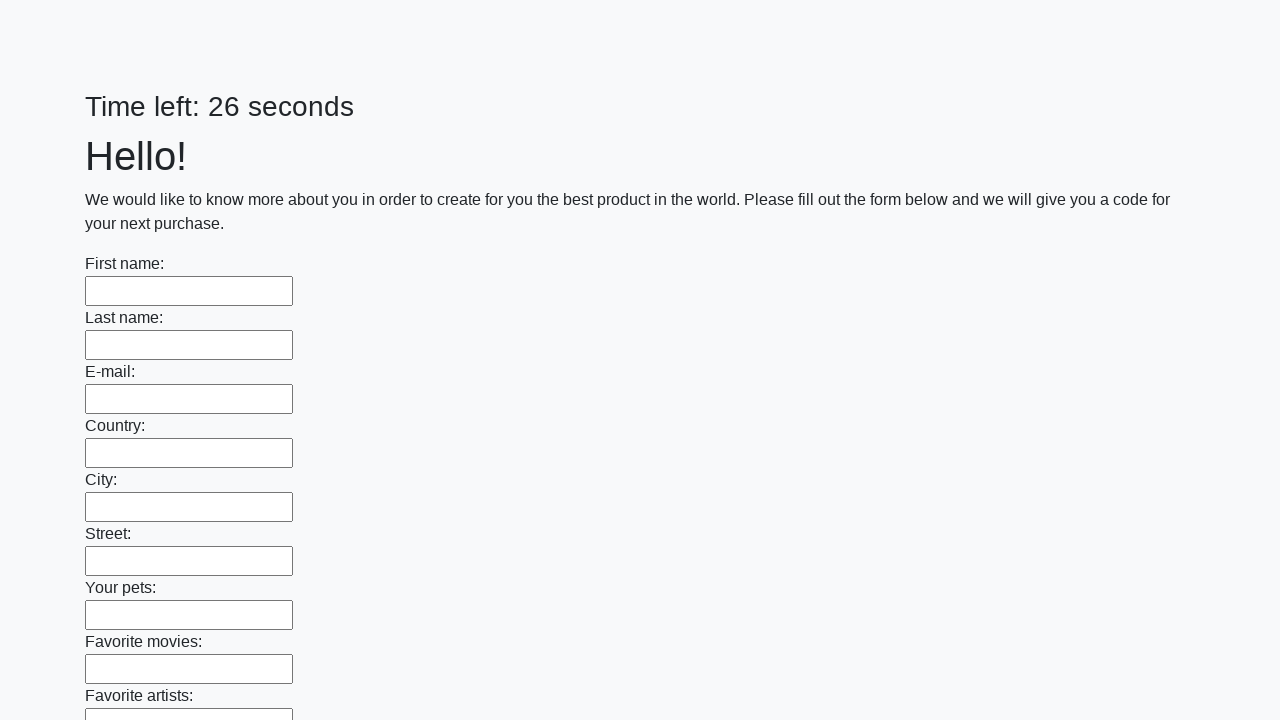

Found all text input fields in the form
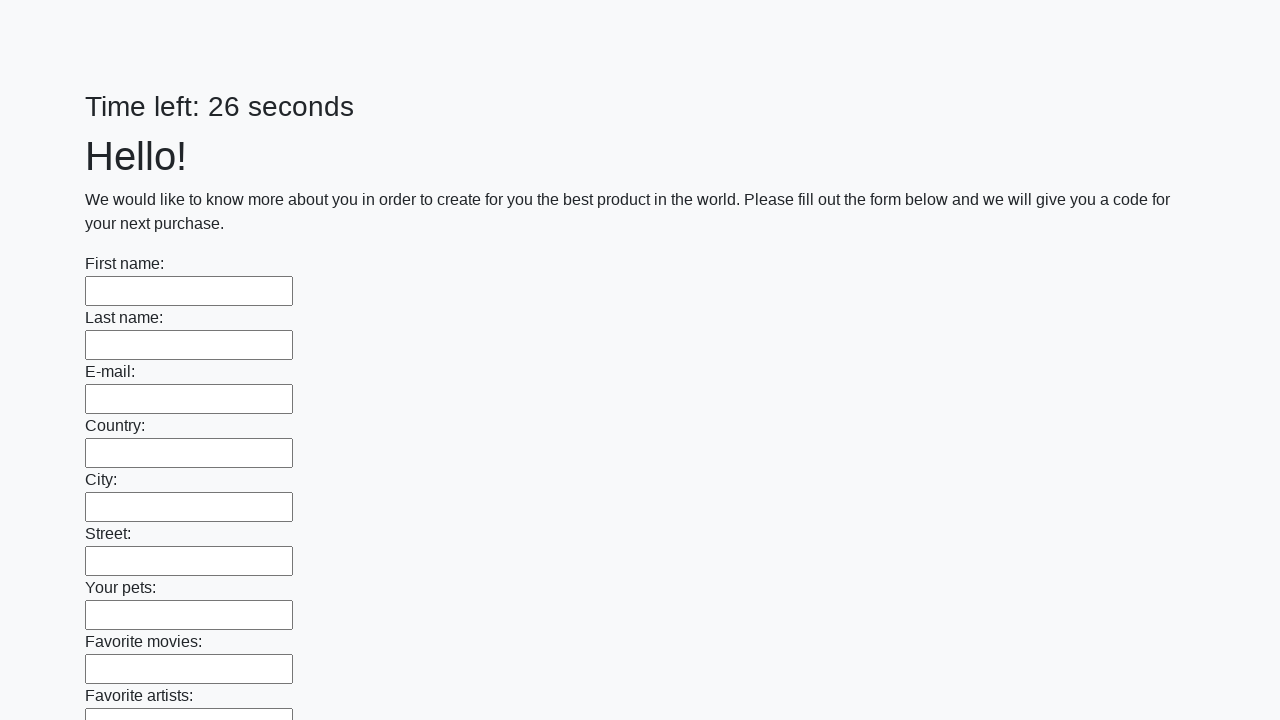

Filled an input field with 'My answer'
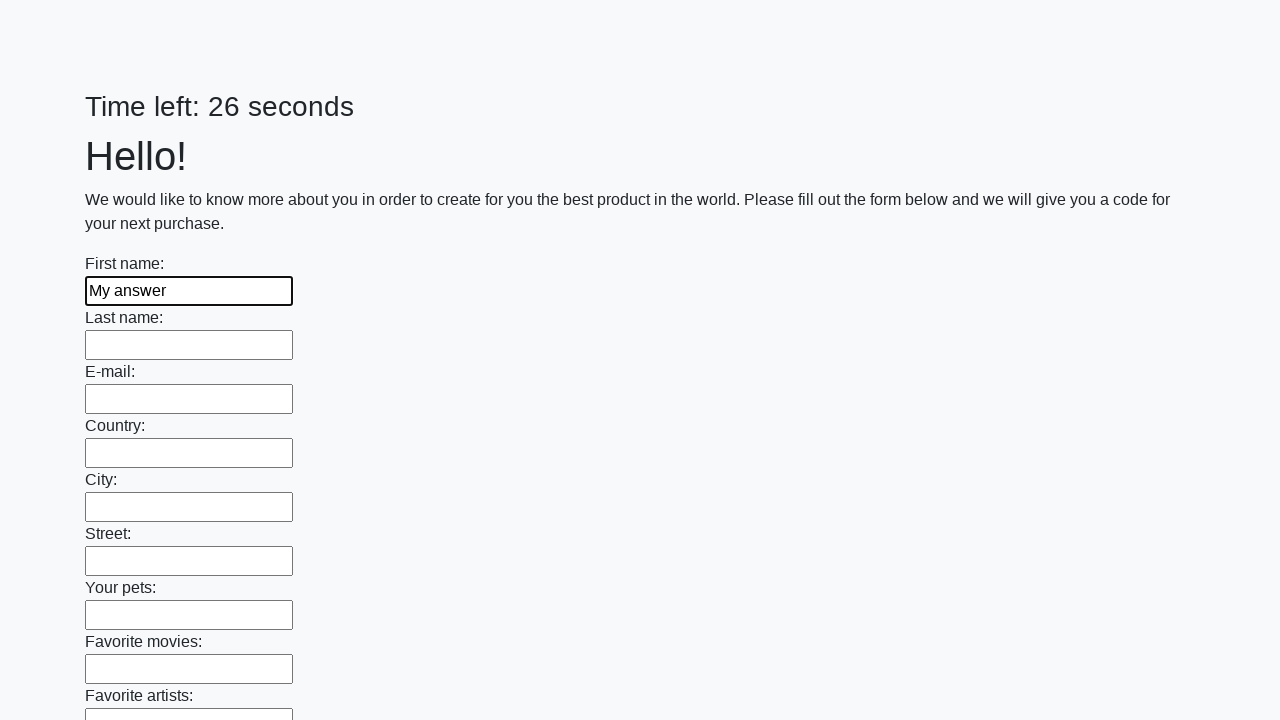

Filled an input field with 'My answer'
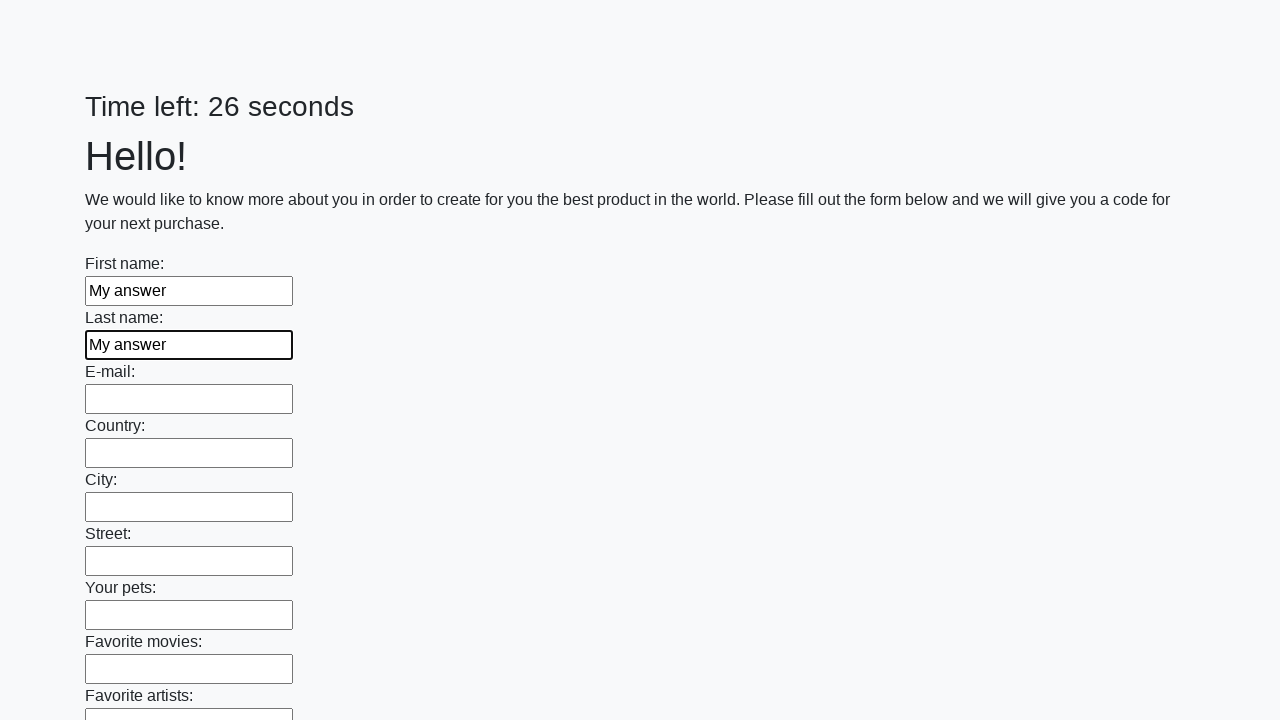

Filled an input field with 'My answer'
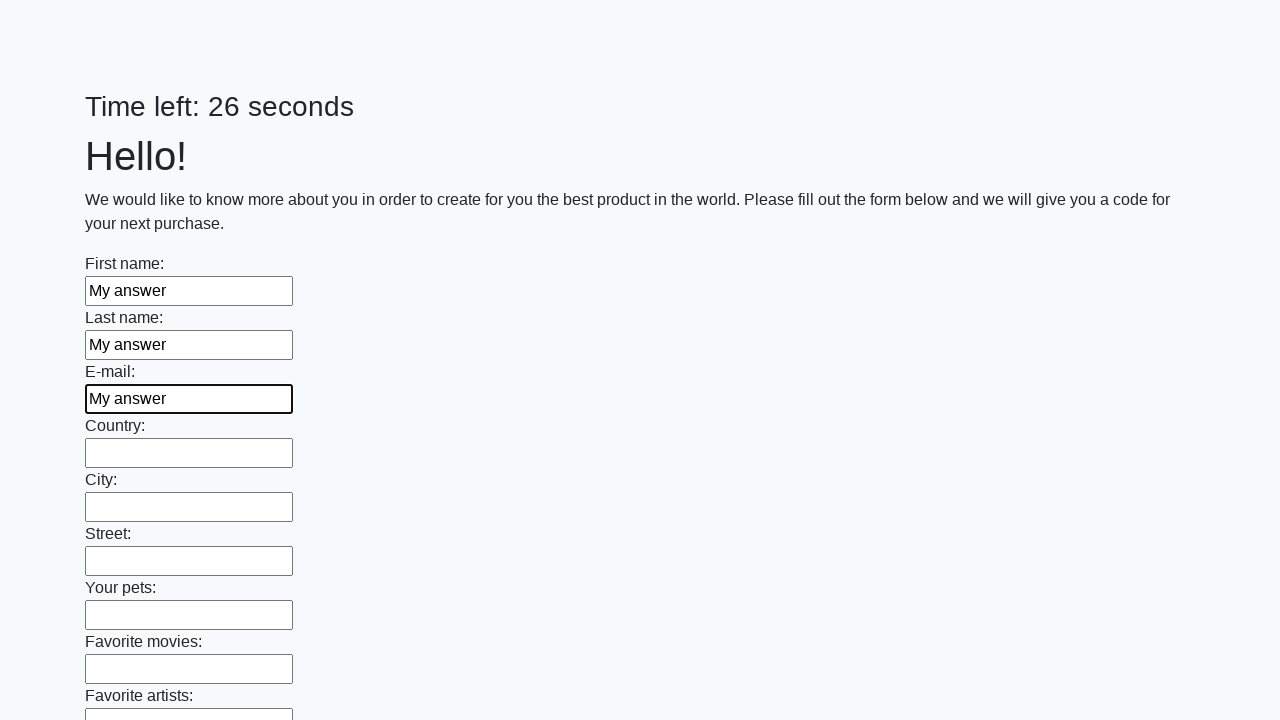

Filled an input field with 'My answer'
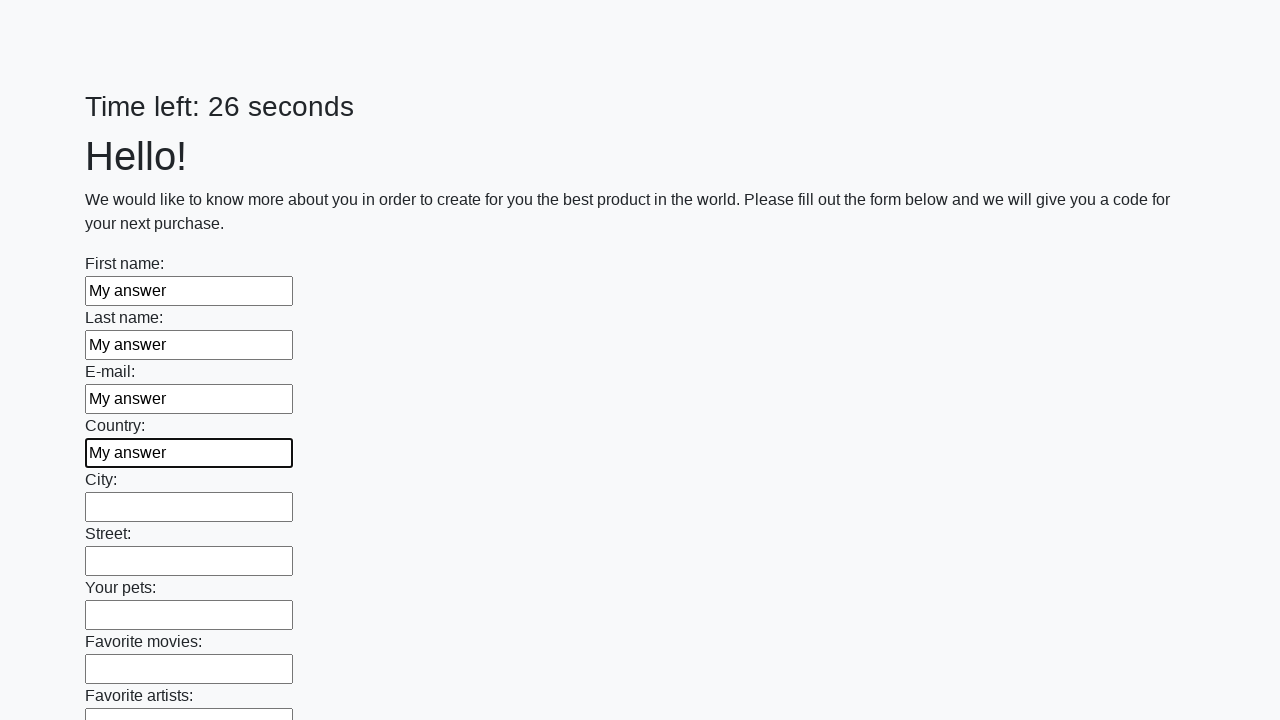

Filled an input field with 'My answer'
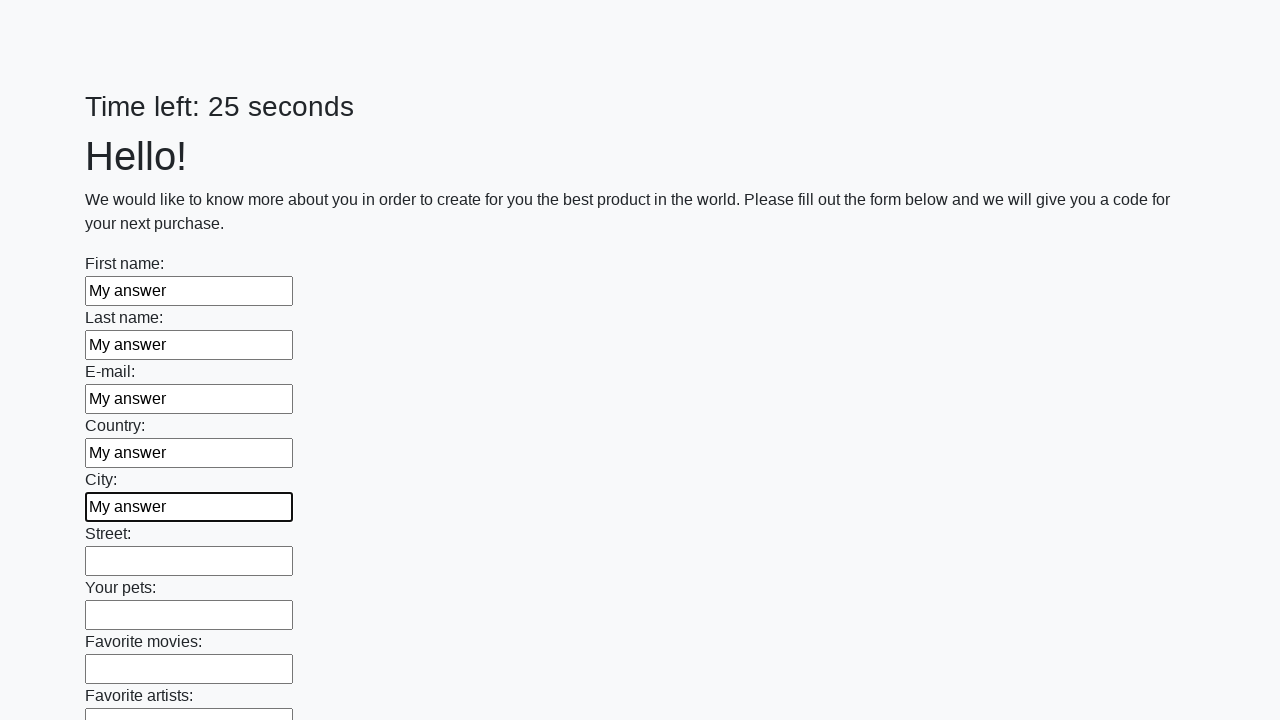

Filled an input field with 'My answer'
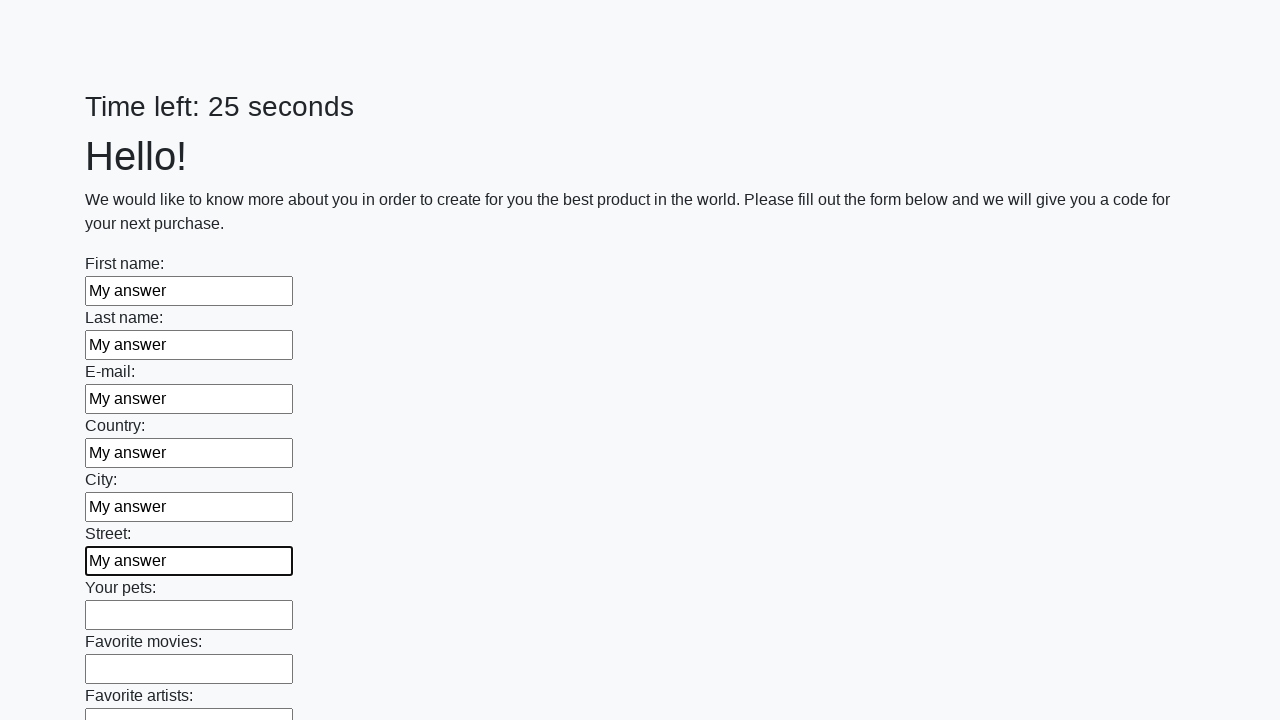

Filled an input field with 'My answer'
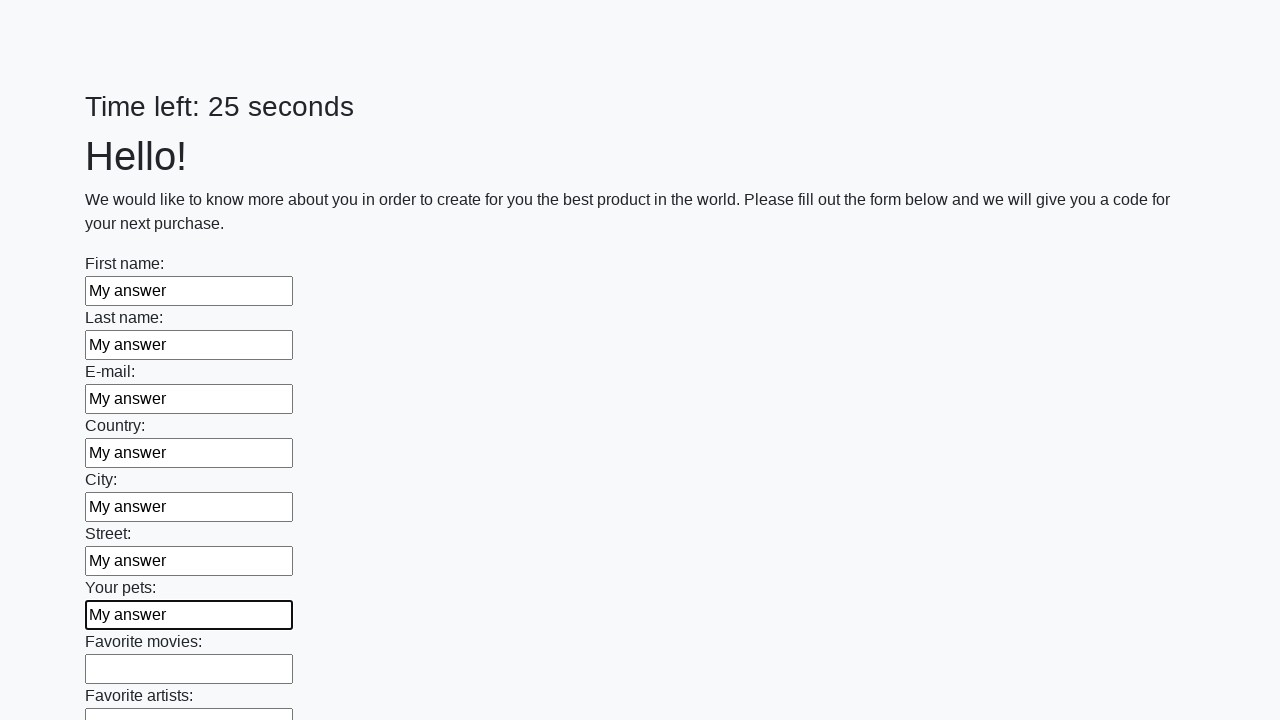

Filled an input field with 'My answer'
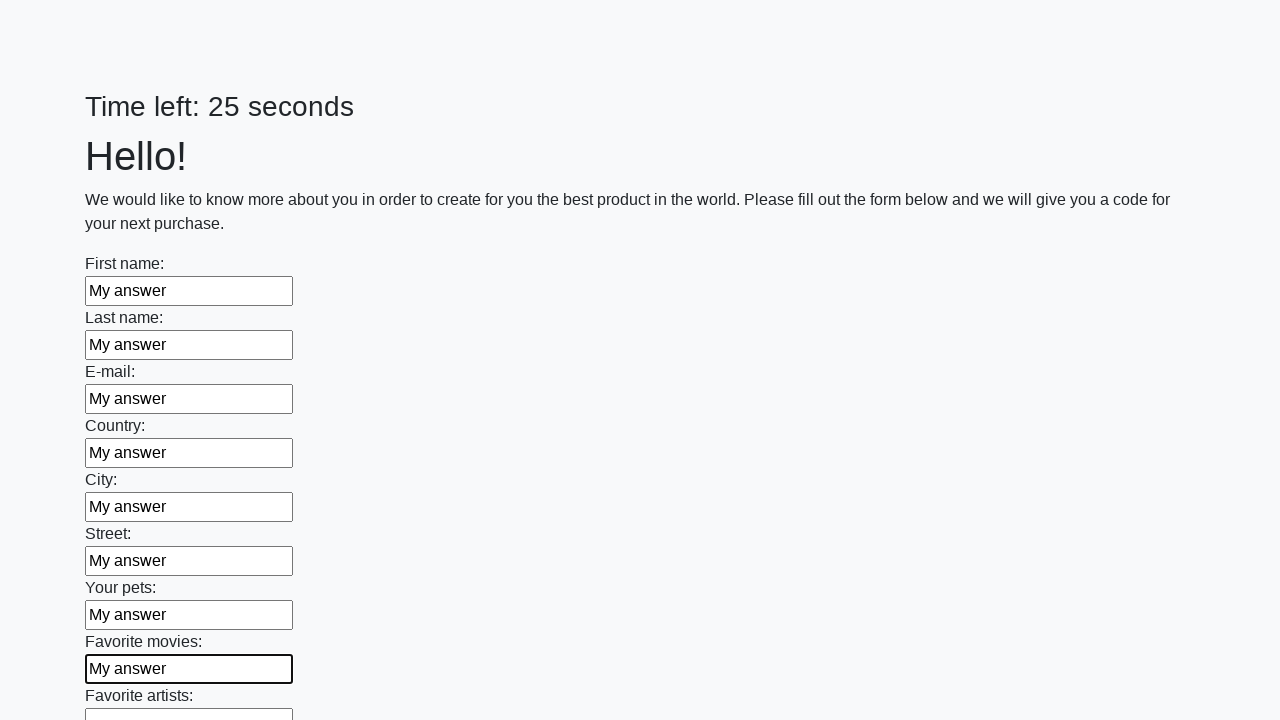

Filled an input field with 'My answer'
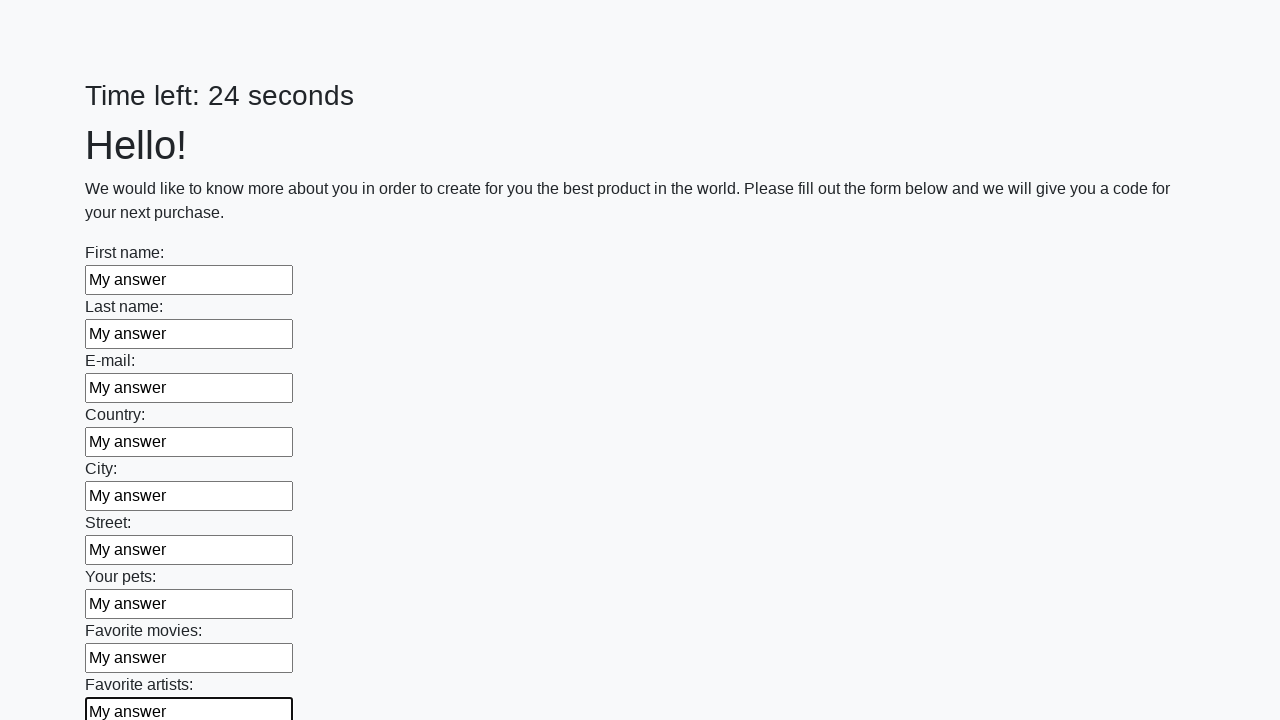

Filled an input field with 'My answer'
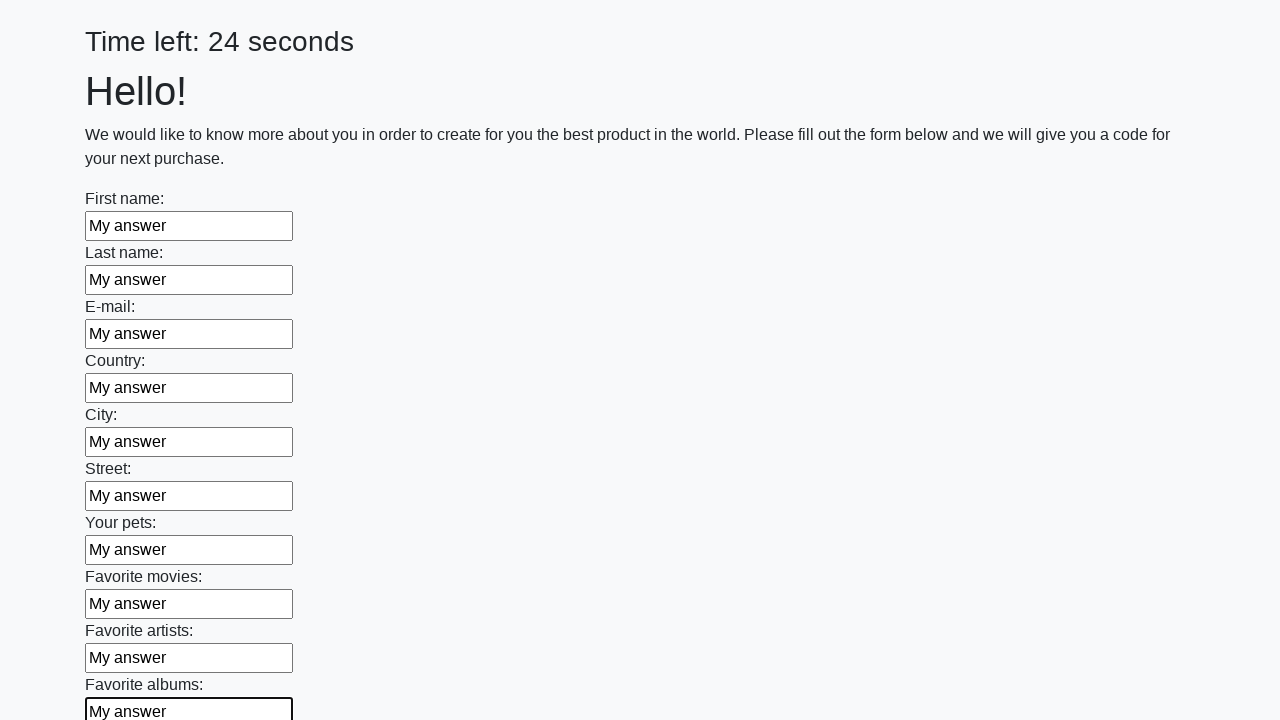

Filled an input field with 'My answer'
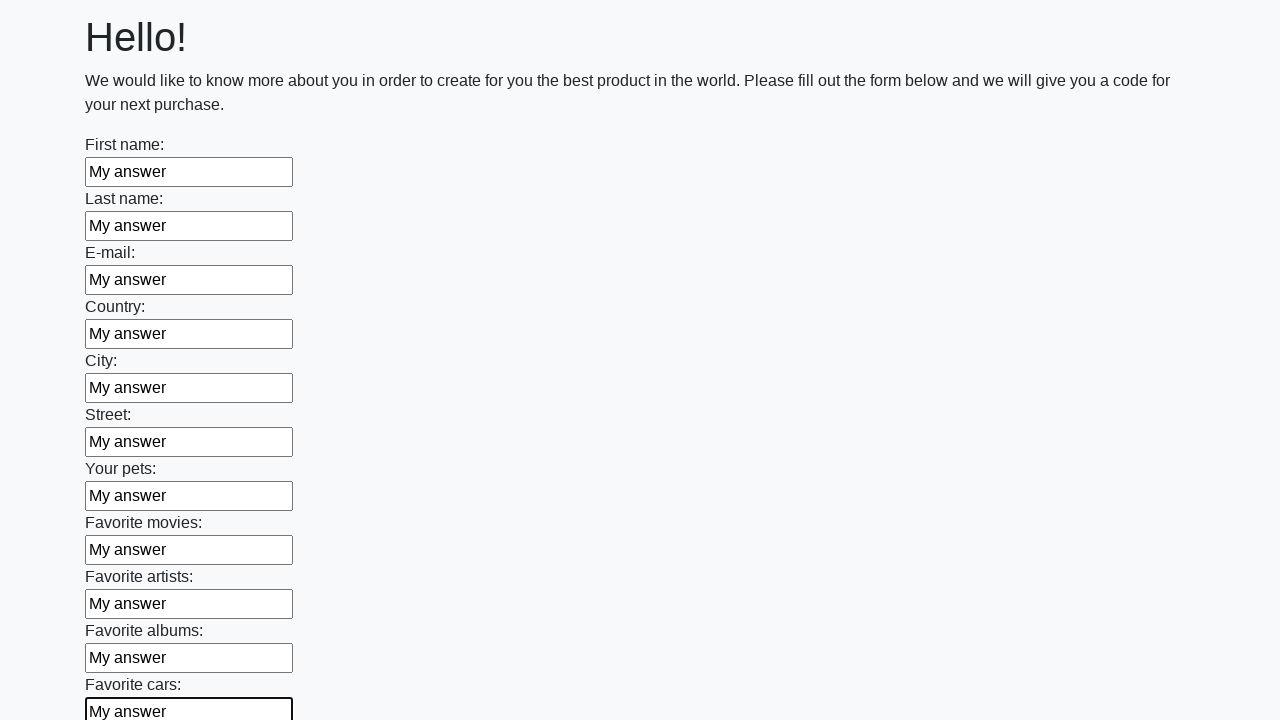

Filled an input field with 'My answer'
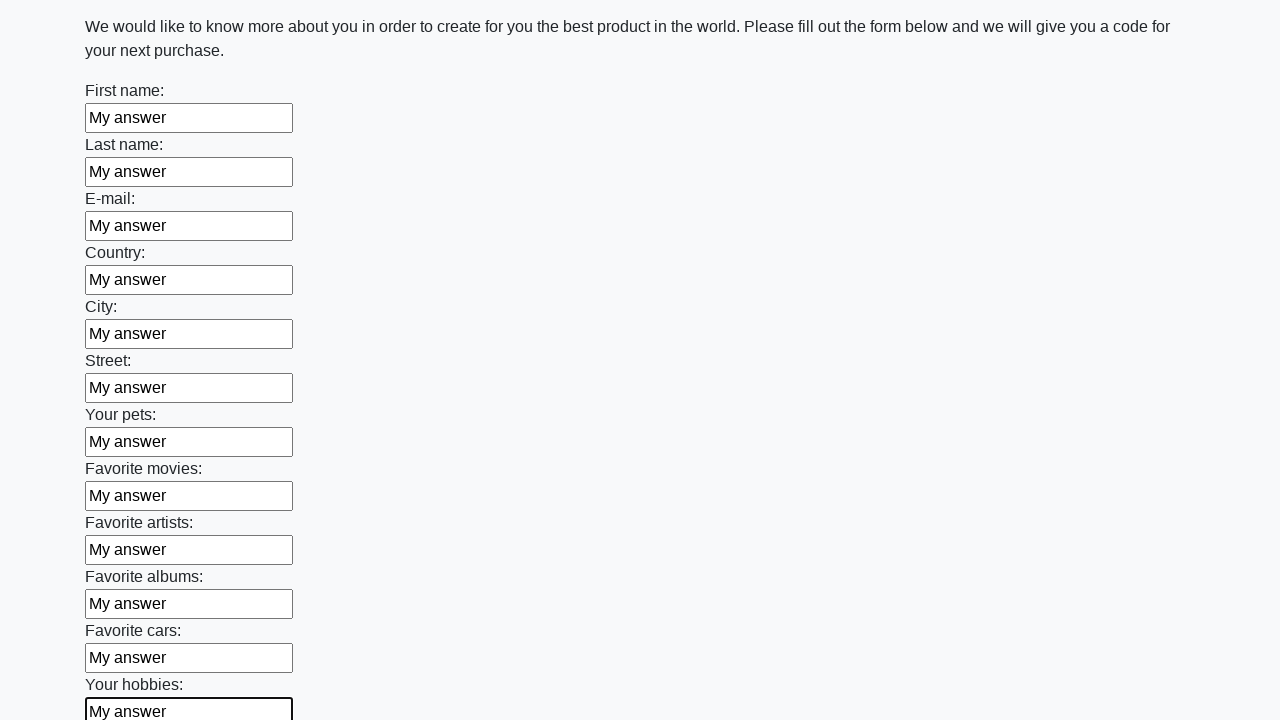

Filled an input field with 'My answer'
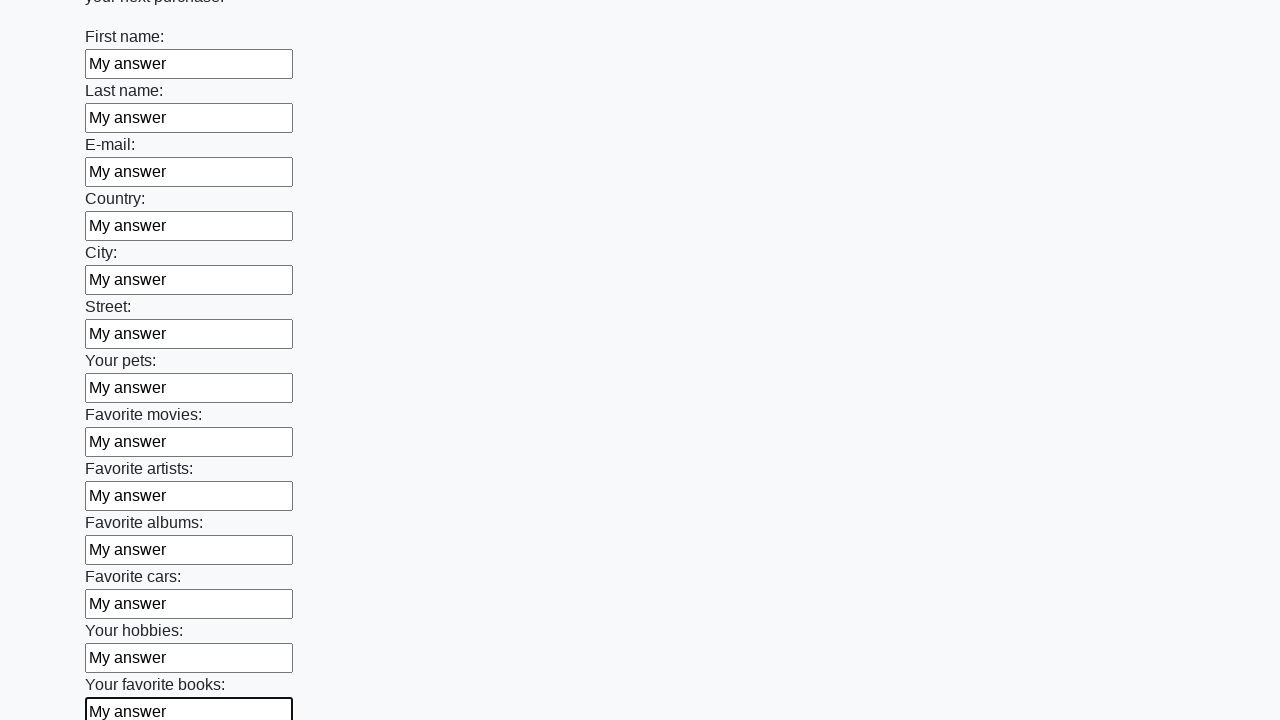

Filled an input field with 'My answer'
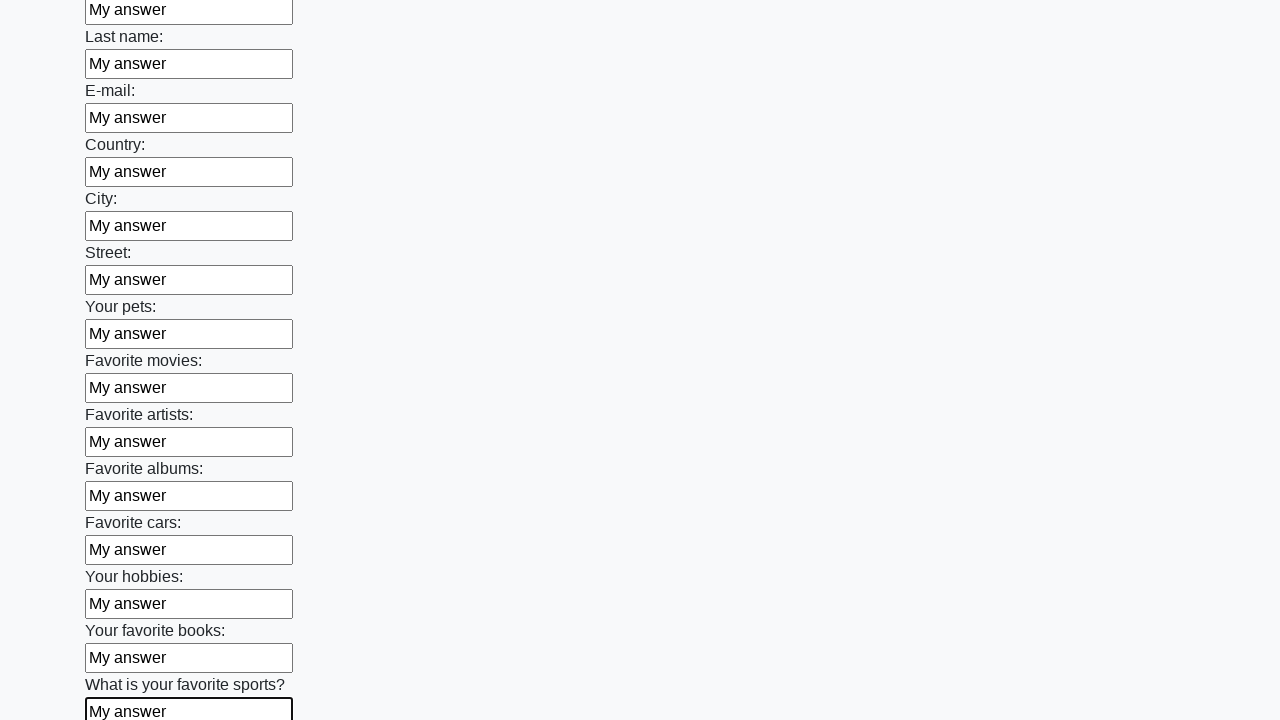

Filled an input field with 'My answer'
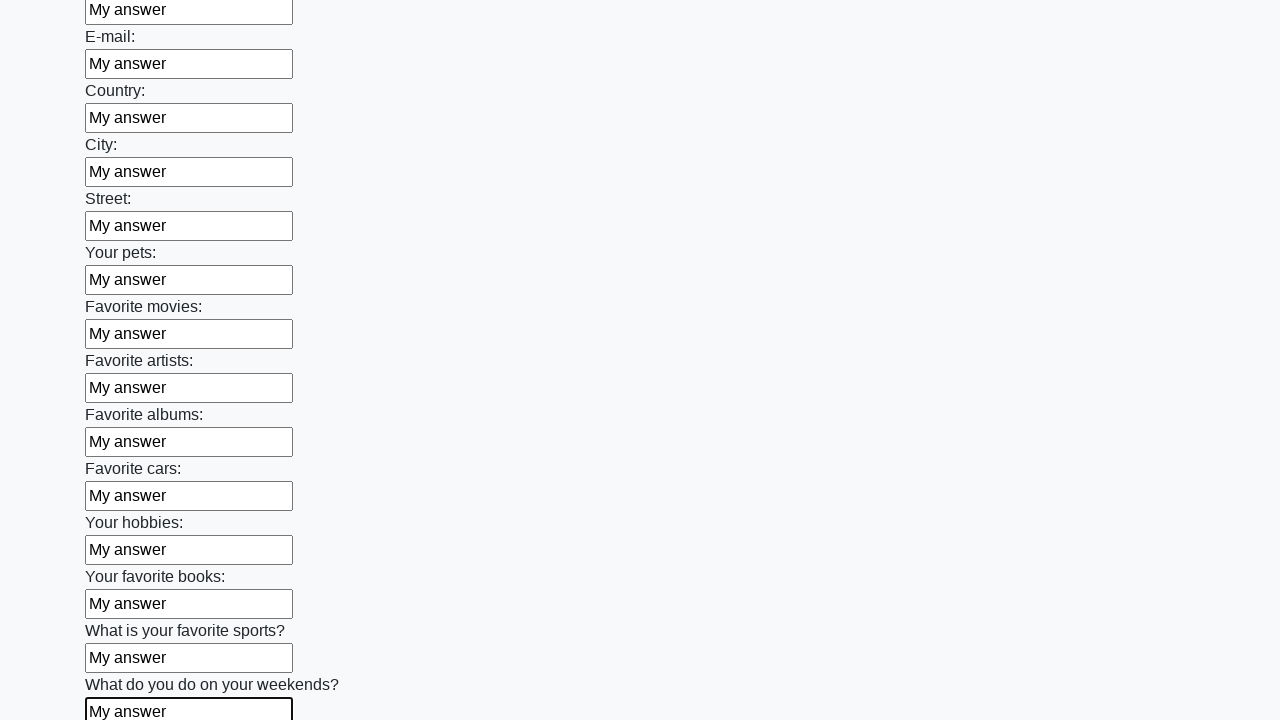

Filled an input field with 'My answer'
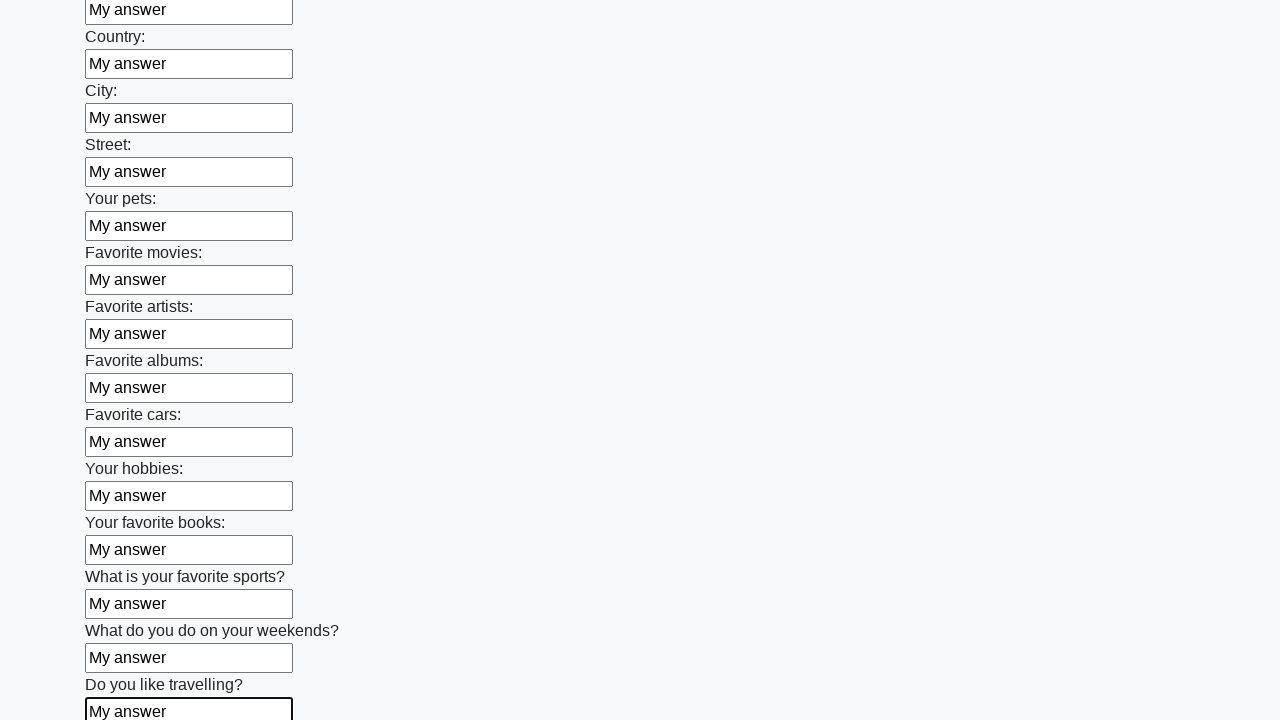

Filled an input field with 'My answer'
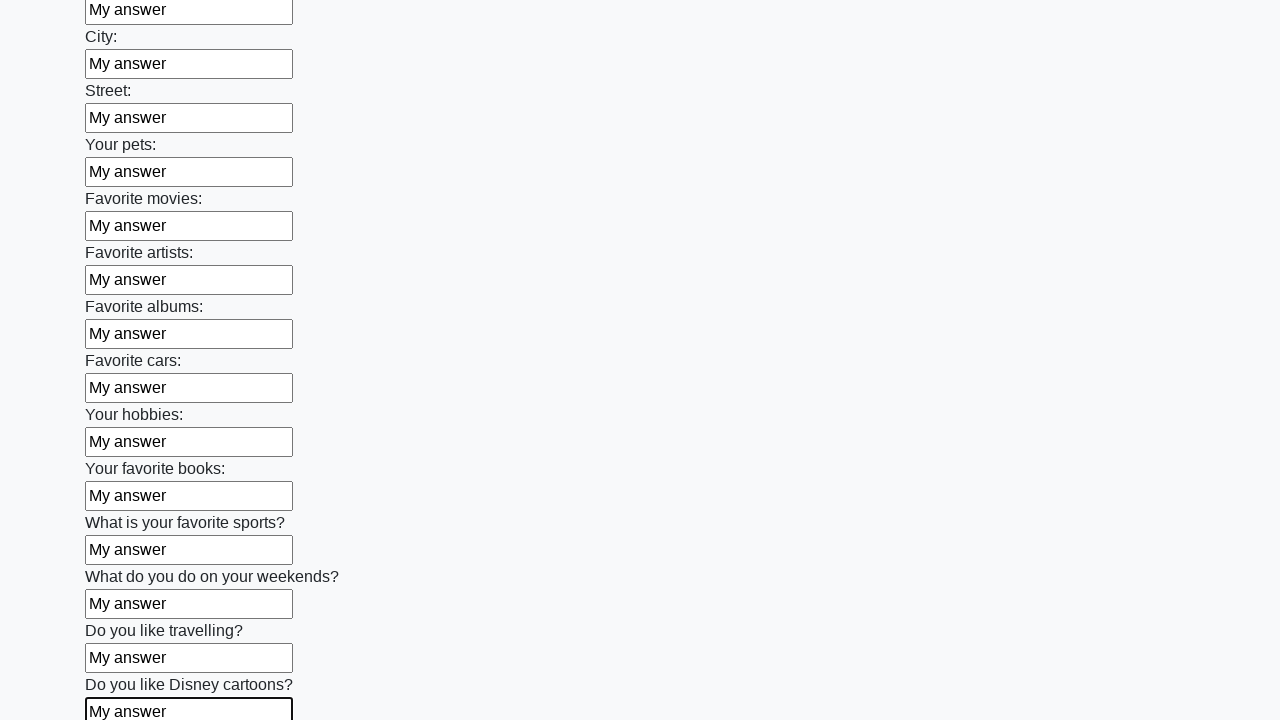

Filled an input field with 'My answer'
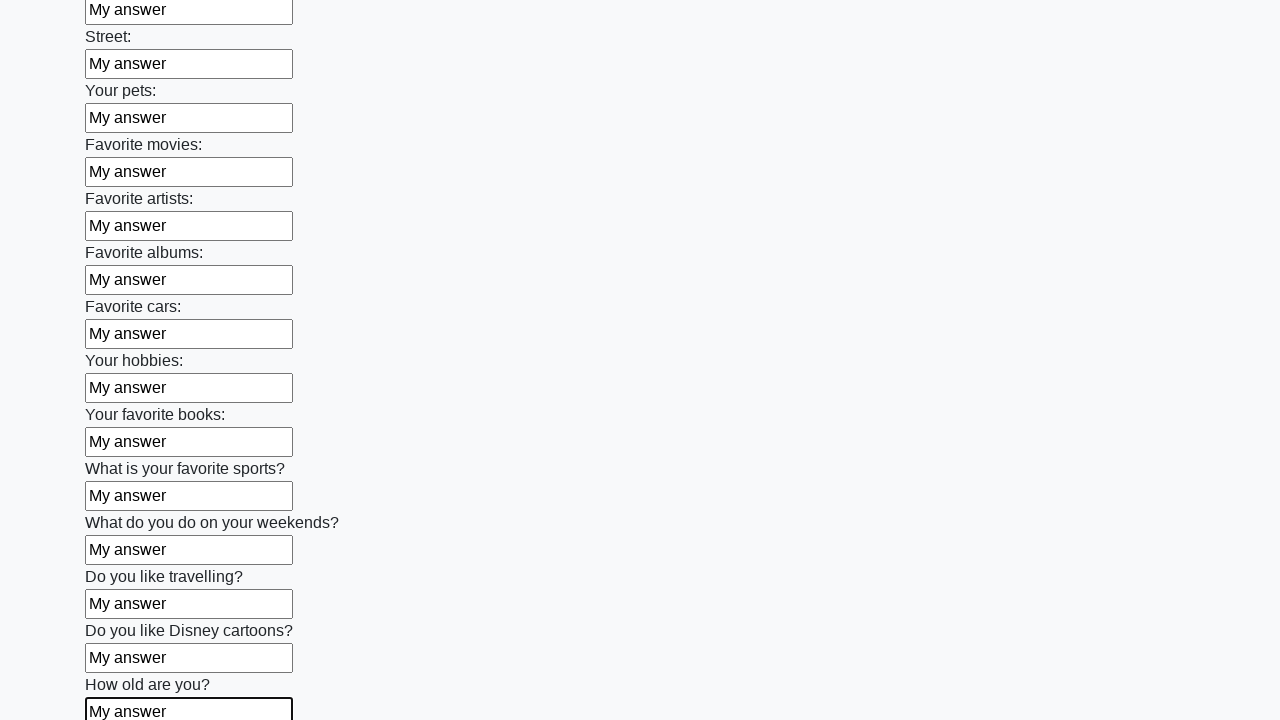

Filled an input field with 'My answer'
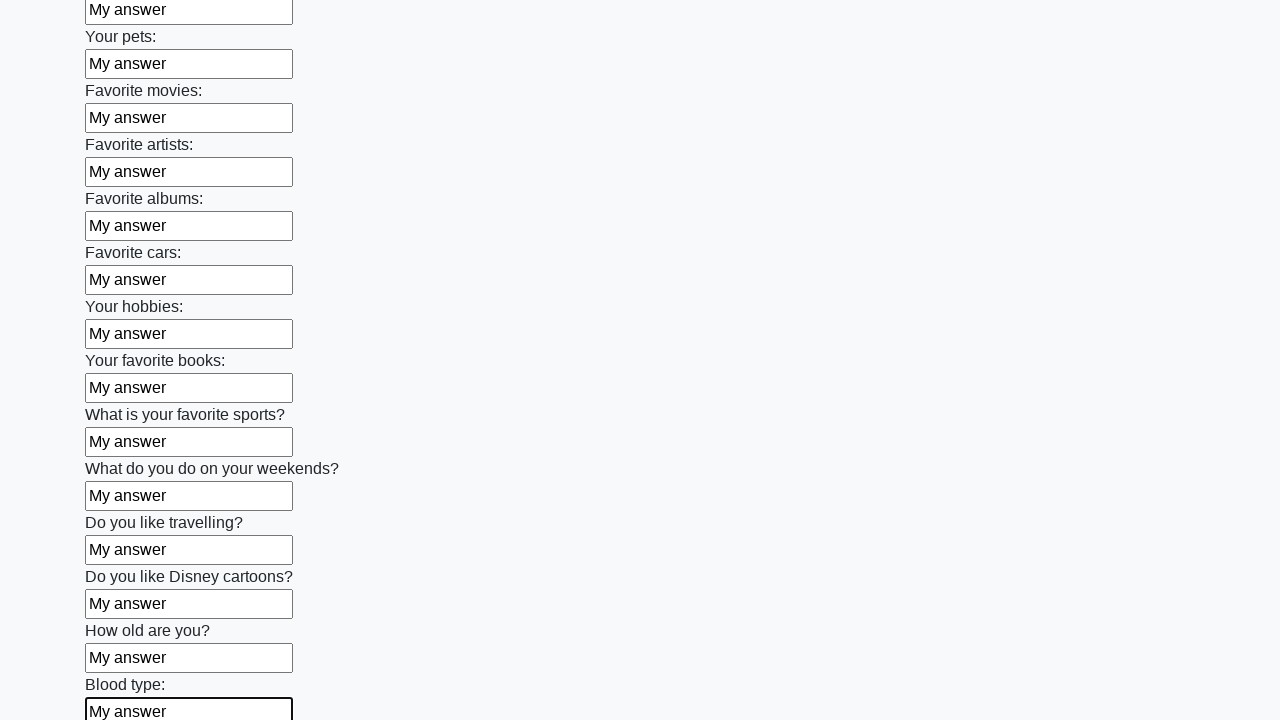

Filled an input field with 'My answer'
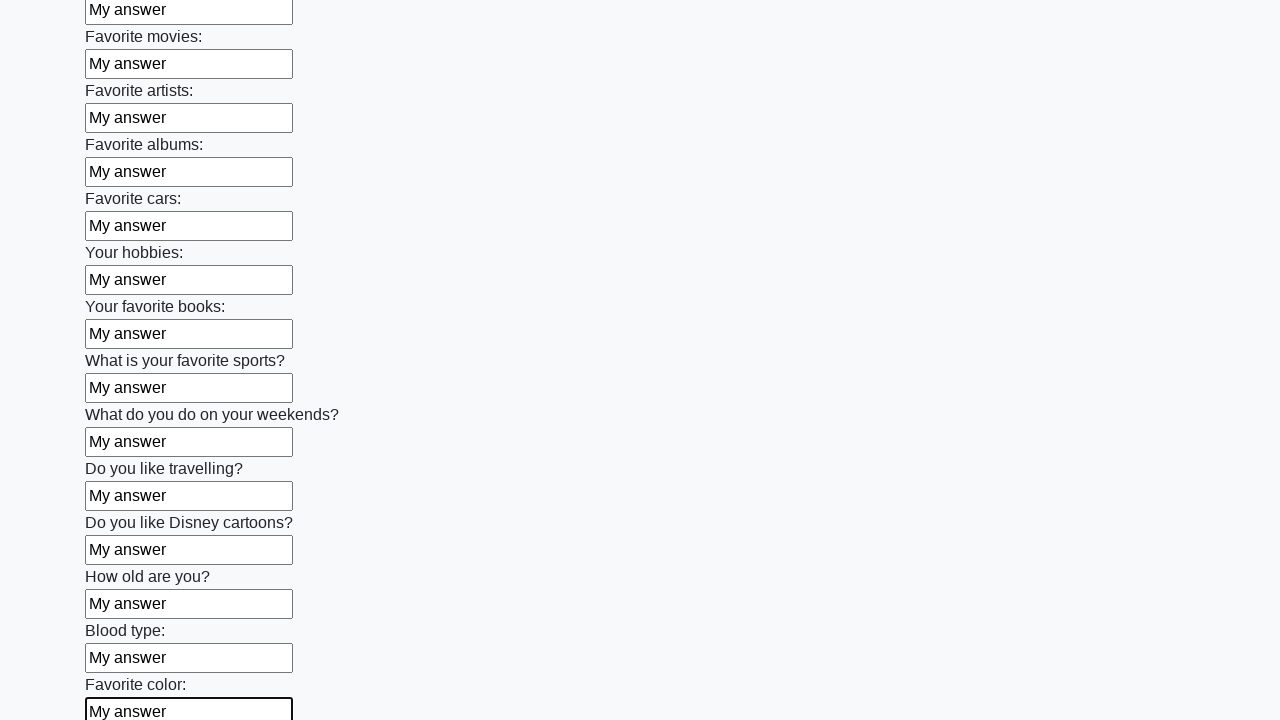

Filled an input field with 'My answer'
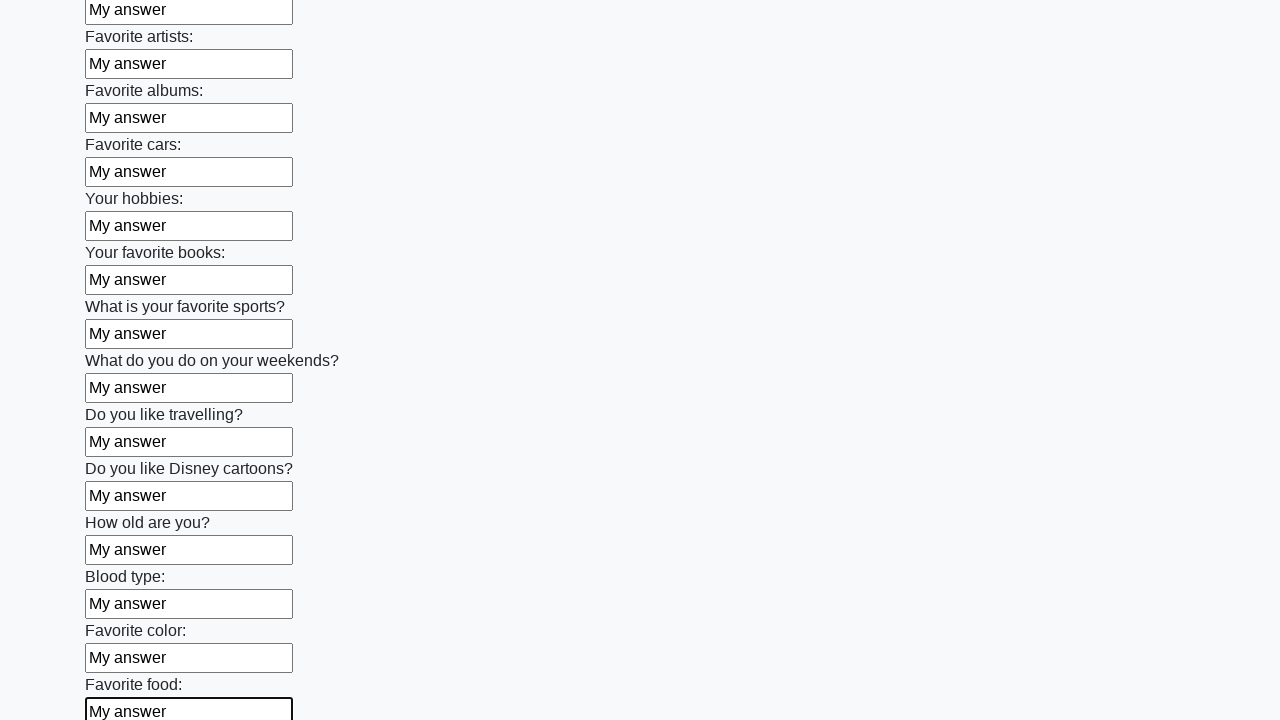

Filled an input field with 'My answer'
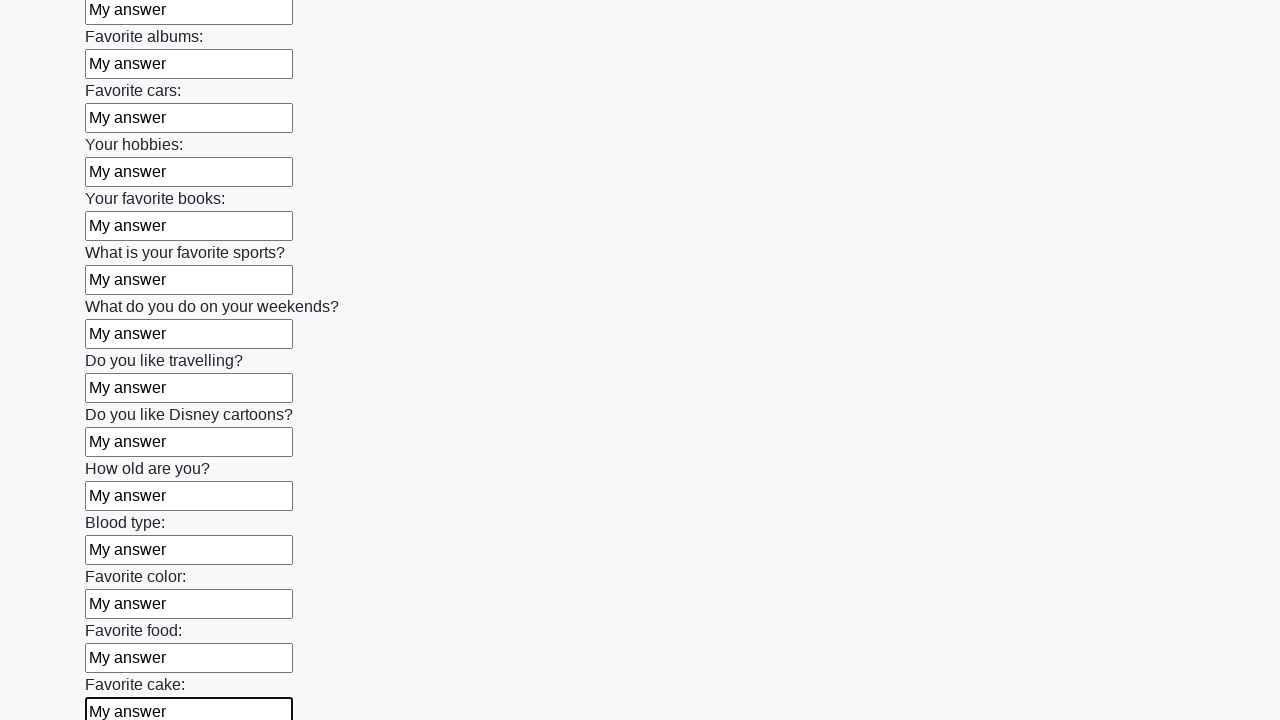

Filled an input field with 'My answer'
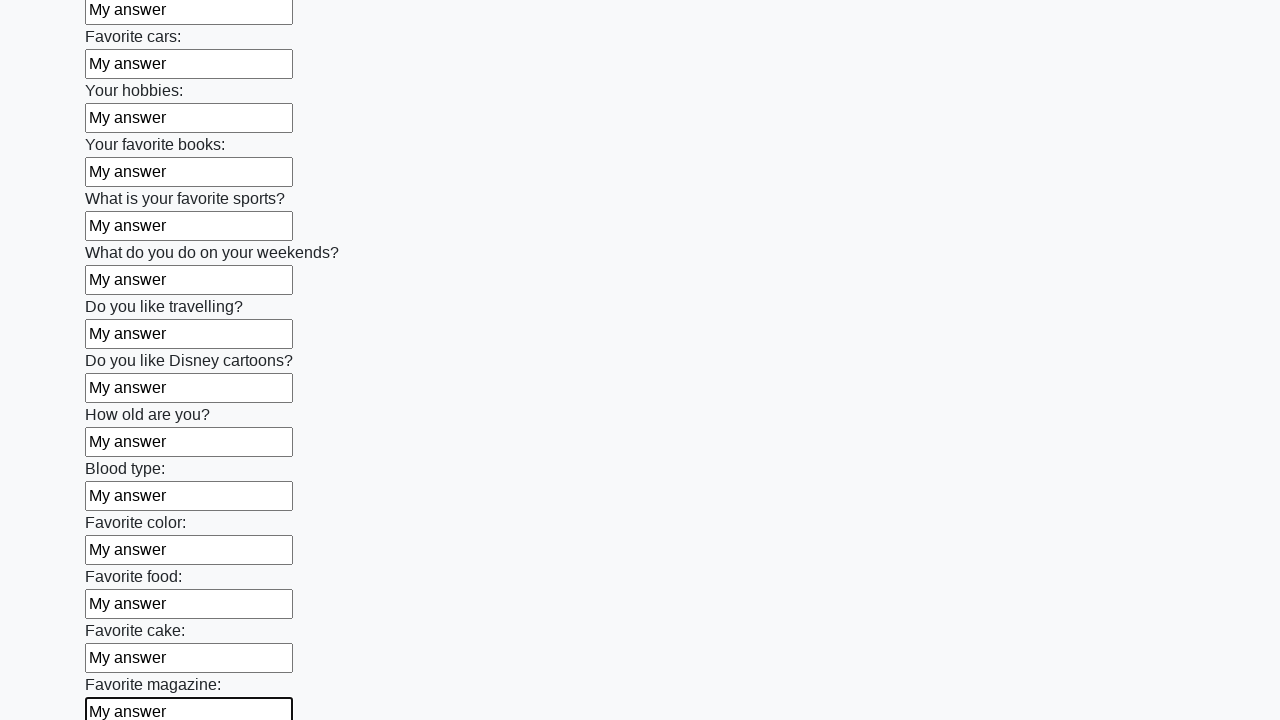

Filled an input field with 'My answer'
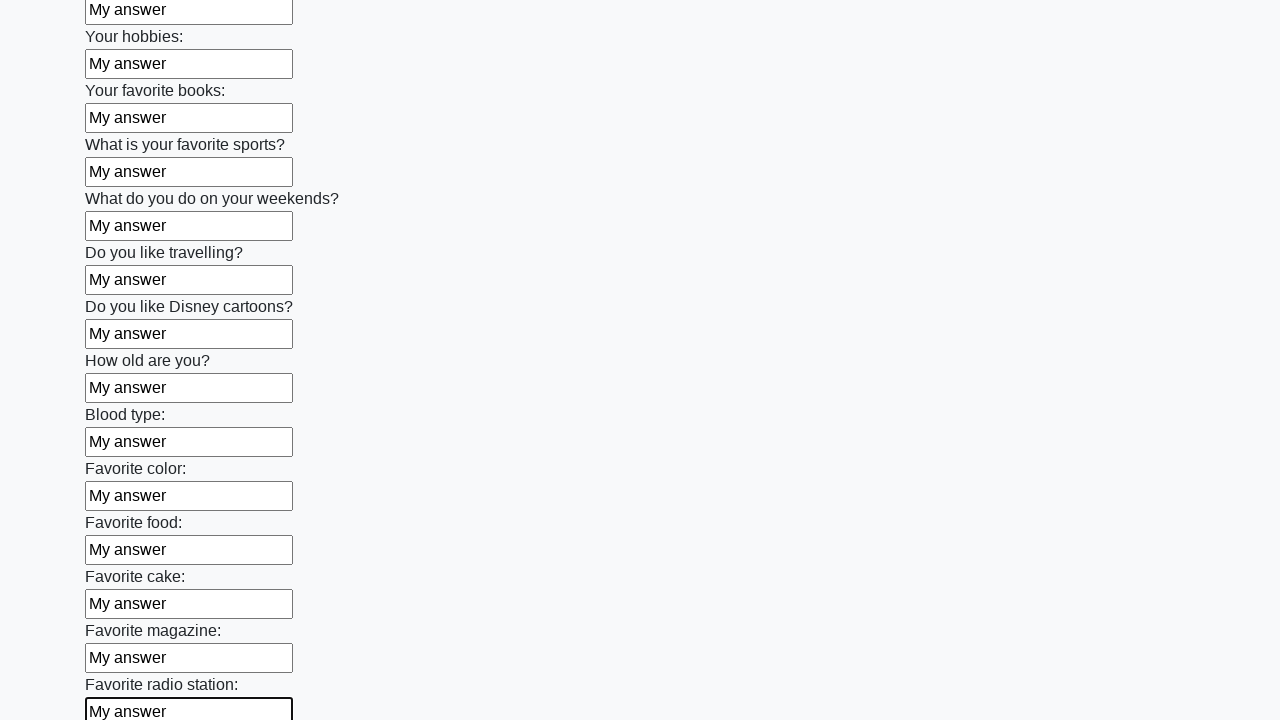

Filled an input field with 'My answer'
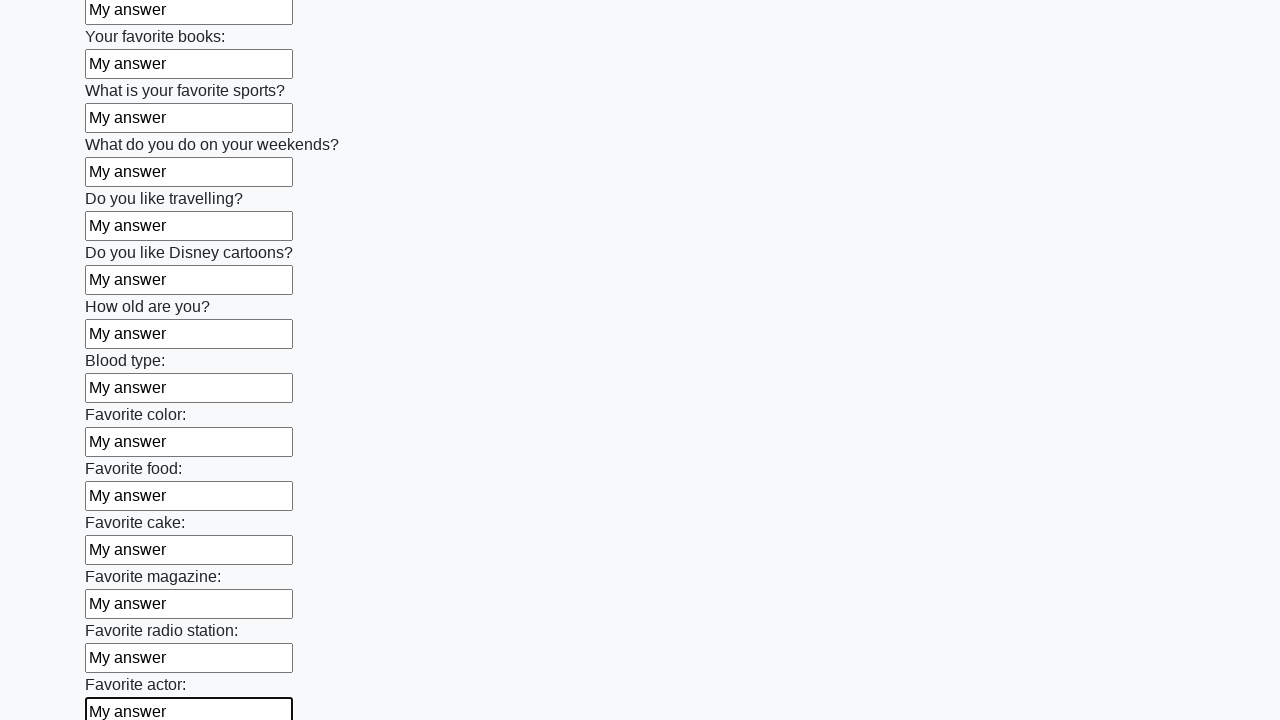

Filled an input field with 'My answer'
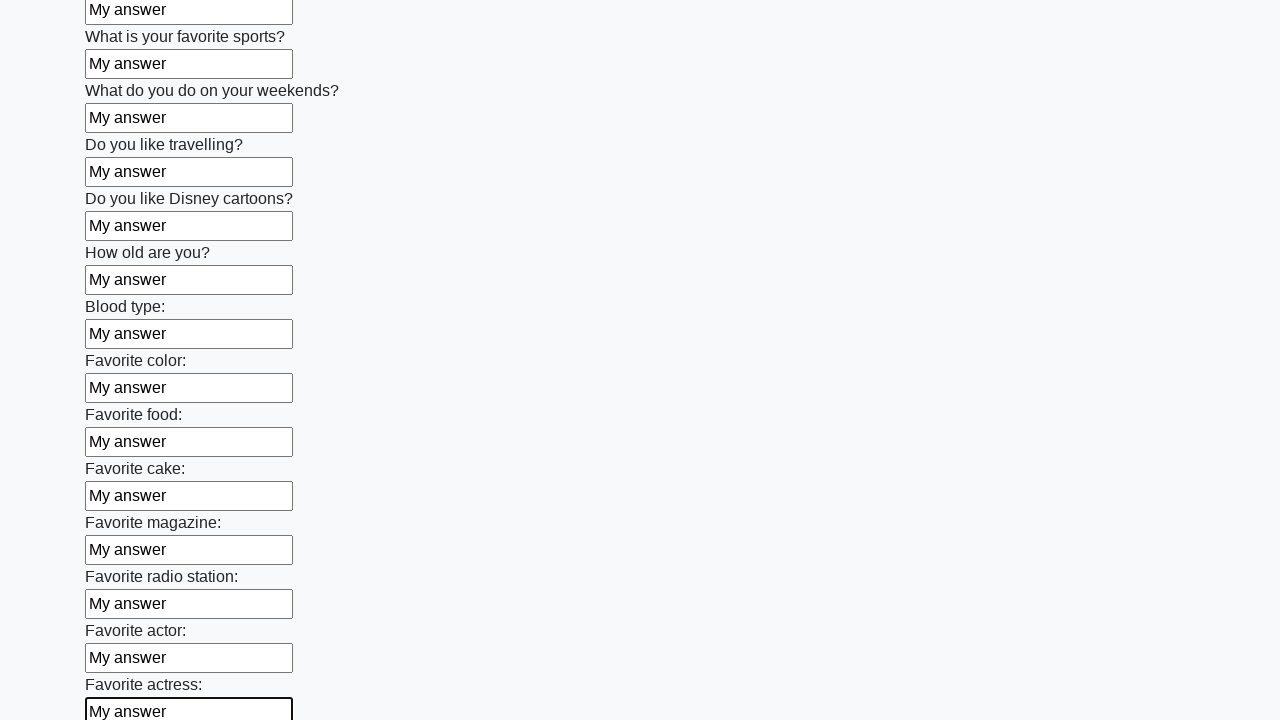

Filled an input field with 'My answer'
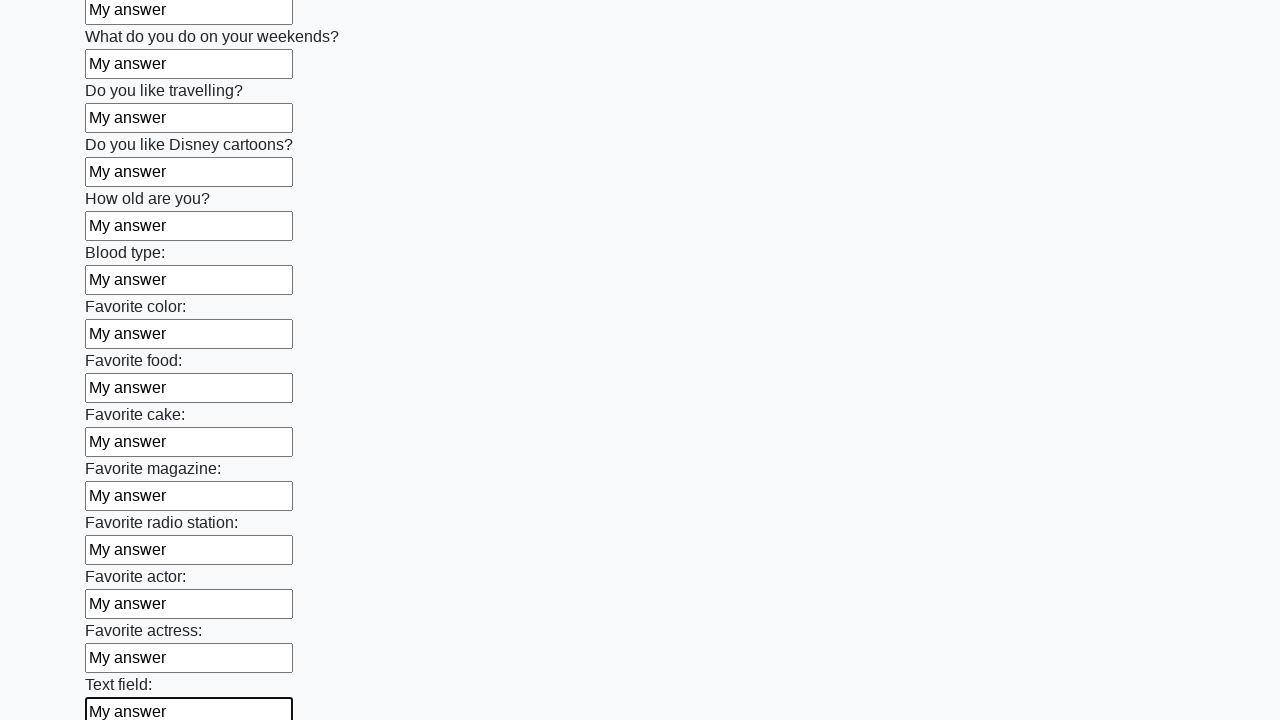

Filled an input field with 'My answer'
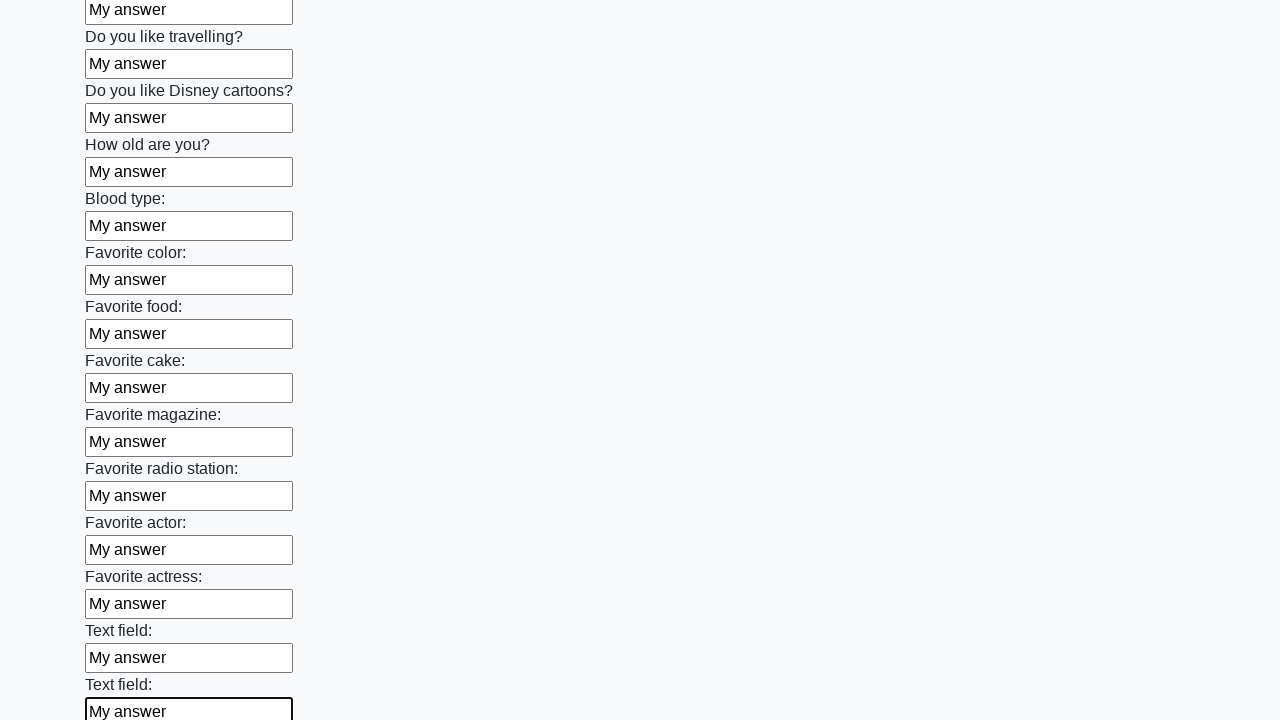

Filled an input field with 'My answer'
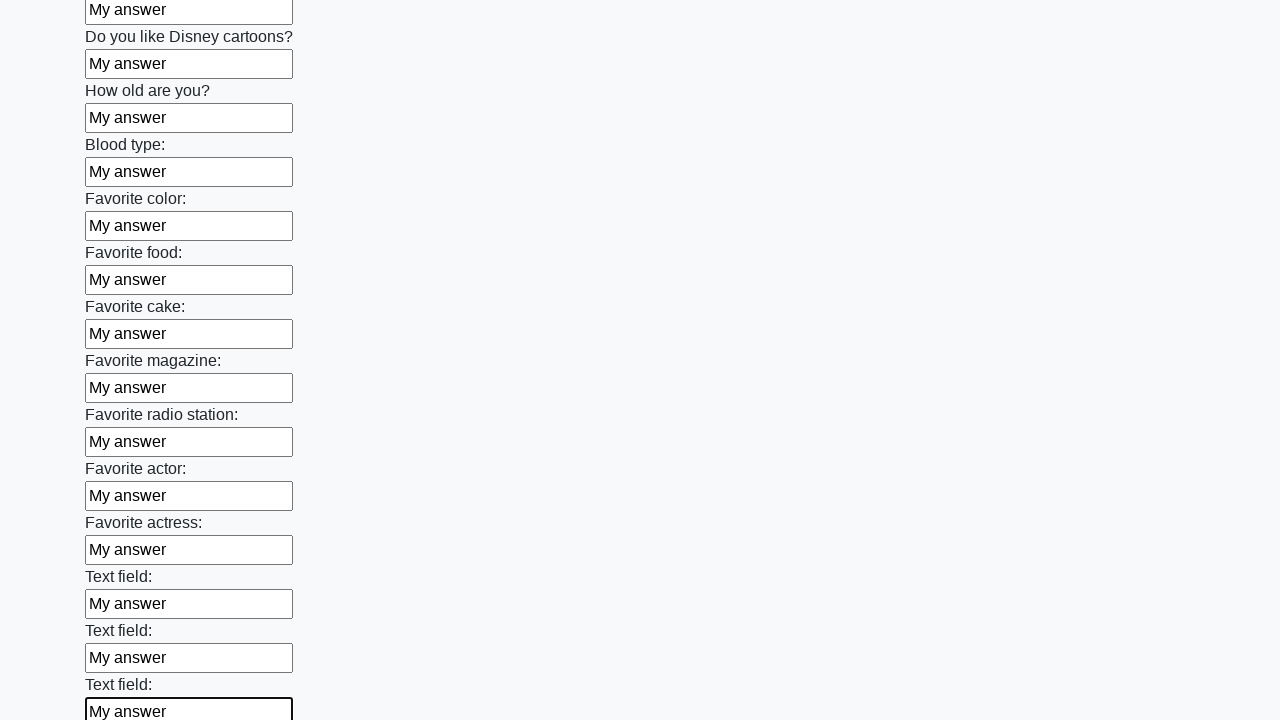

Filled an input field with 'My answer'
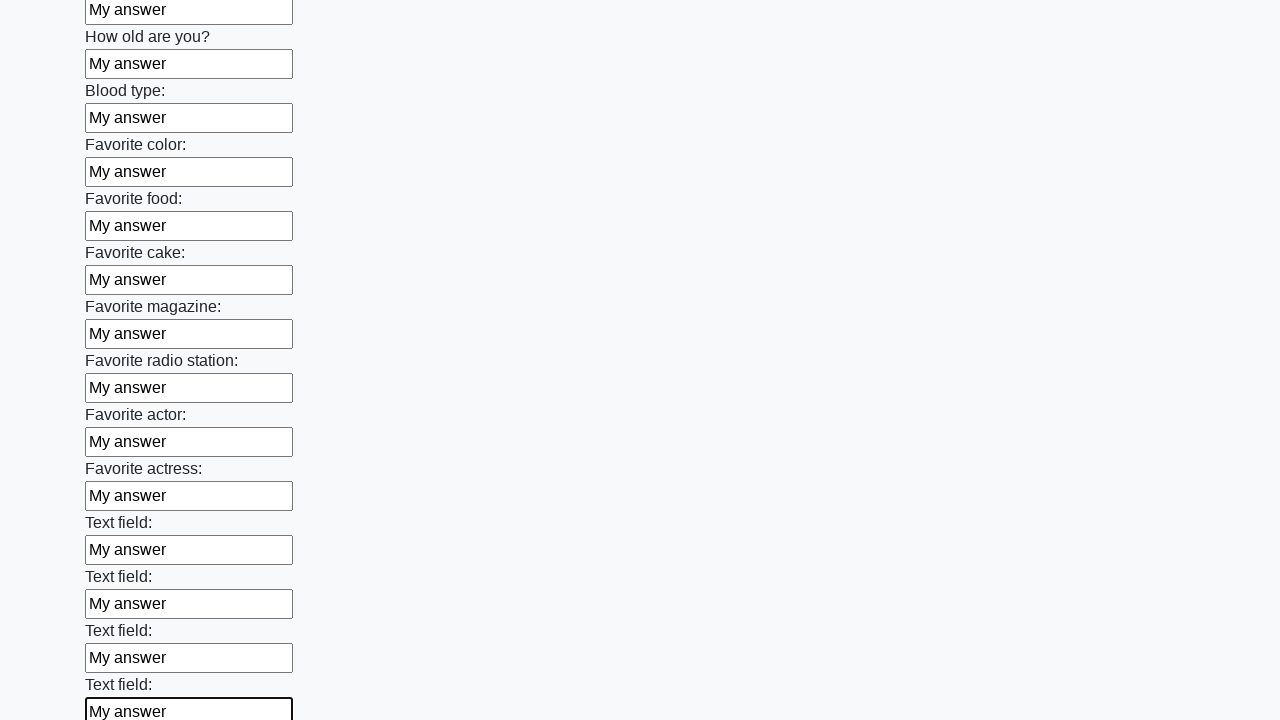

Filled an input field with 'My answer'
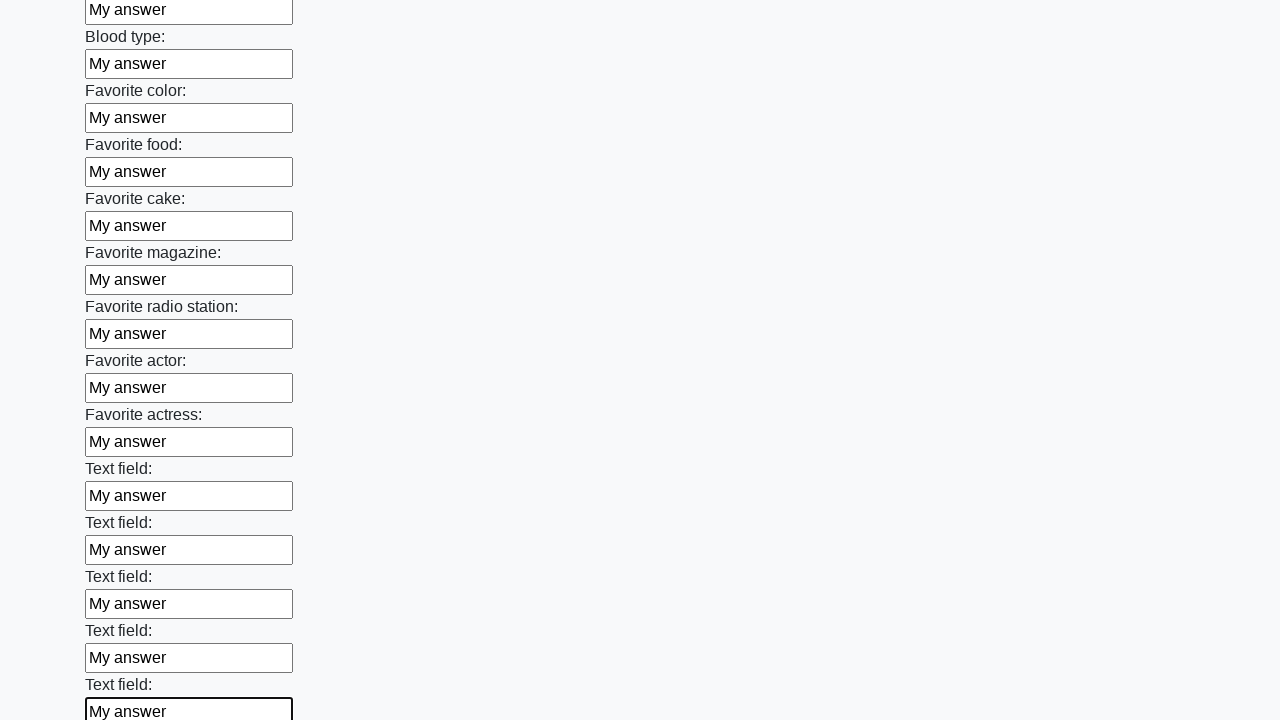

Filled an input field with 'My answer'
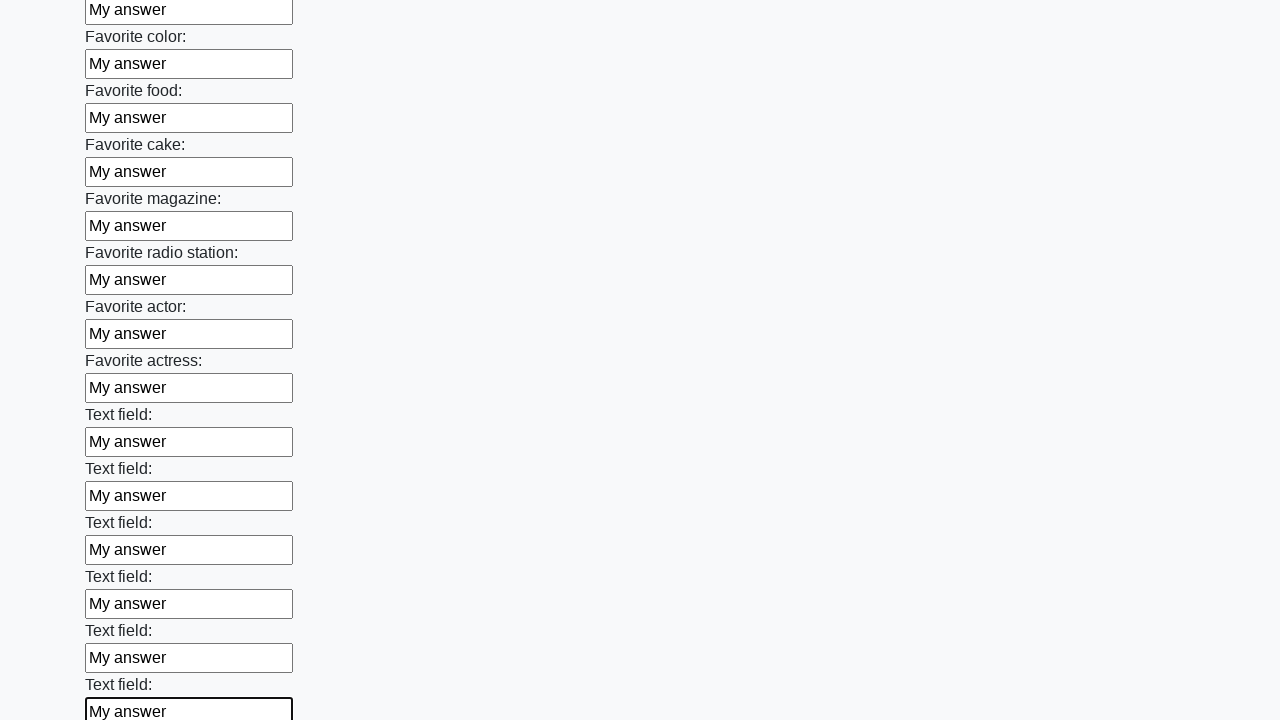

Filled an input field with 'My answer'
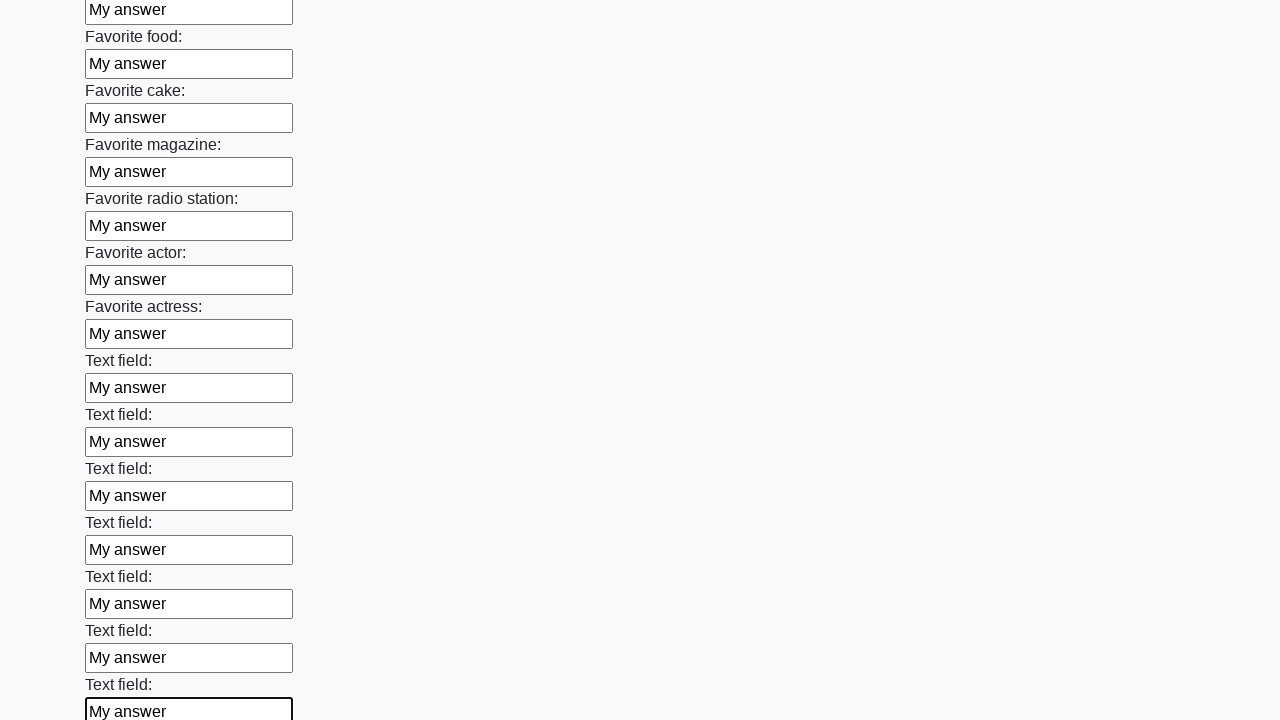

Filled an input field with 'My answer'
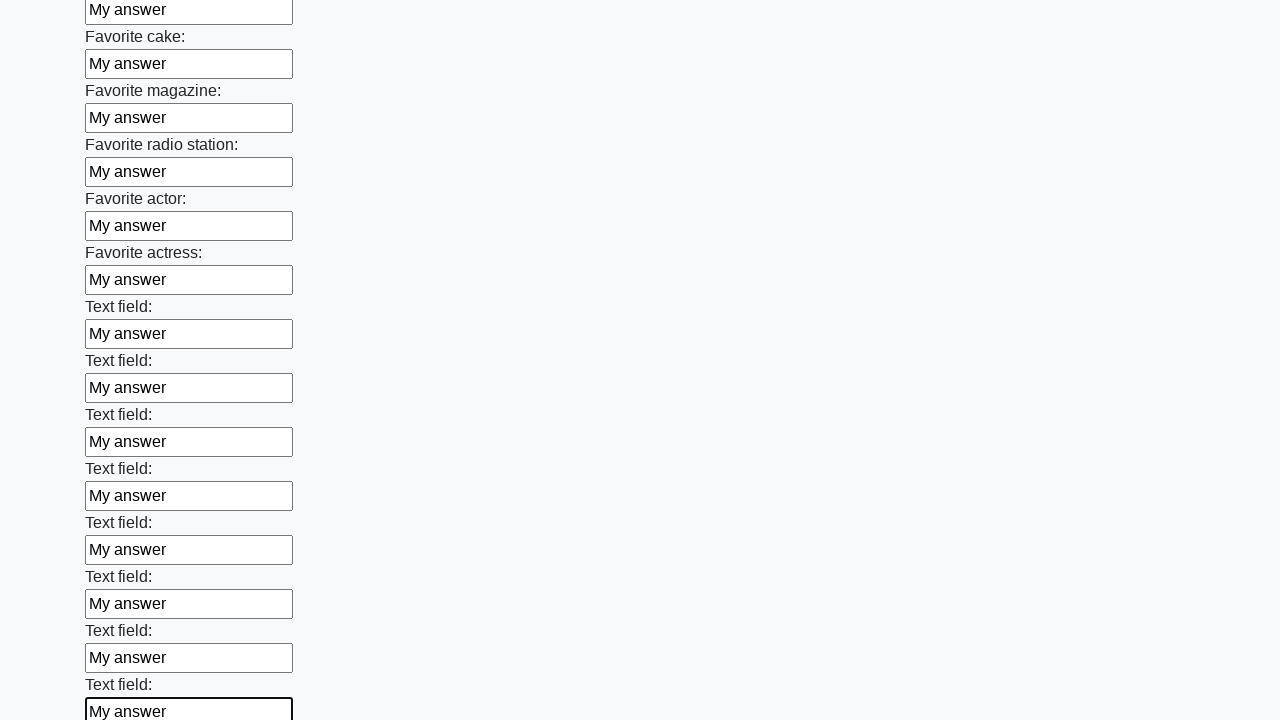

Filled an input field with 'My answer'
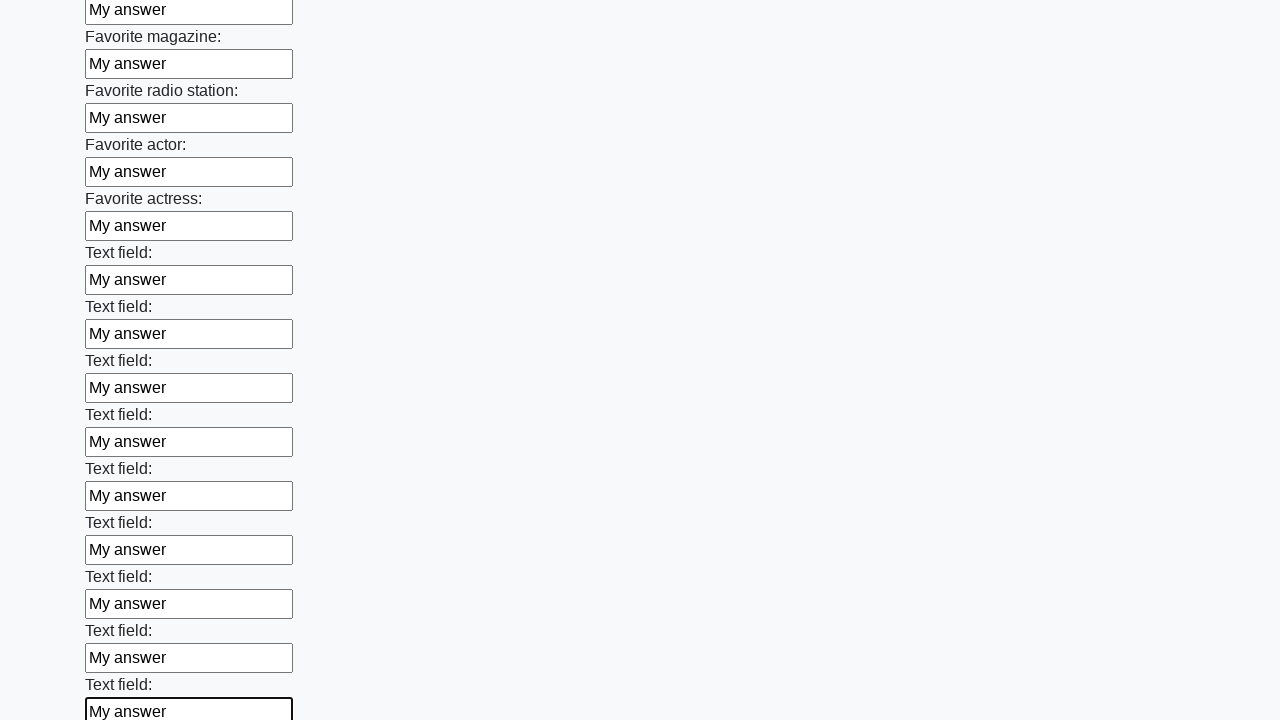

Filled an input field with 'My answer'
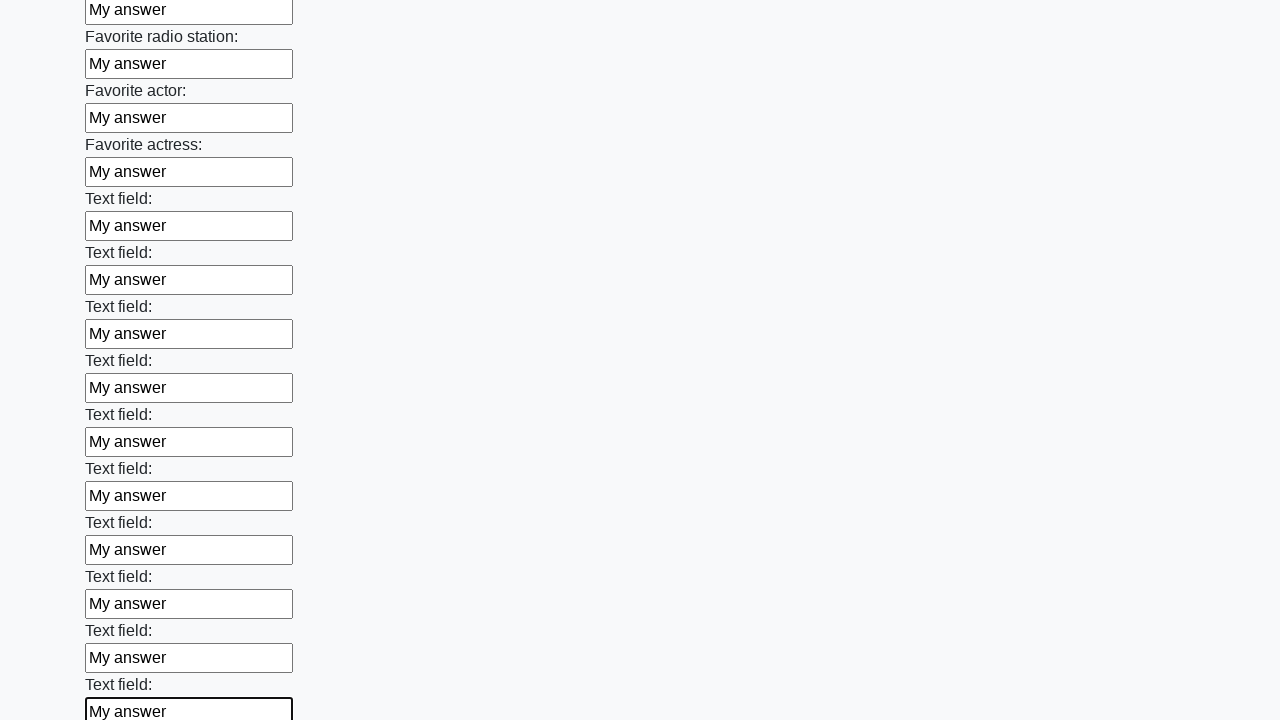

Filled an input field with 'My answer'
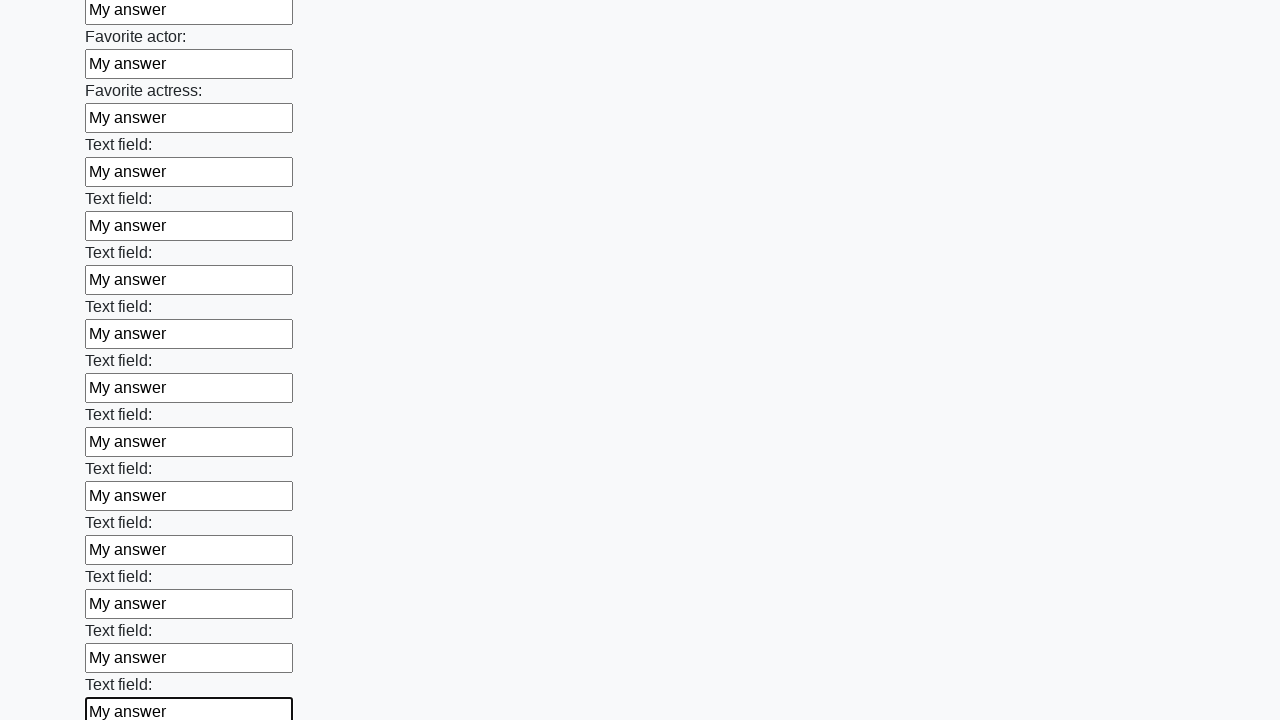

Filled an input field with 'My answer'
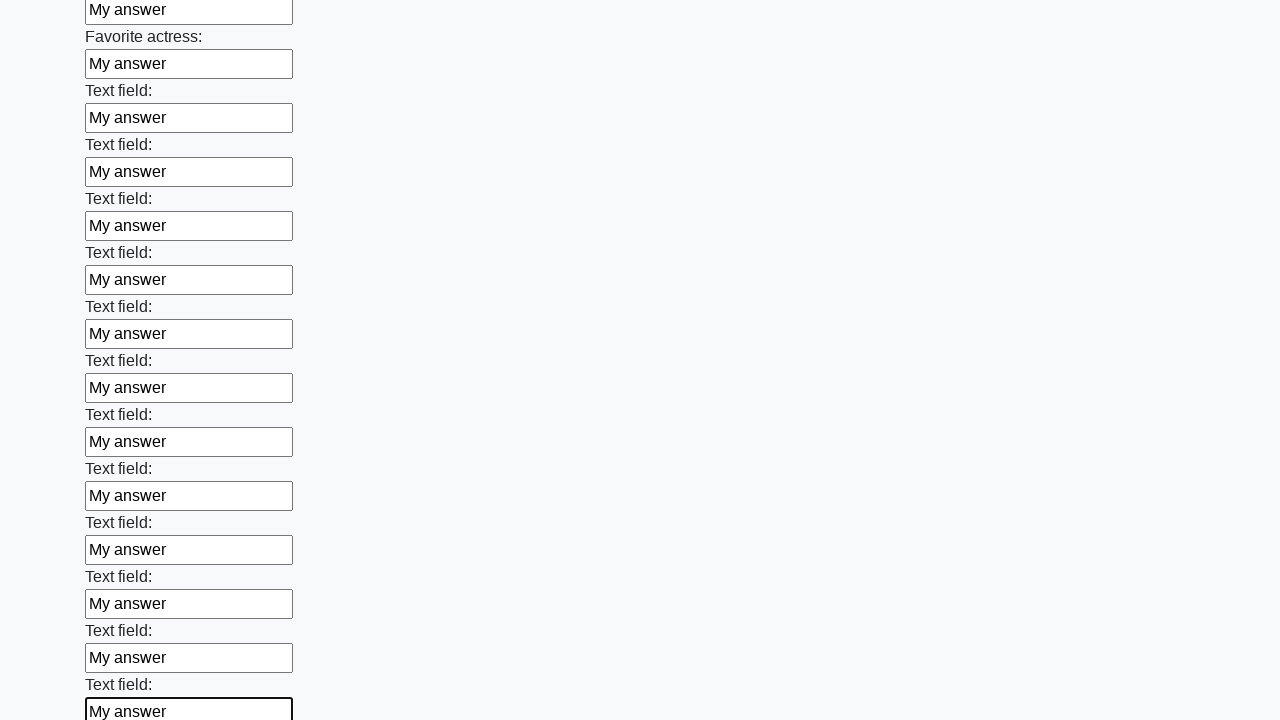

Filled an input field with 'My answer'
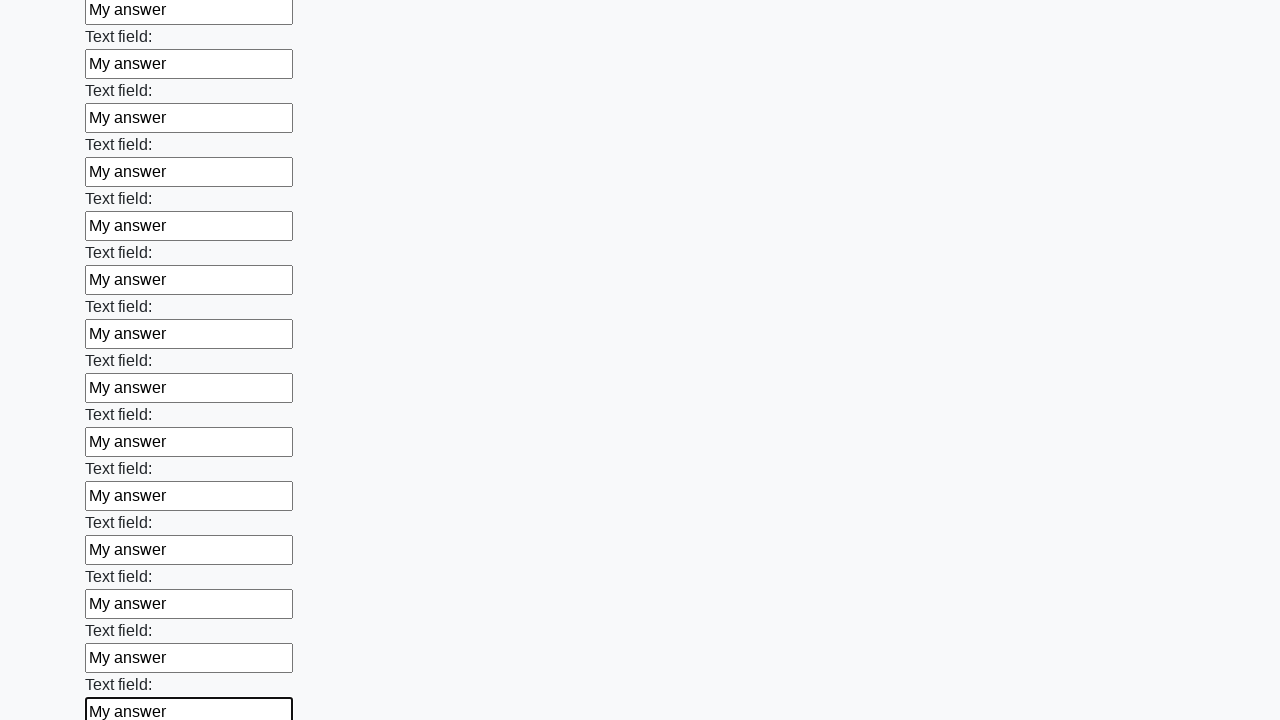

Filled an input field with 'My answer'
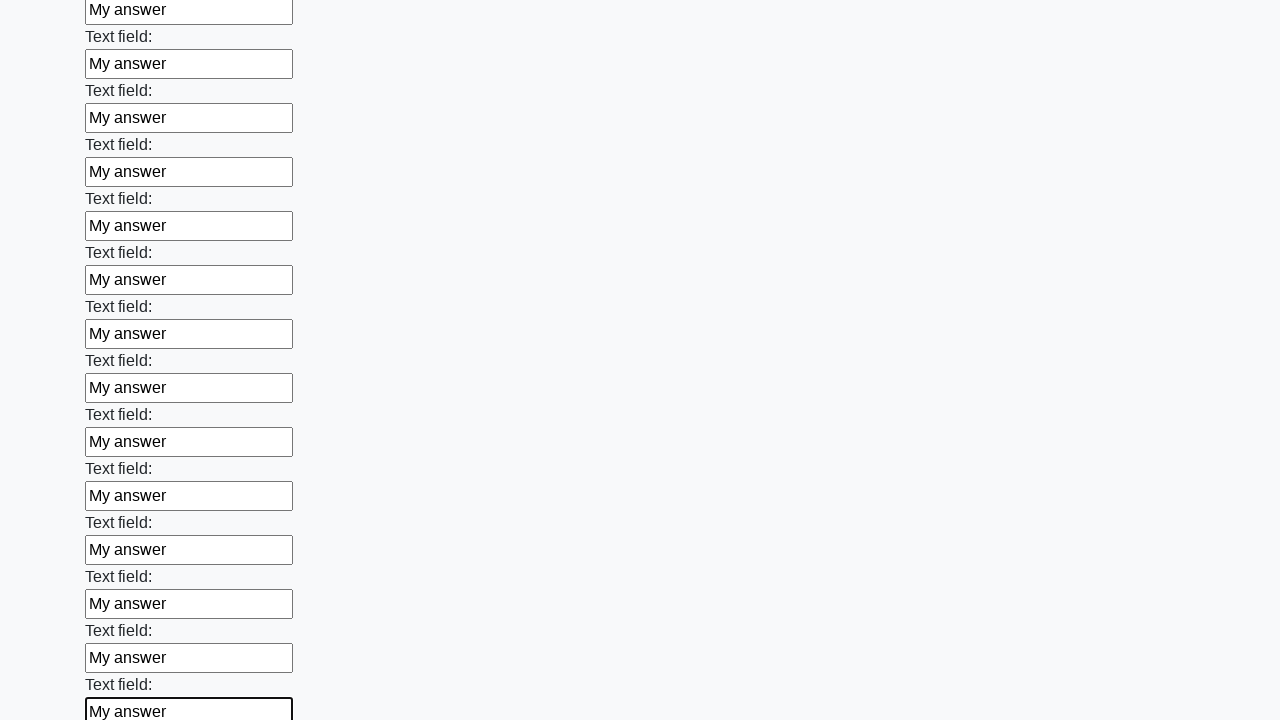

Filled an input field with 'My answer'
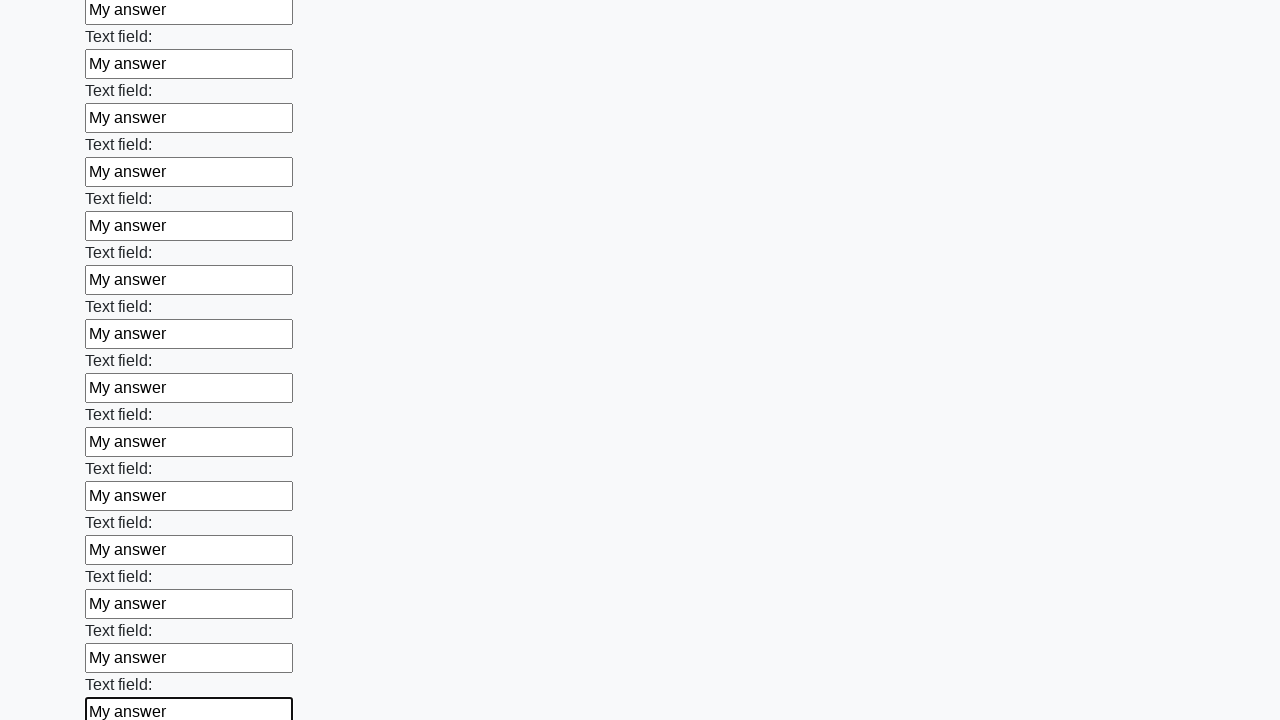

Filled an input field with 'My answer'
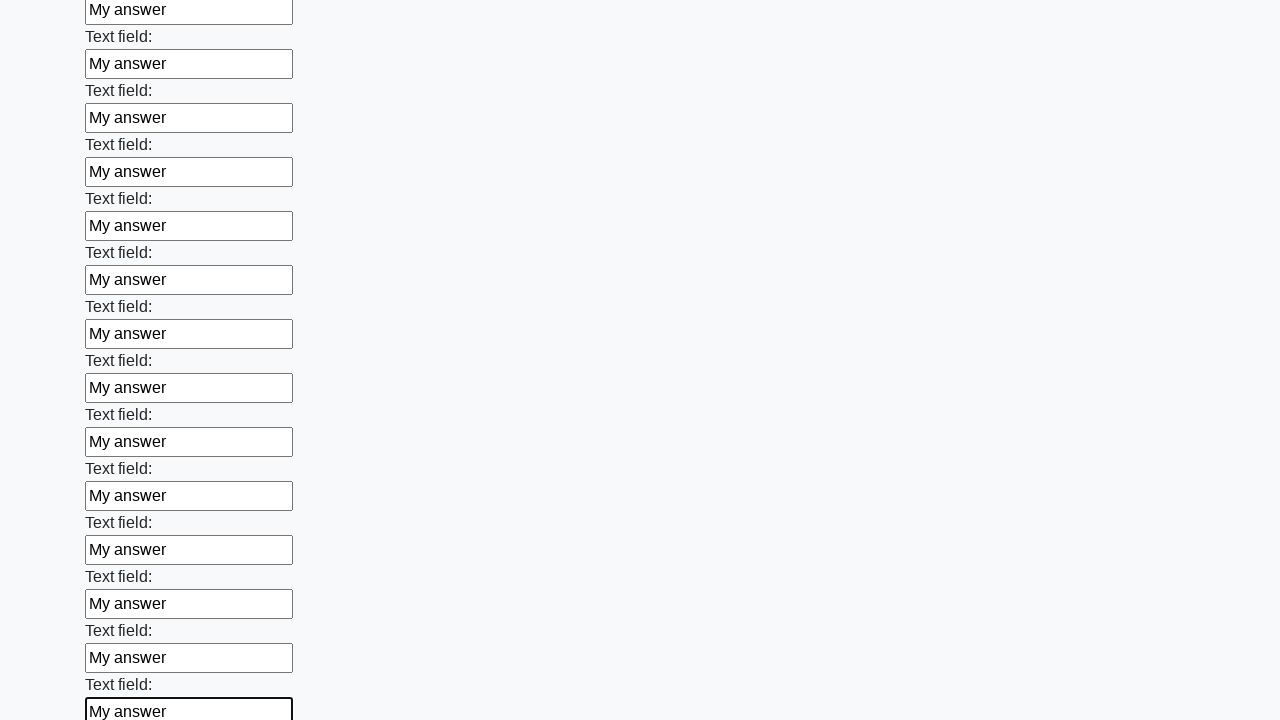

Filled an input field with 'My answer'
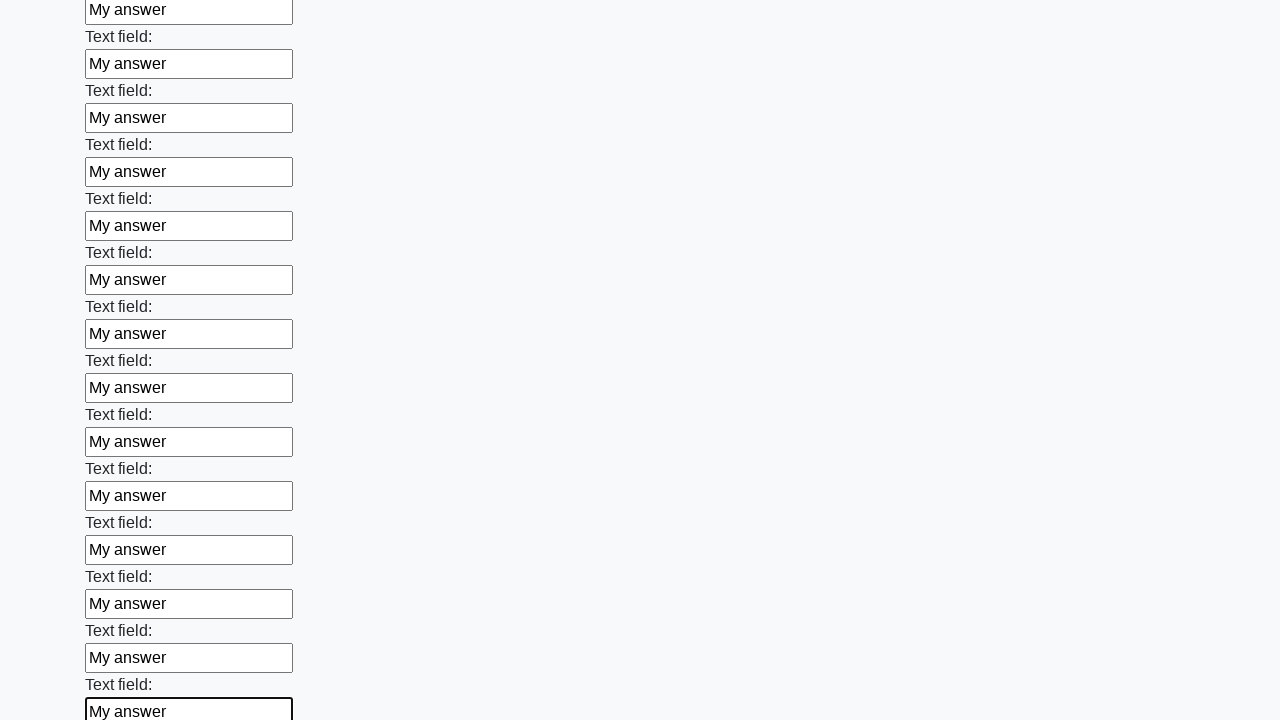

Filled an input field with 'My answer'
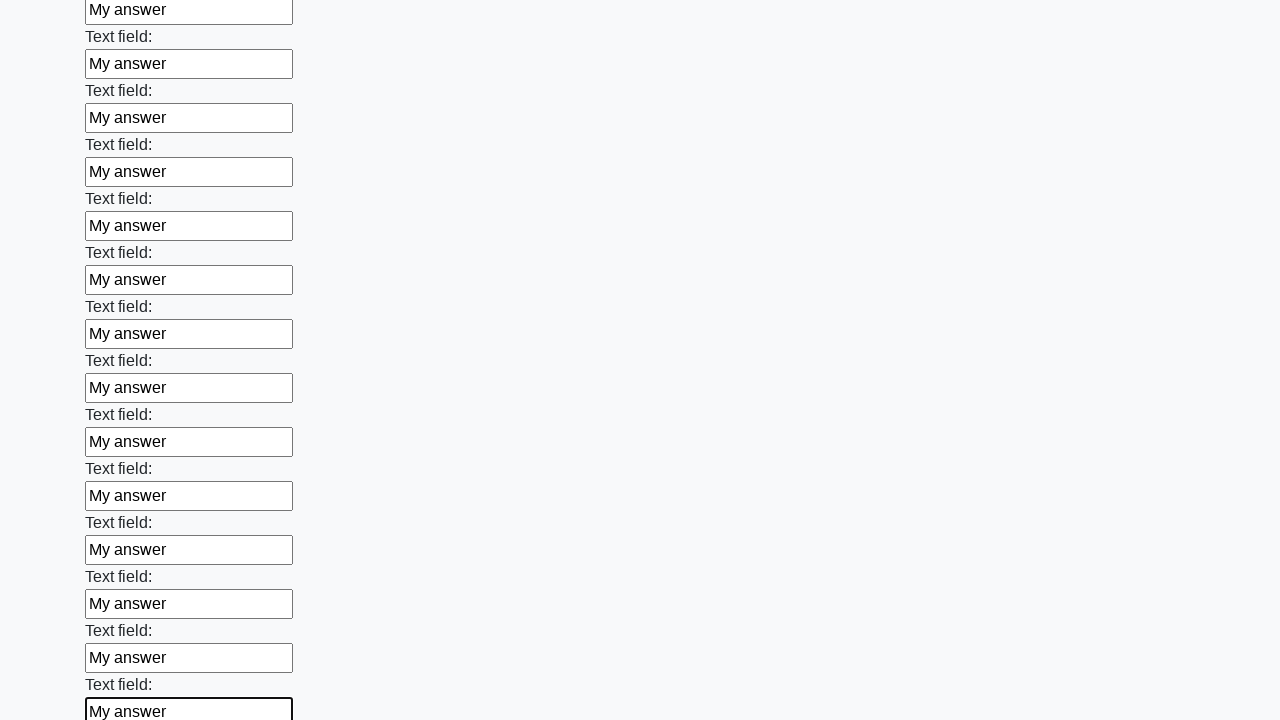

Filled an input field with 'My answer'
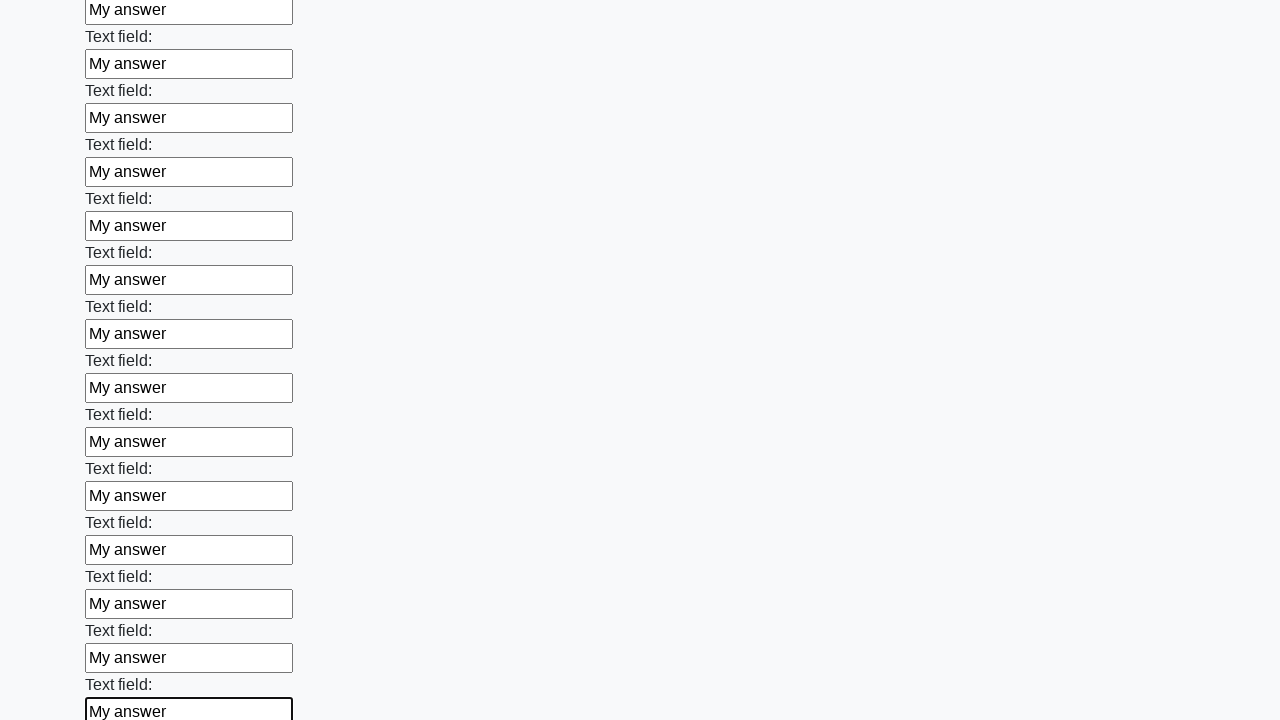

Filled an input field with 'My answer'
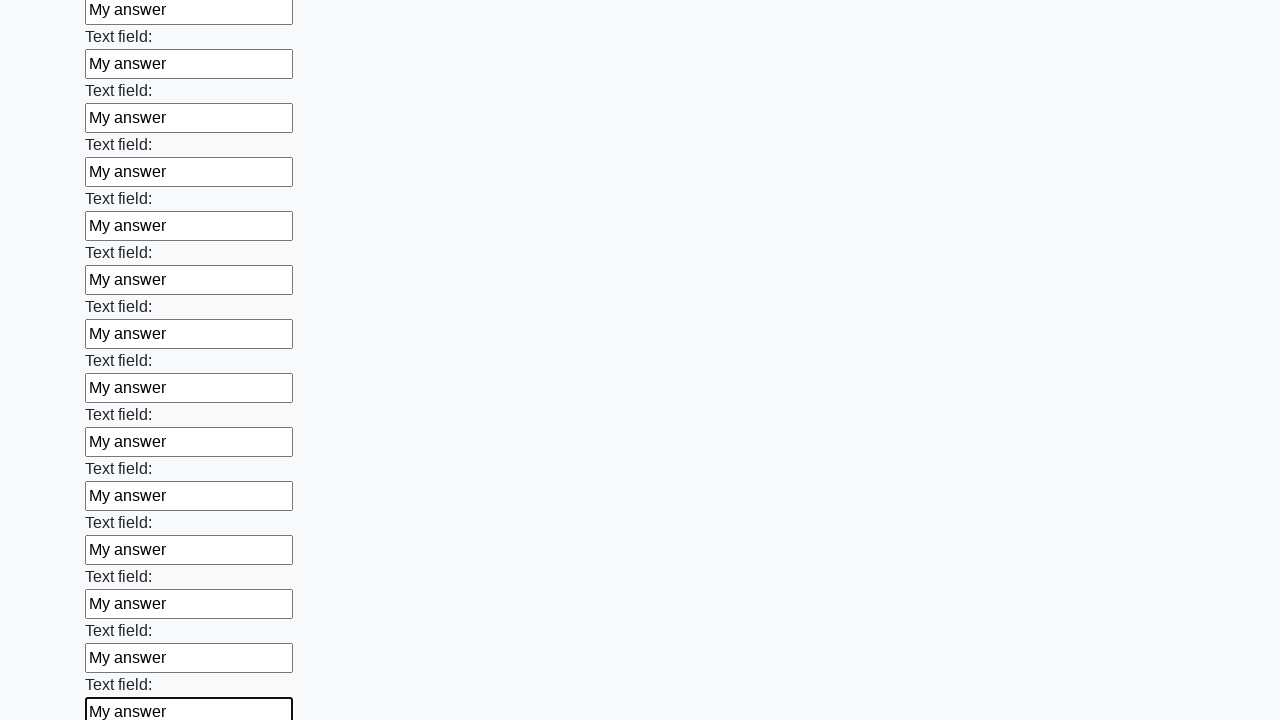

Filled an input field with 'My answer'
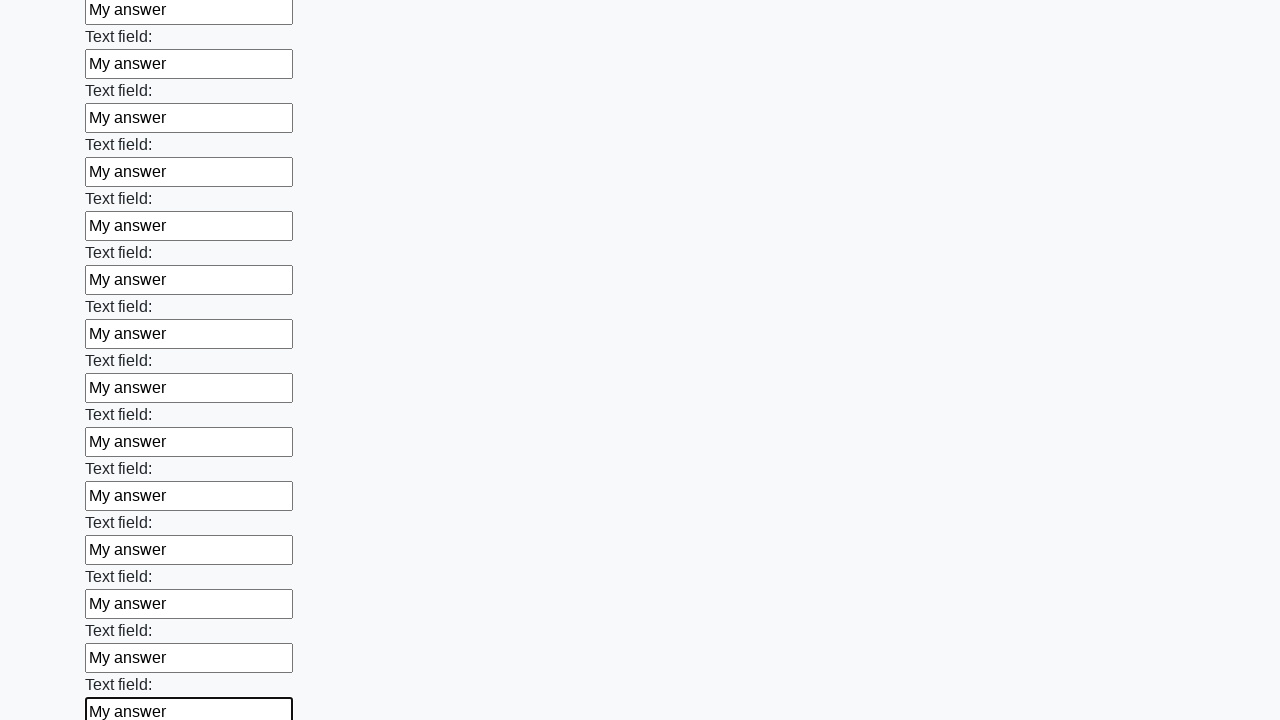

Filled an input field with 'My answer'
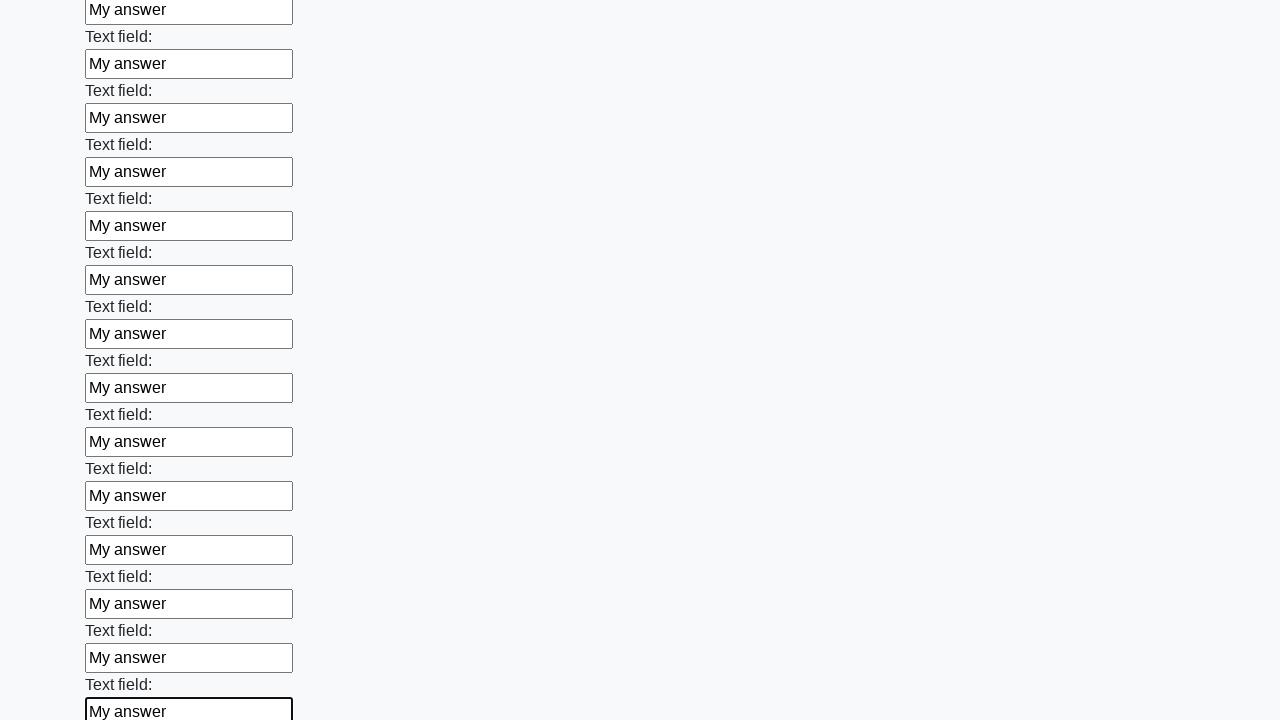

Filled an input field with 'My answer'
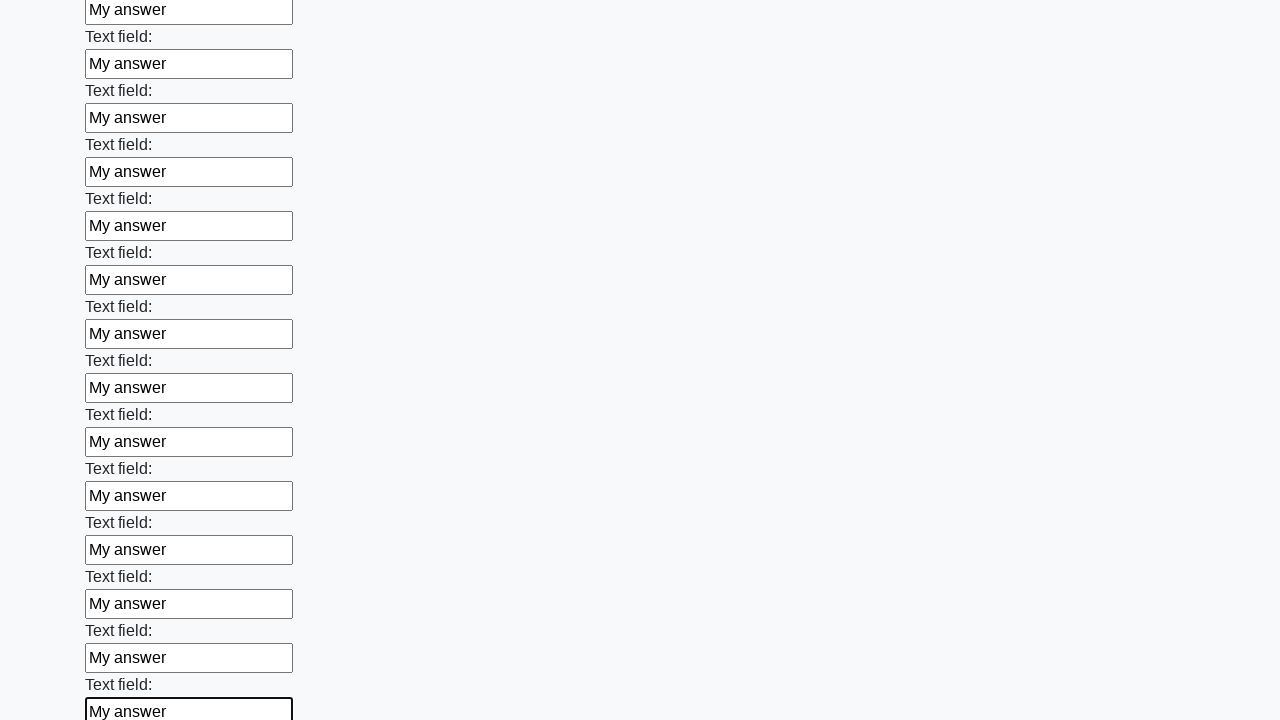

Filled an input field with 'My answer'
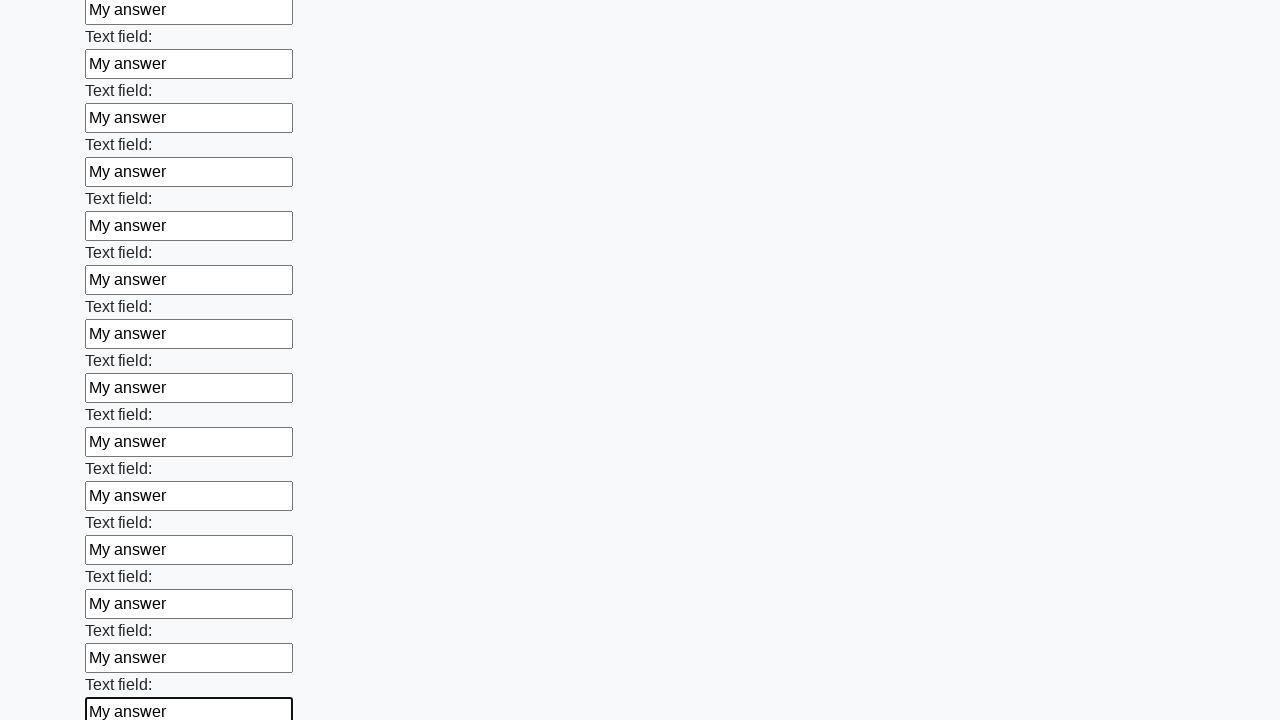

Filled an input field with 'My answer'
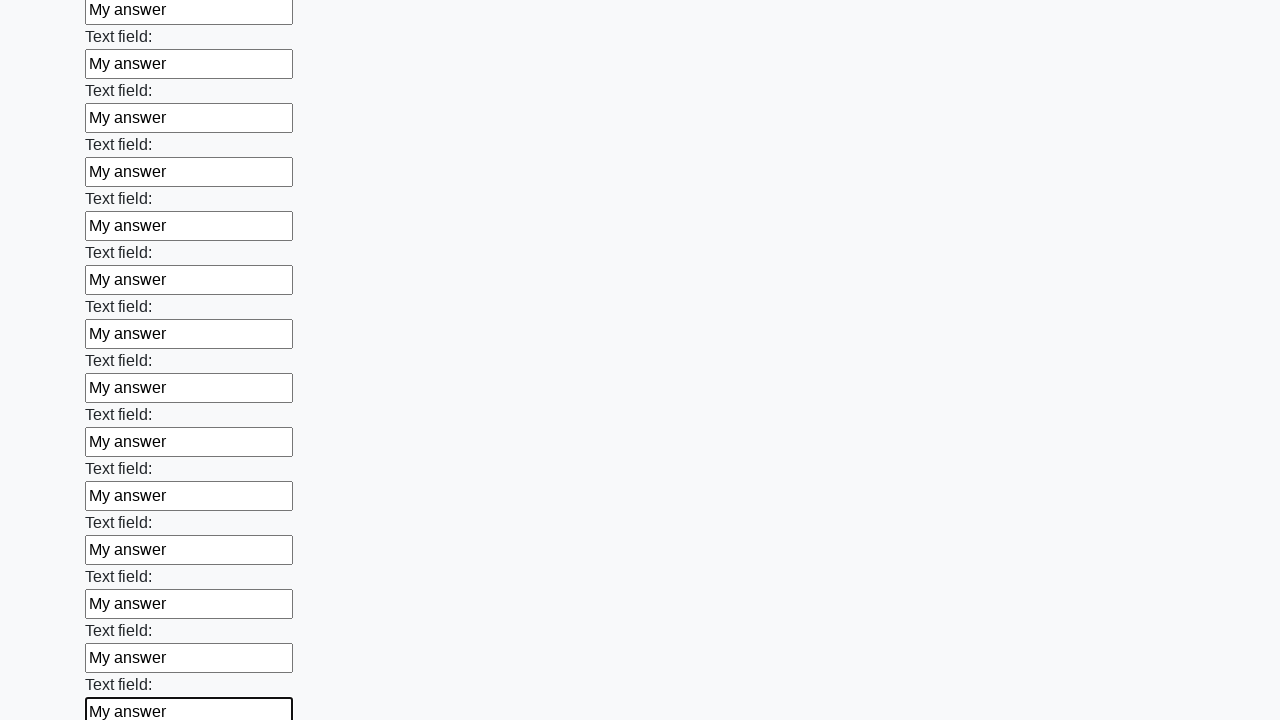

Filled an input field with 'My answer'
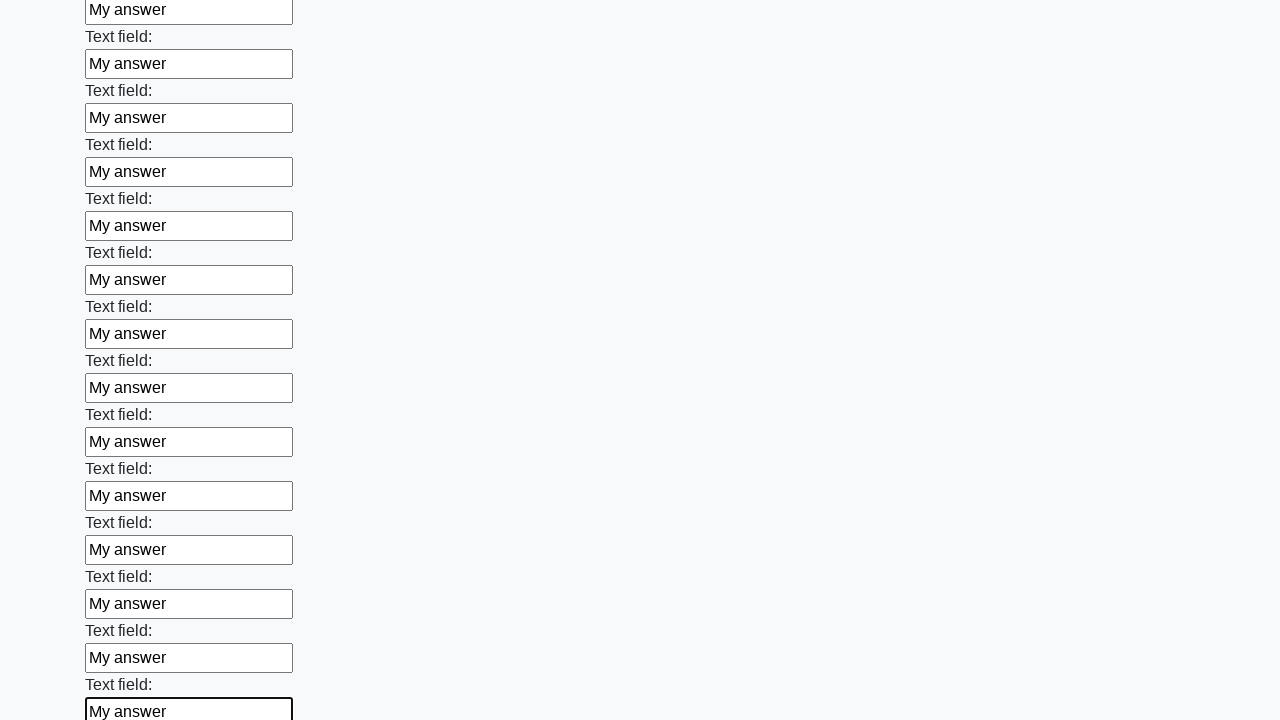

Filled an input field with 'My answer'
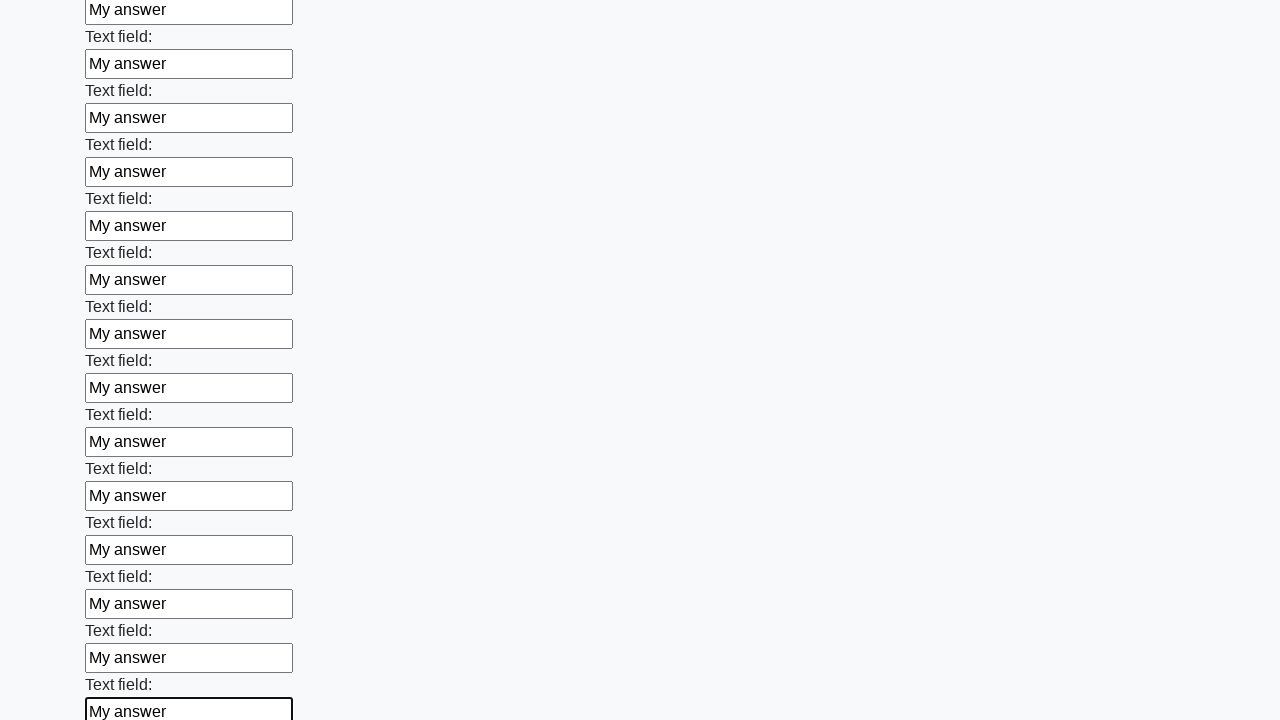

Filled an input field with 'My answer'
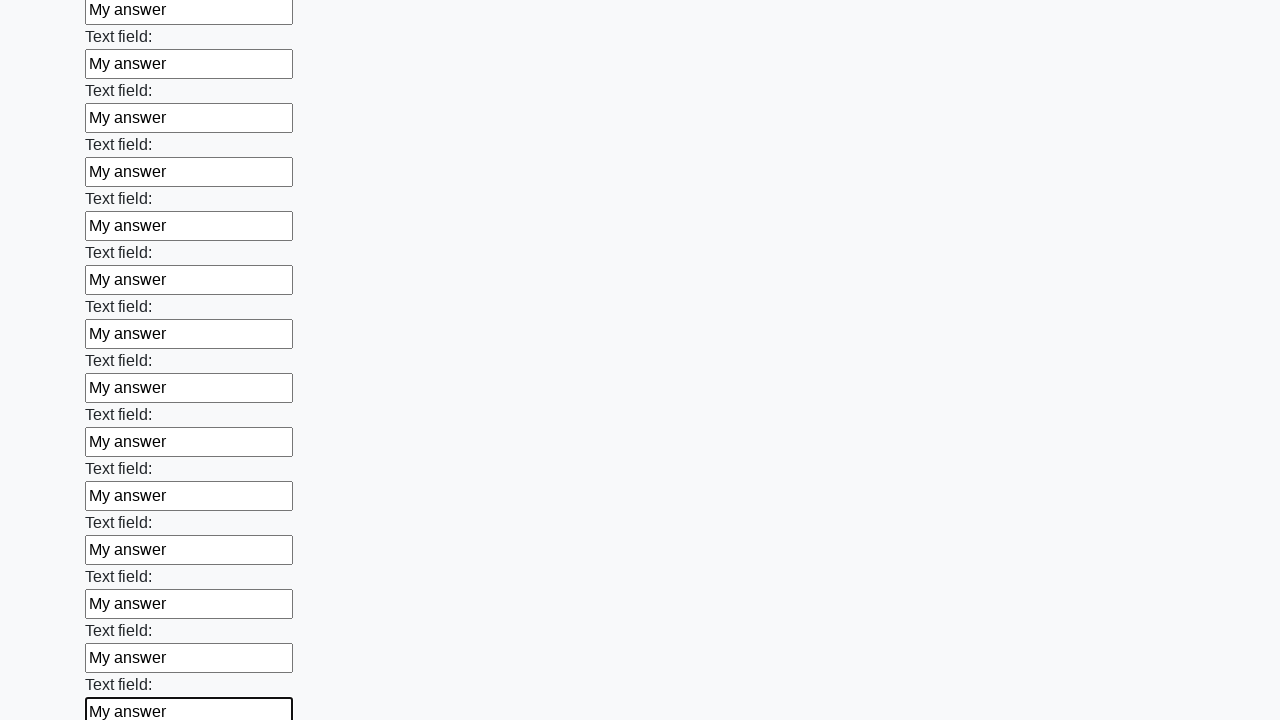

Filled an input field with 'My answer'
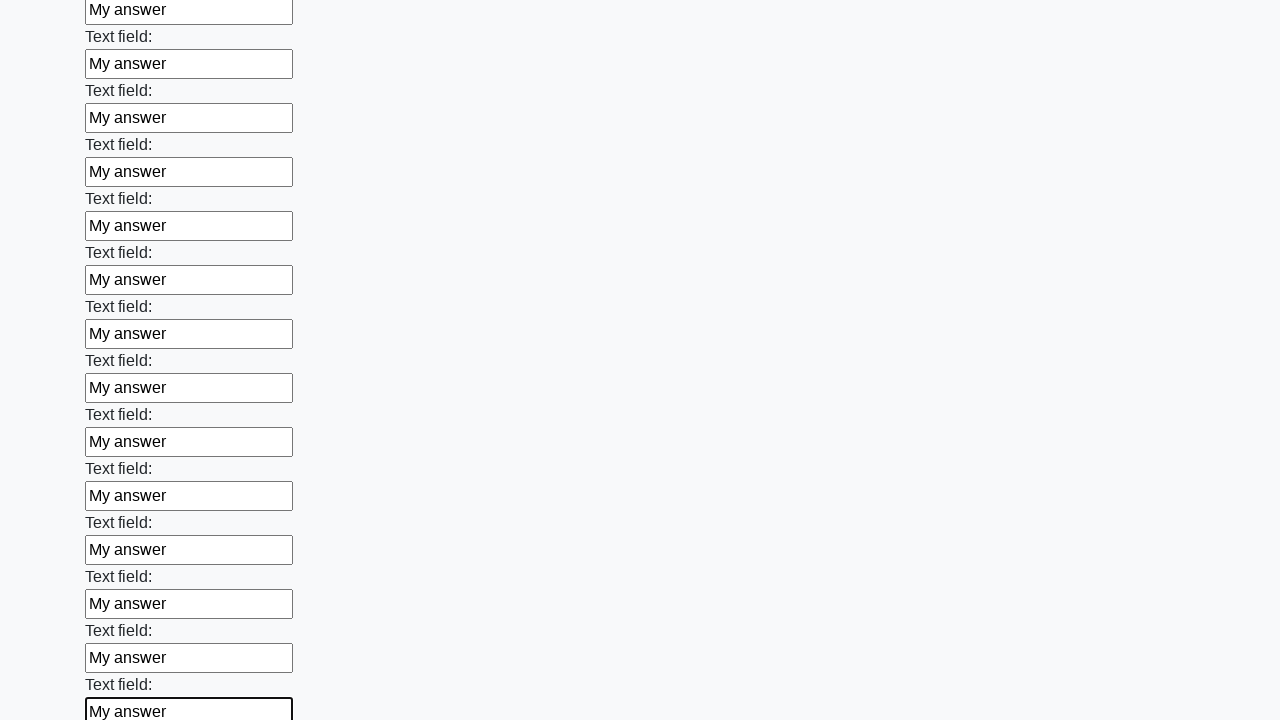

Filled an input field with 'My answer'
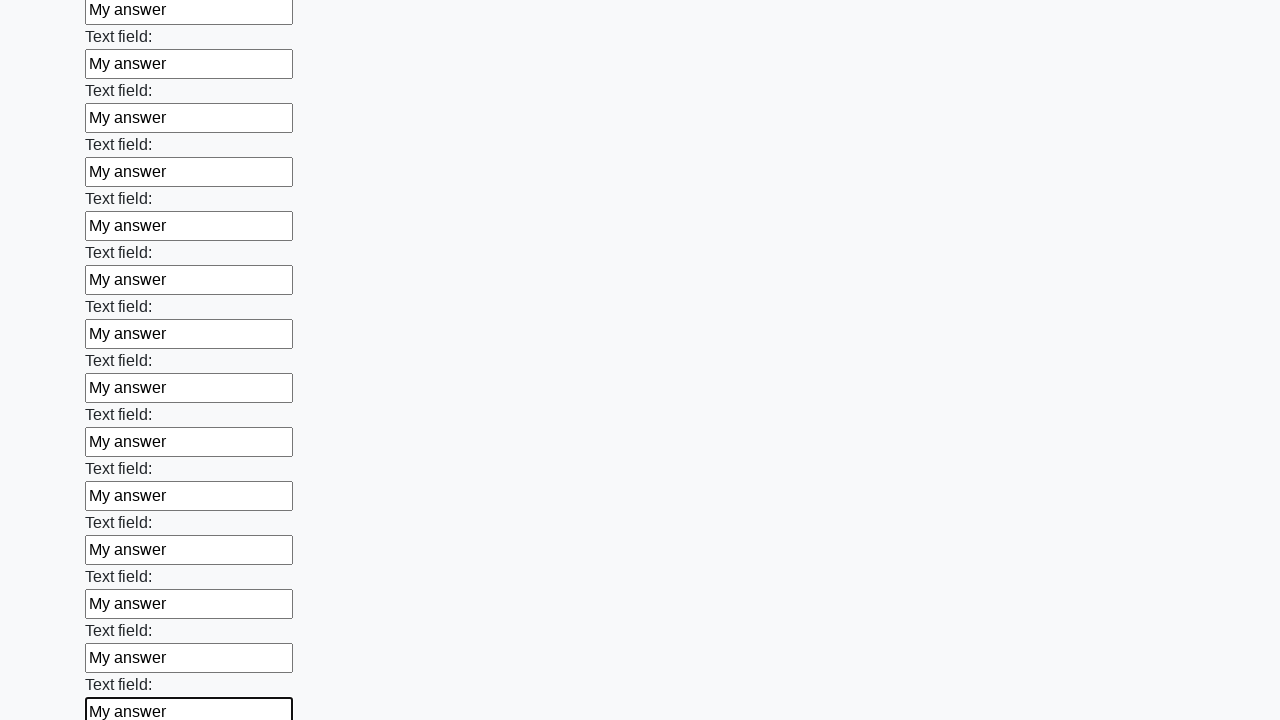

Filled an input field with 'My answer'
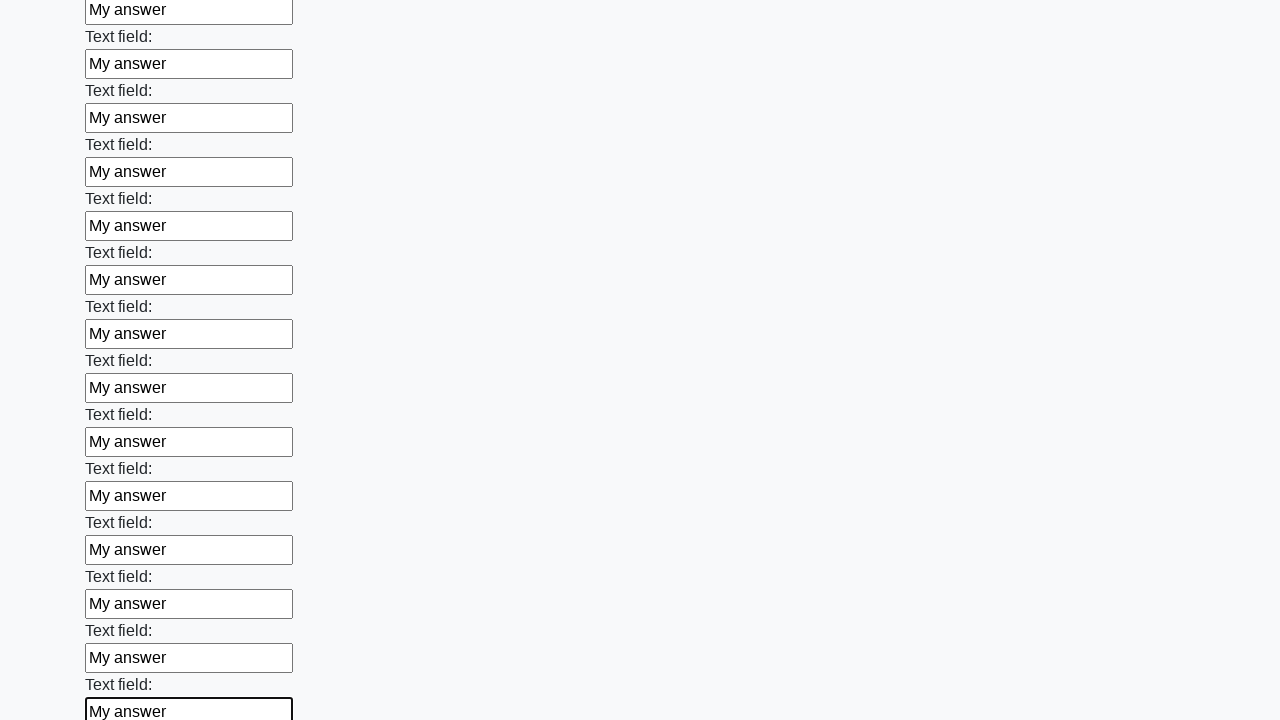

Filled an input field with 'My answer'
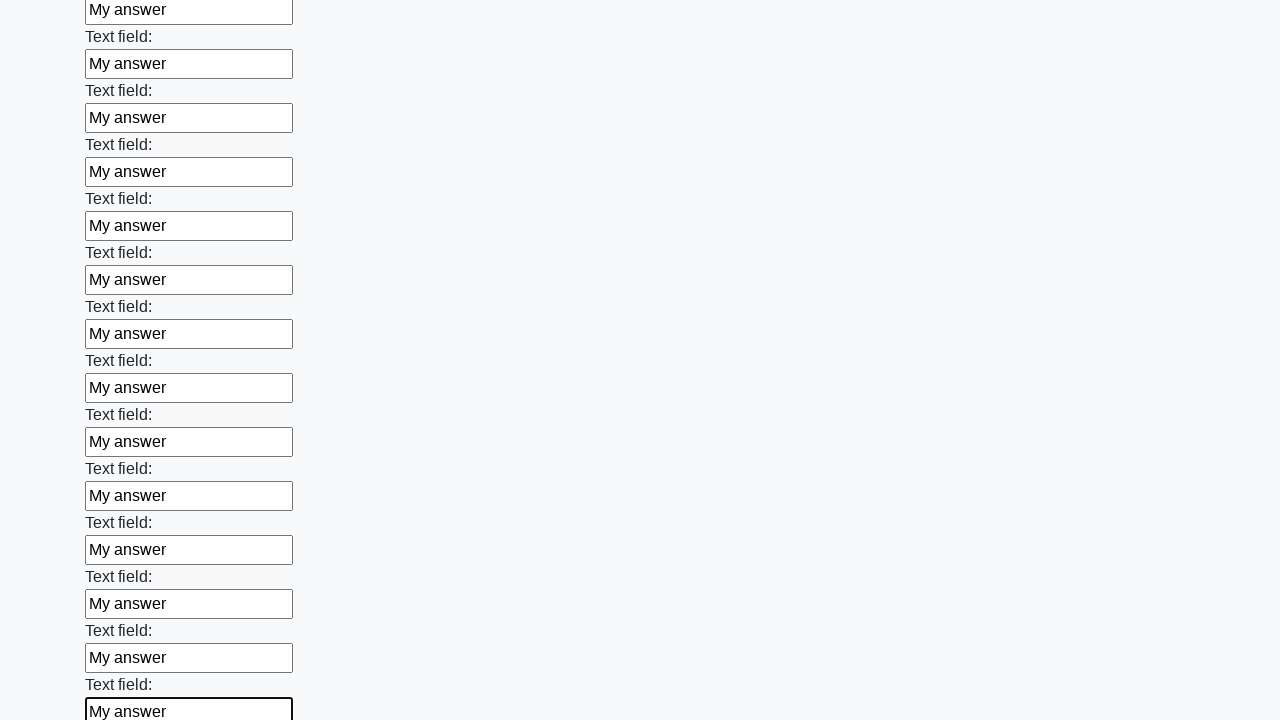

Filled an input field with 'My answer'
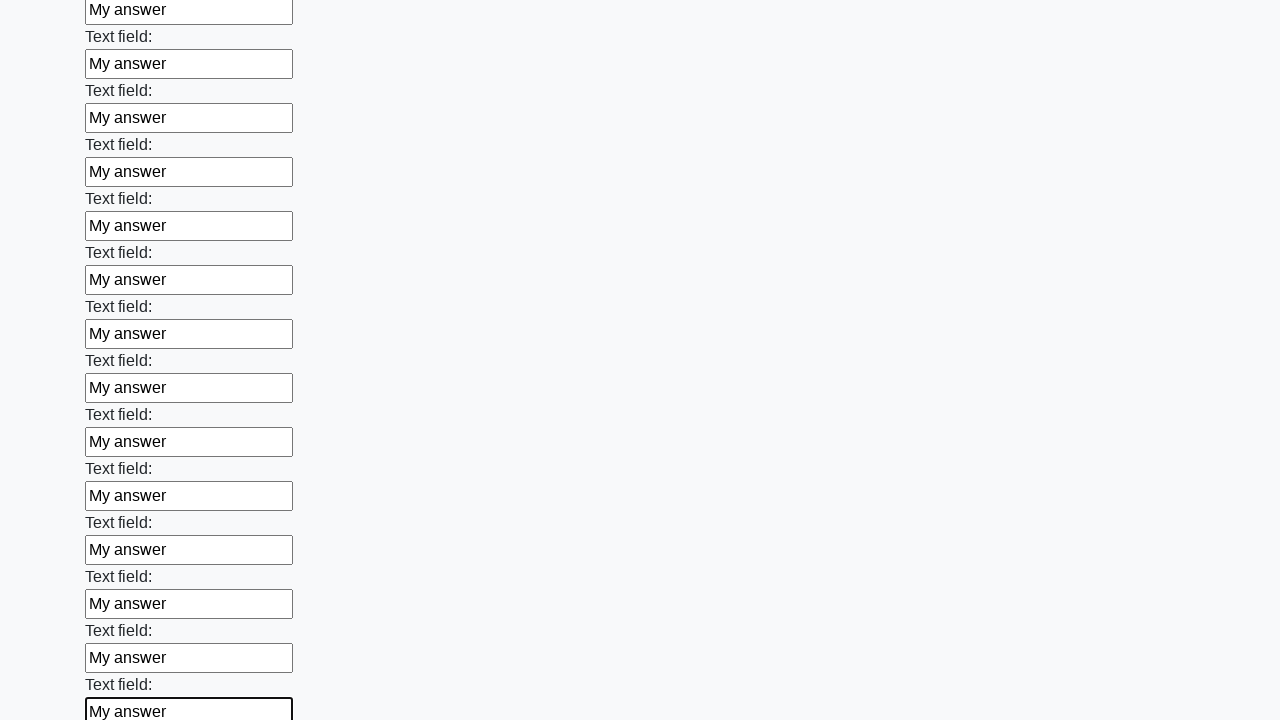

Filled an input field with 'My answer'
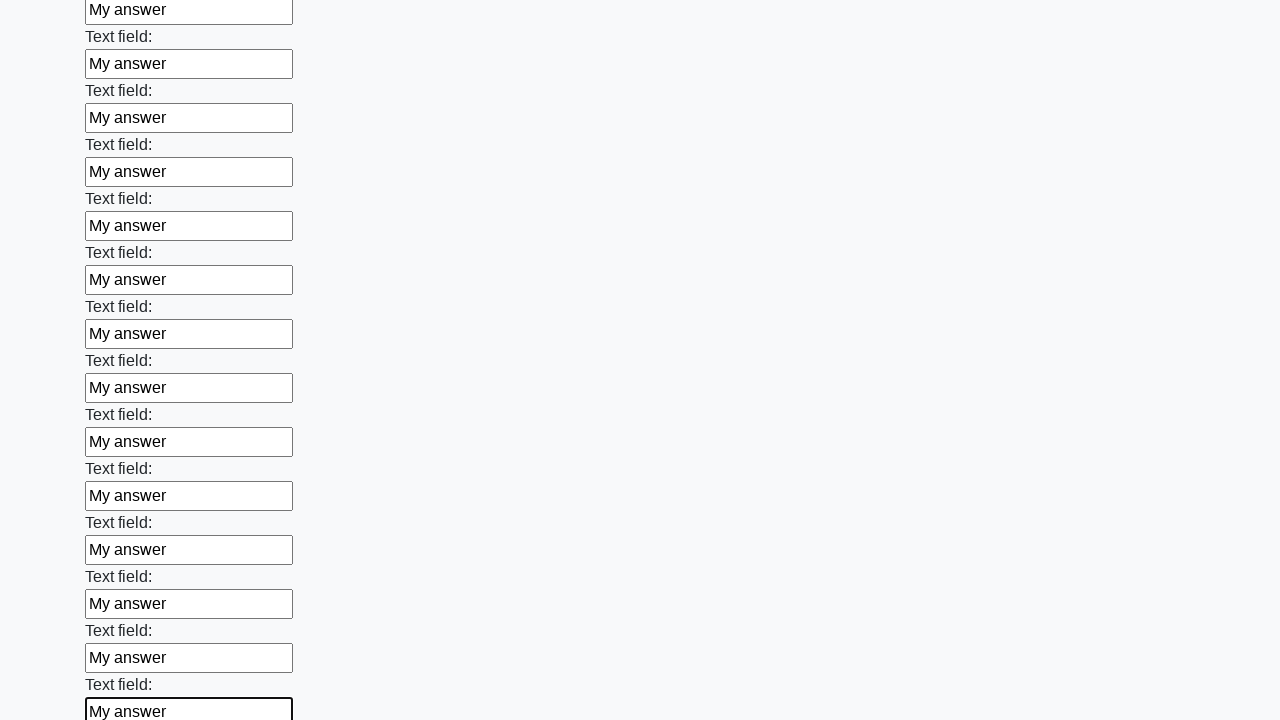

Filled an input field with 'My answer'
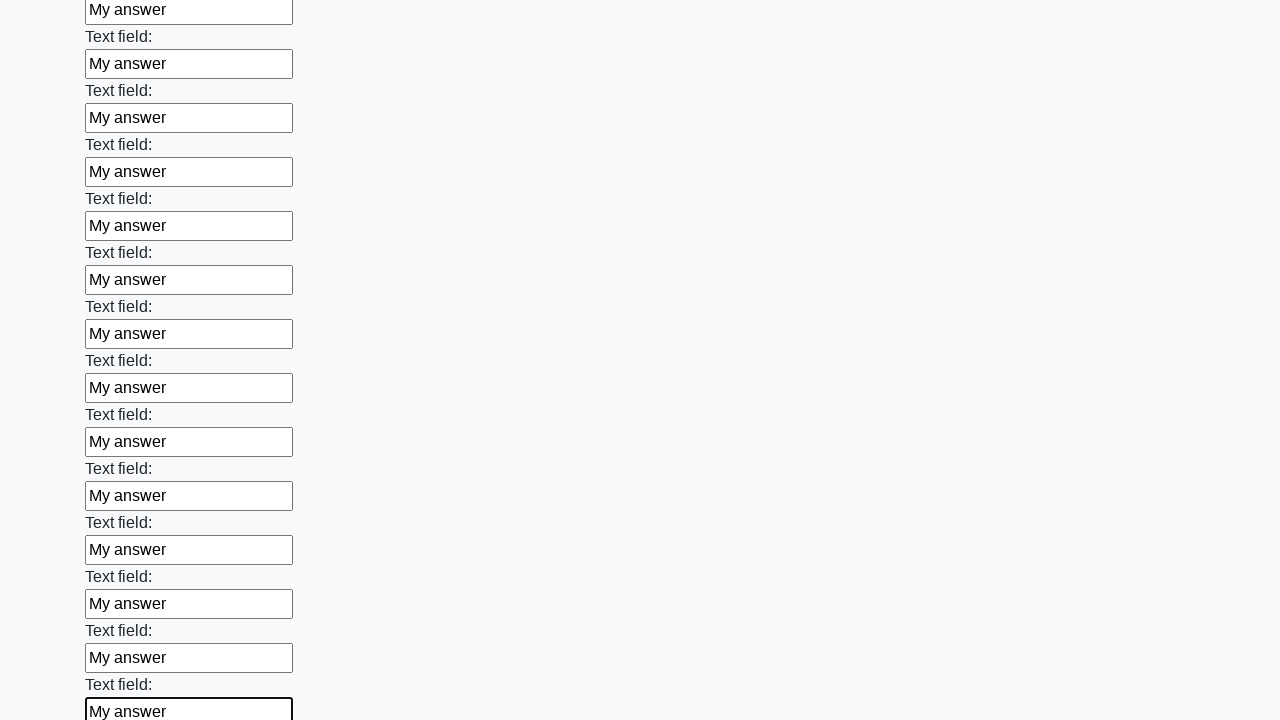

Filled an input field with 'My answer'
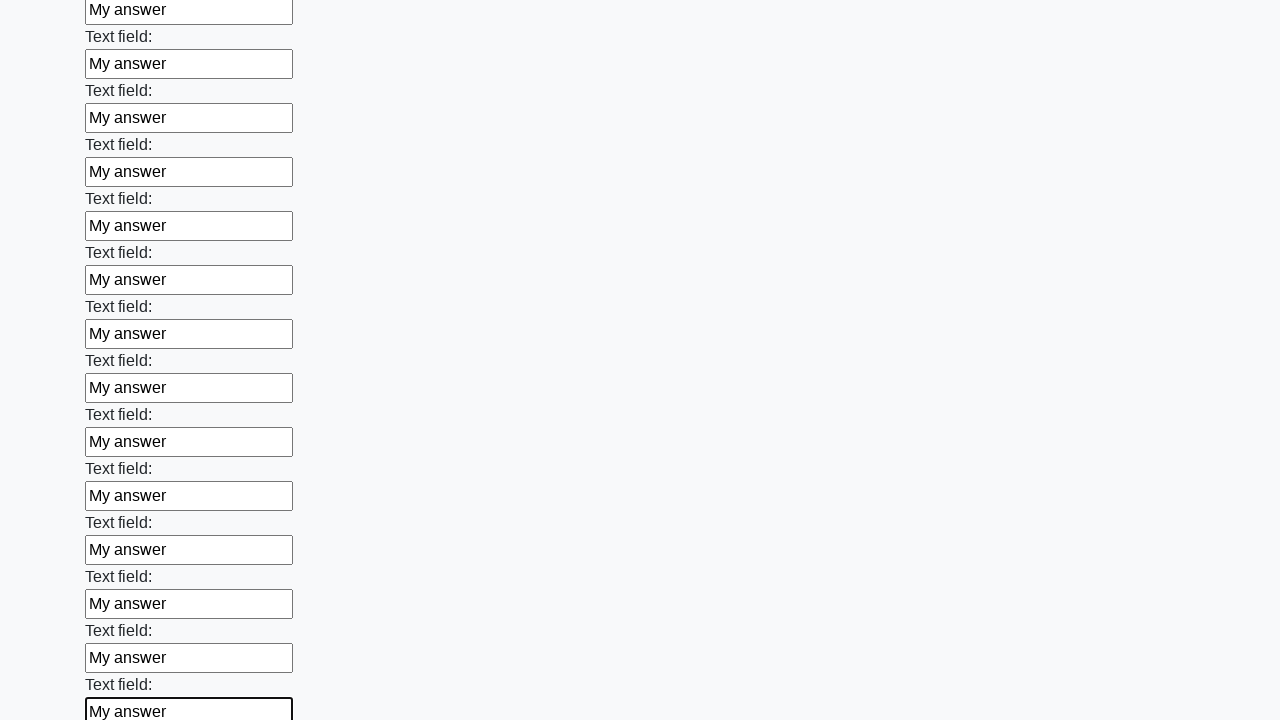

Filled an input field with 'My answer'
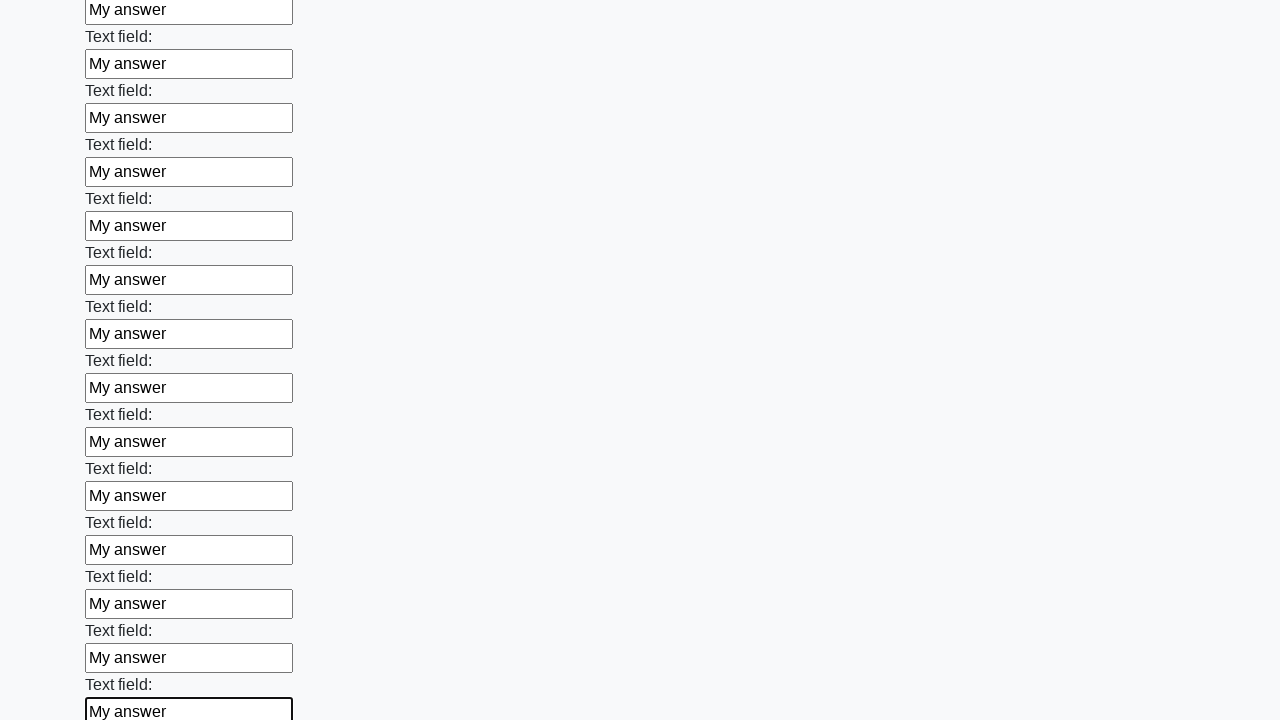

Filled an input field with 'My answer'
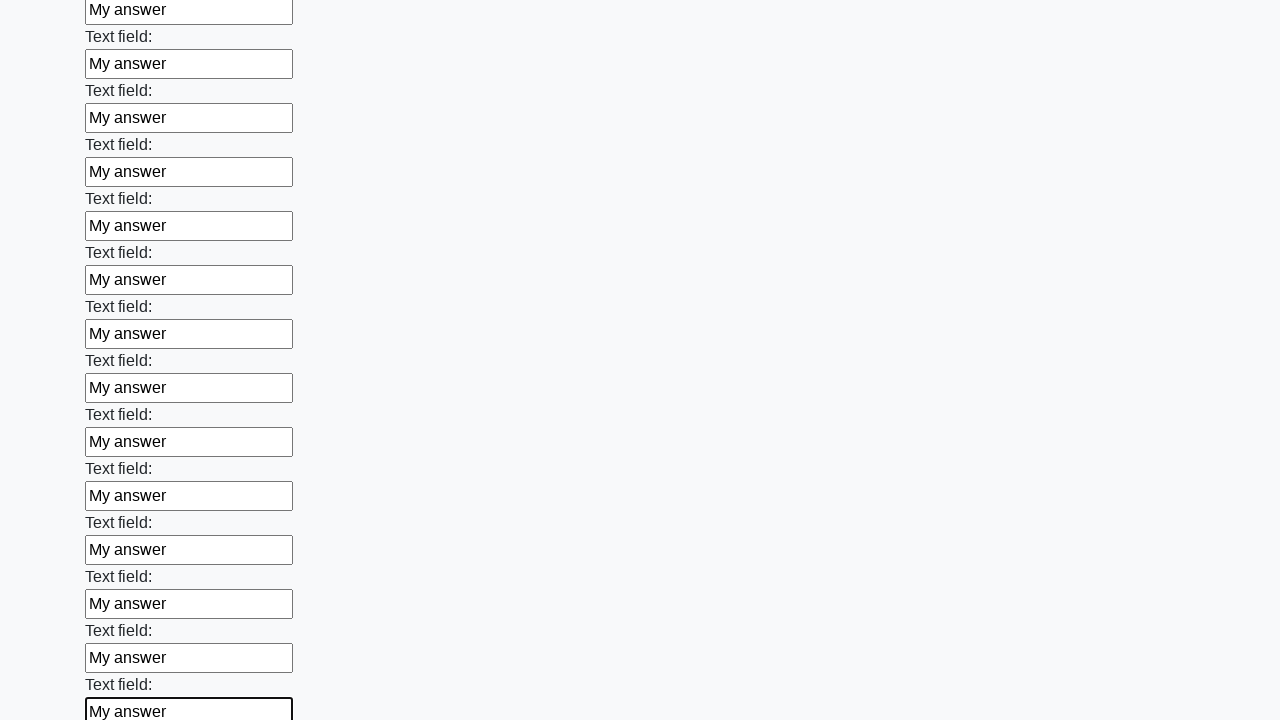

Filled an input field with 'My answer'
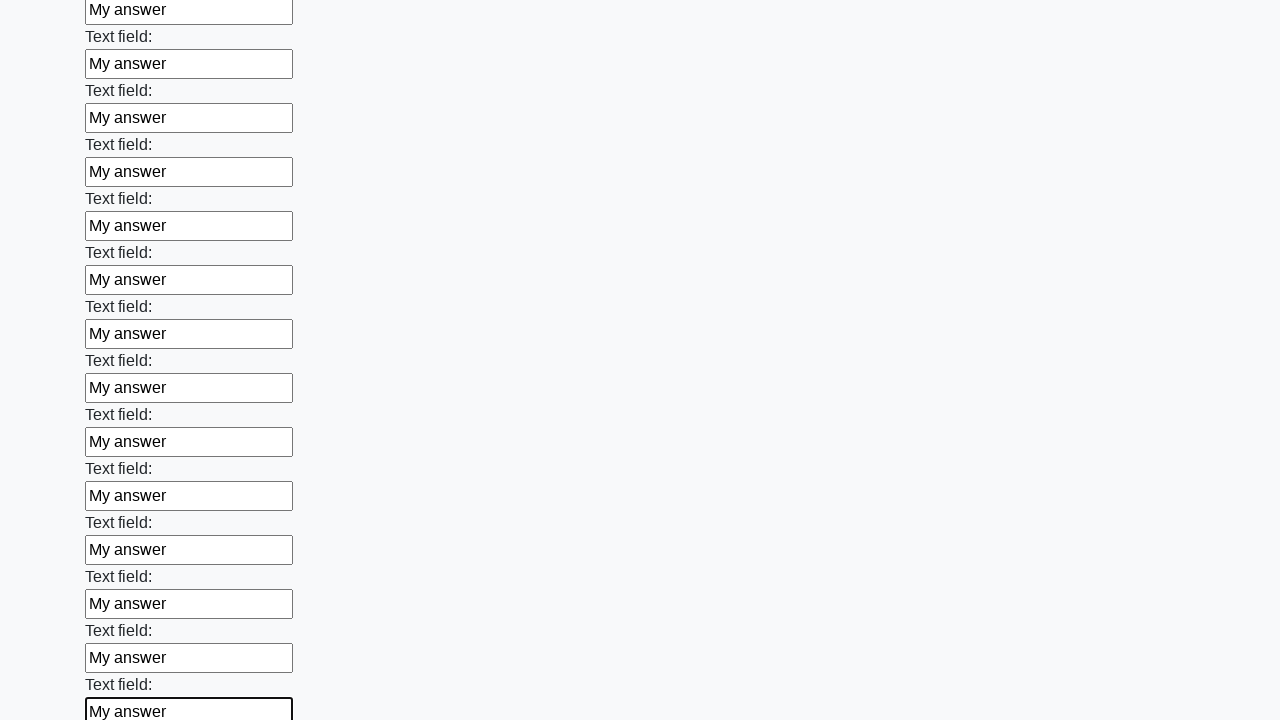

Filled an input field with 'My answer'
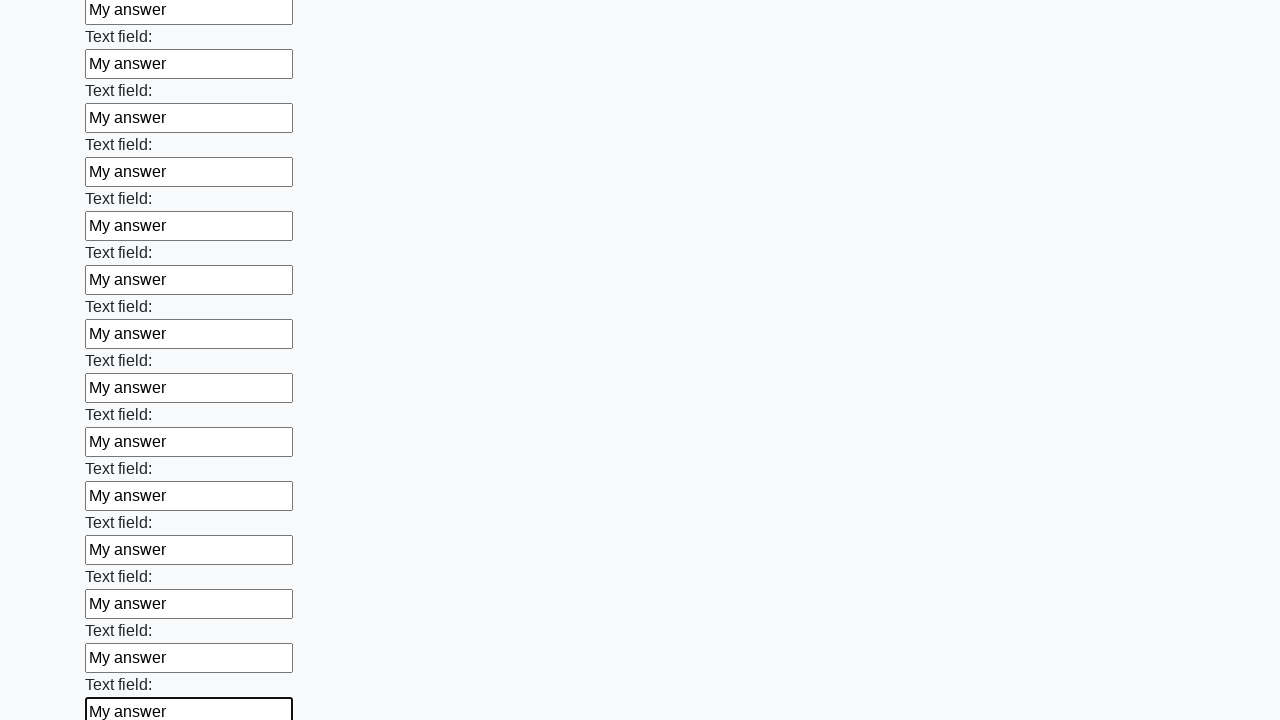

Filled an input field with 'My answer'
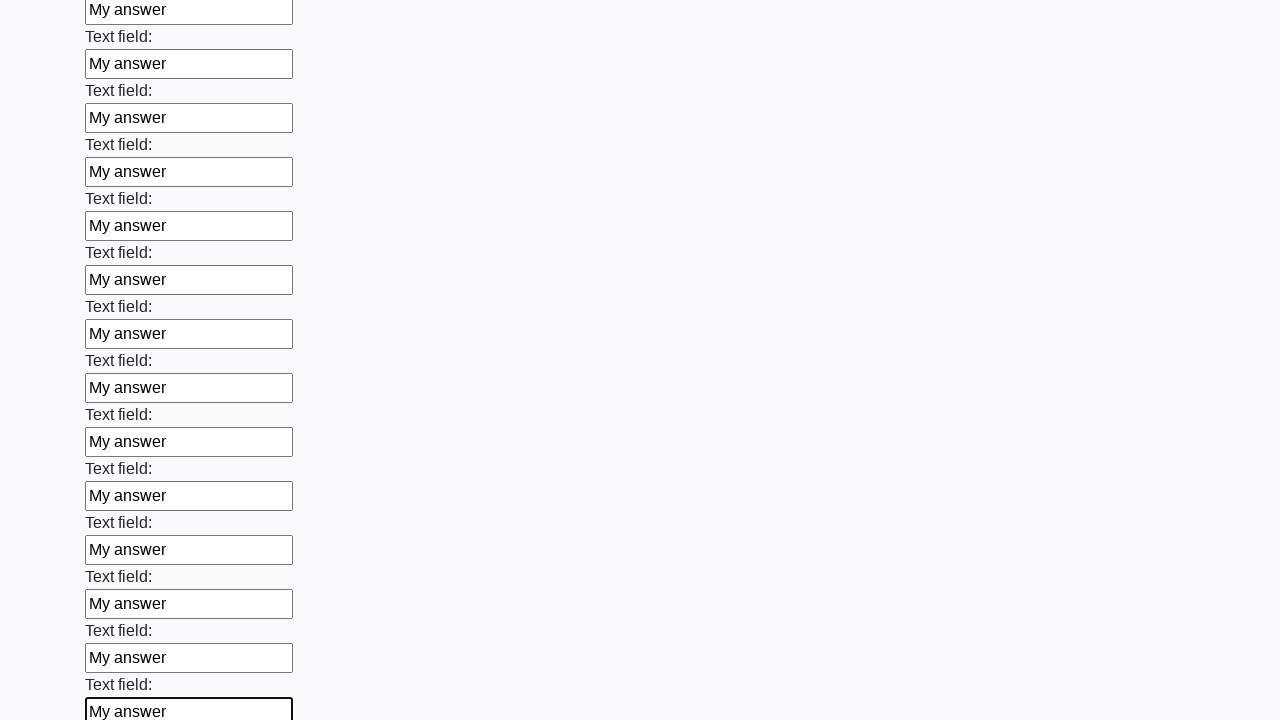

Filled an input field with 'My answer'
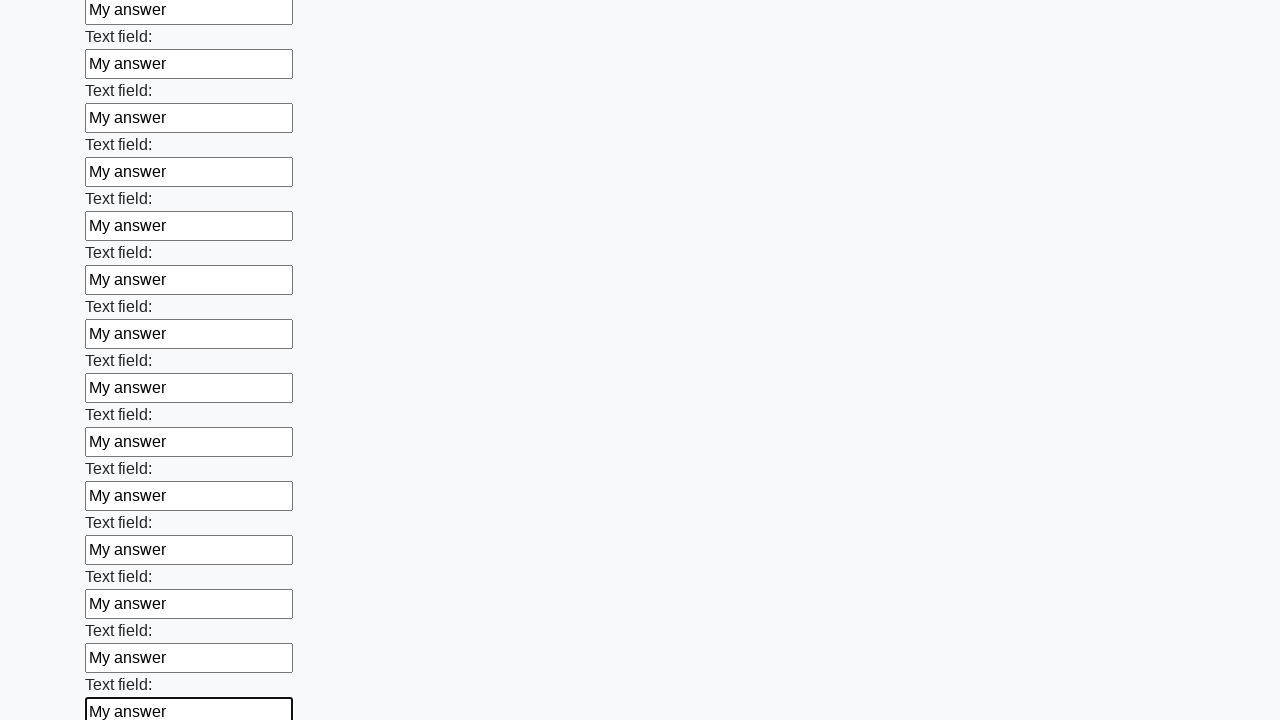

Filled an input field with 'My answer'
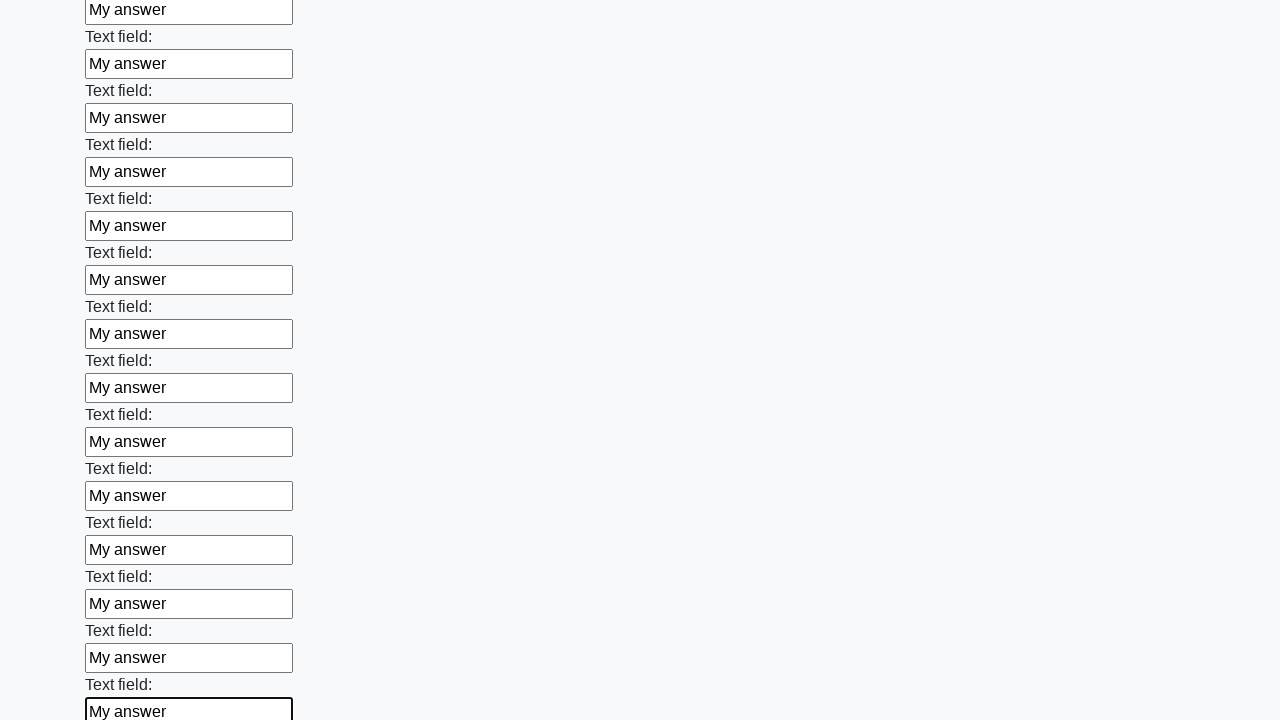

Filled an input field with 'My answer'
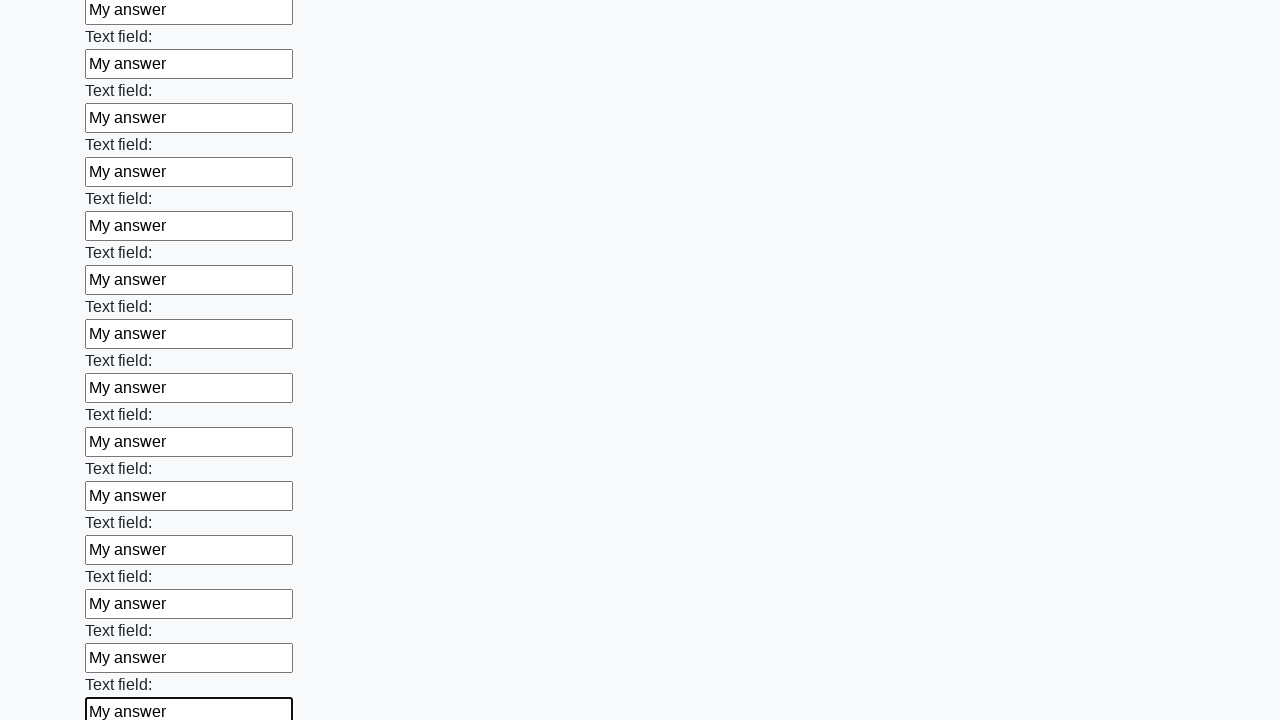

Filled an input field with 'My answer'
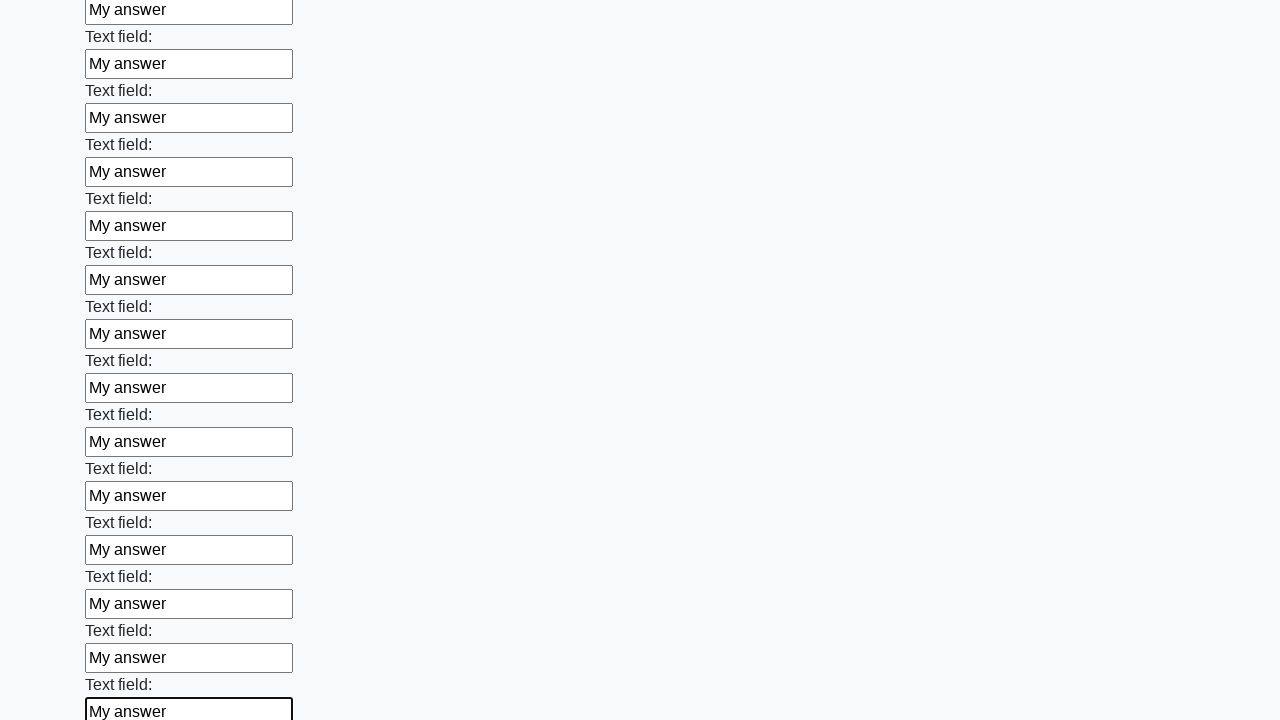

Filled an input field with 'My answer'
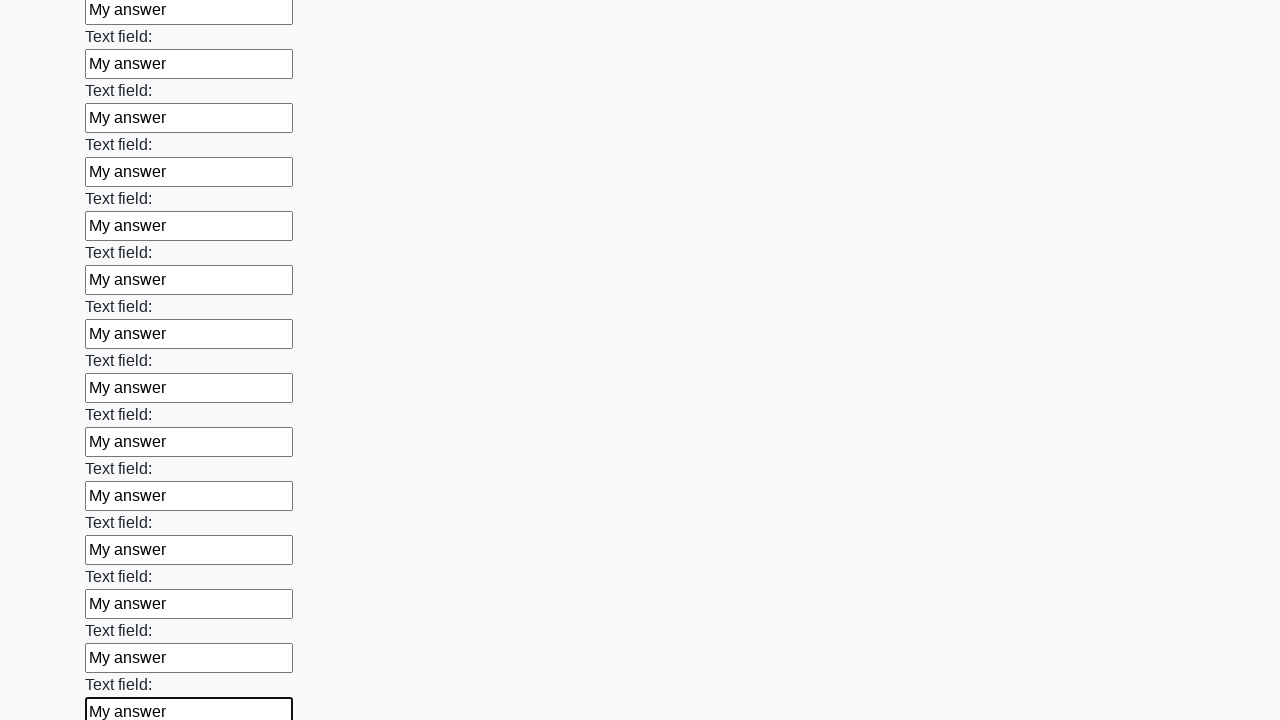

Filled an input field with 'My answer'
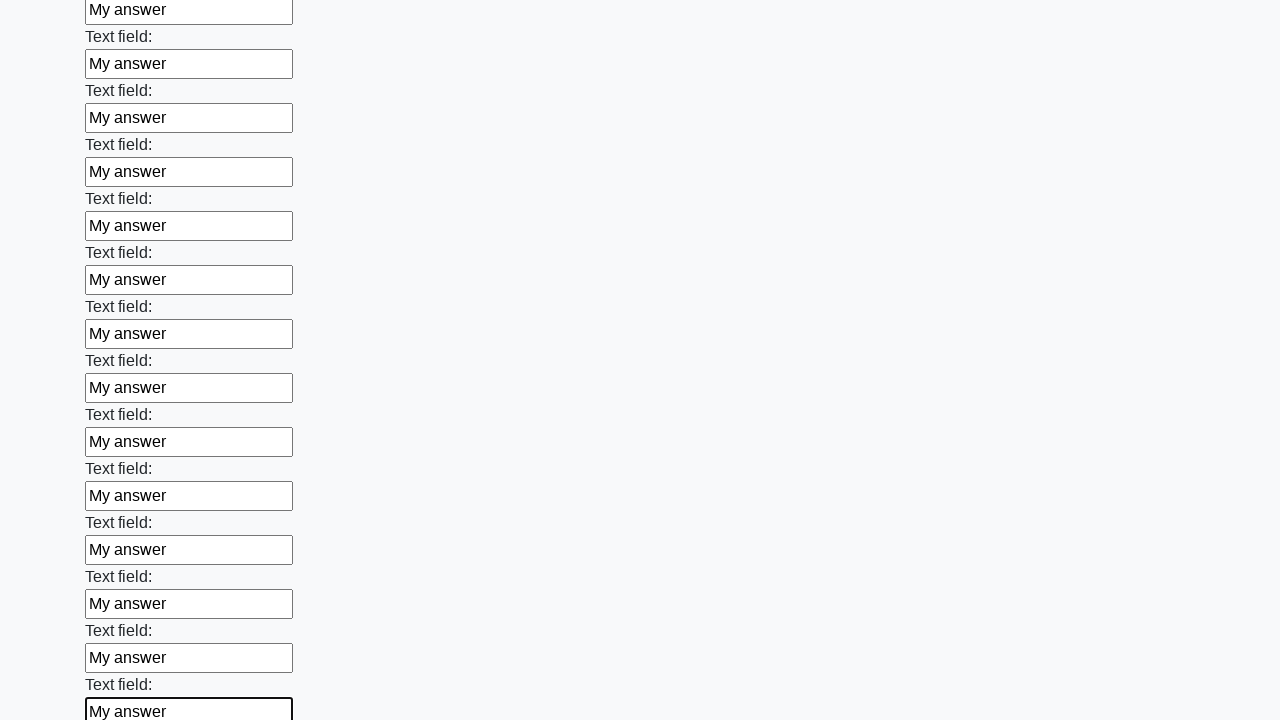

Filled an input field with 'My answer'
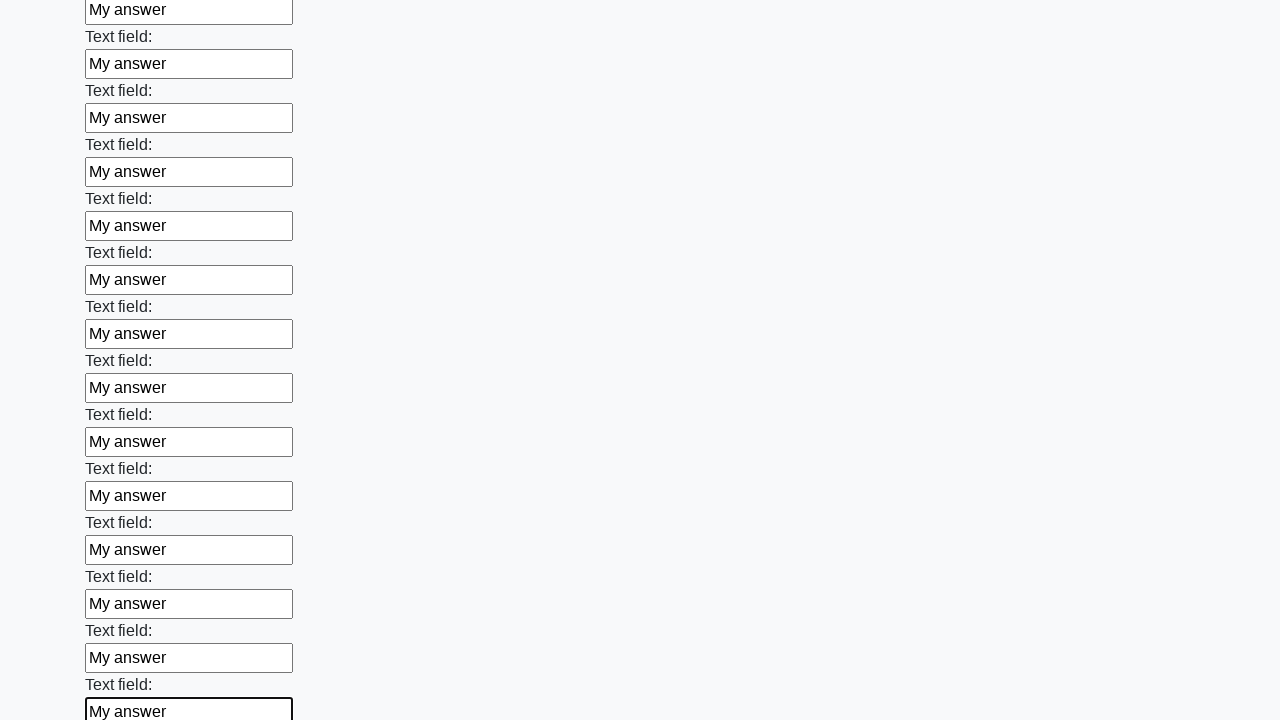

Filled an input field with 'My answer'
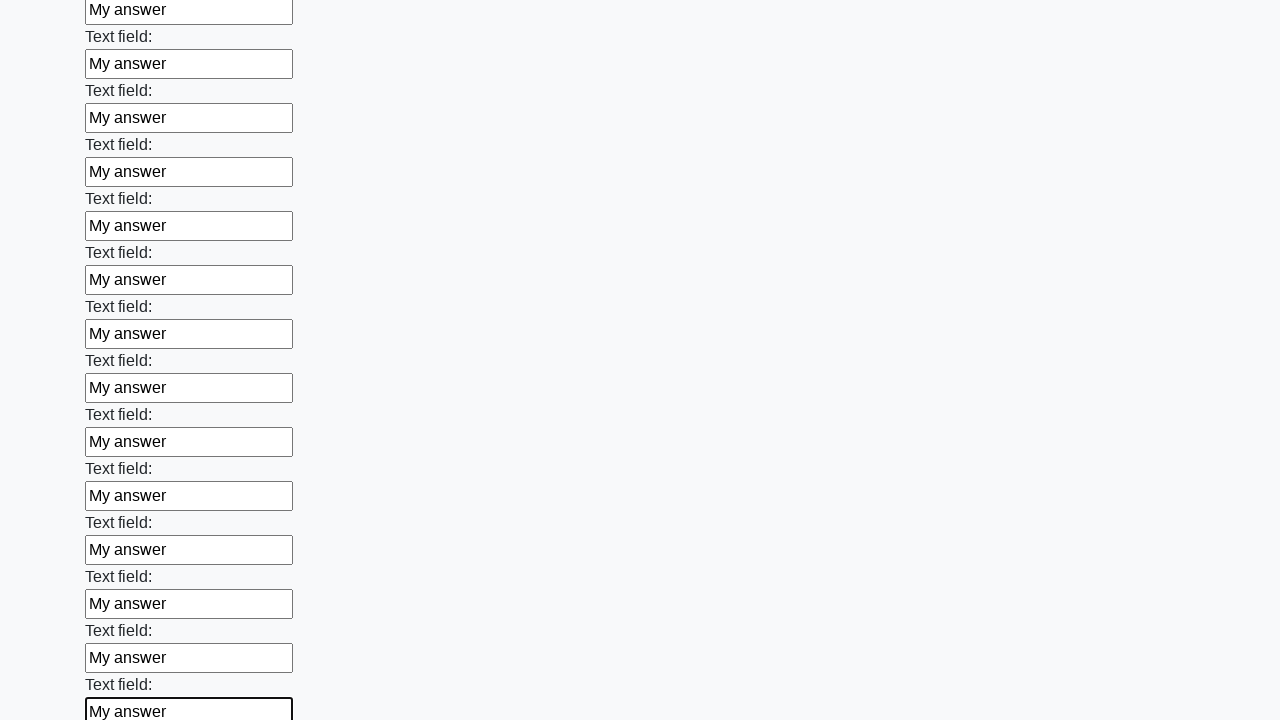

Filled an input field with 'My answer'
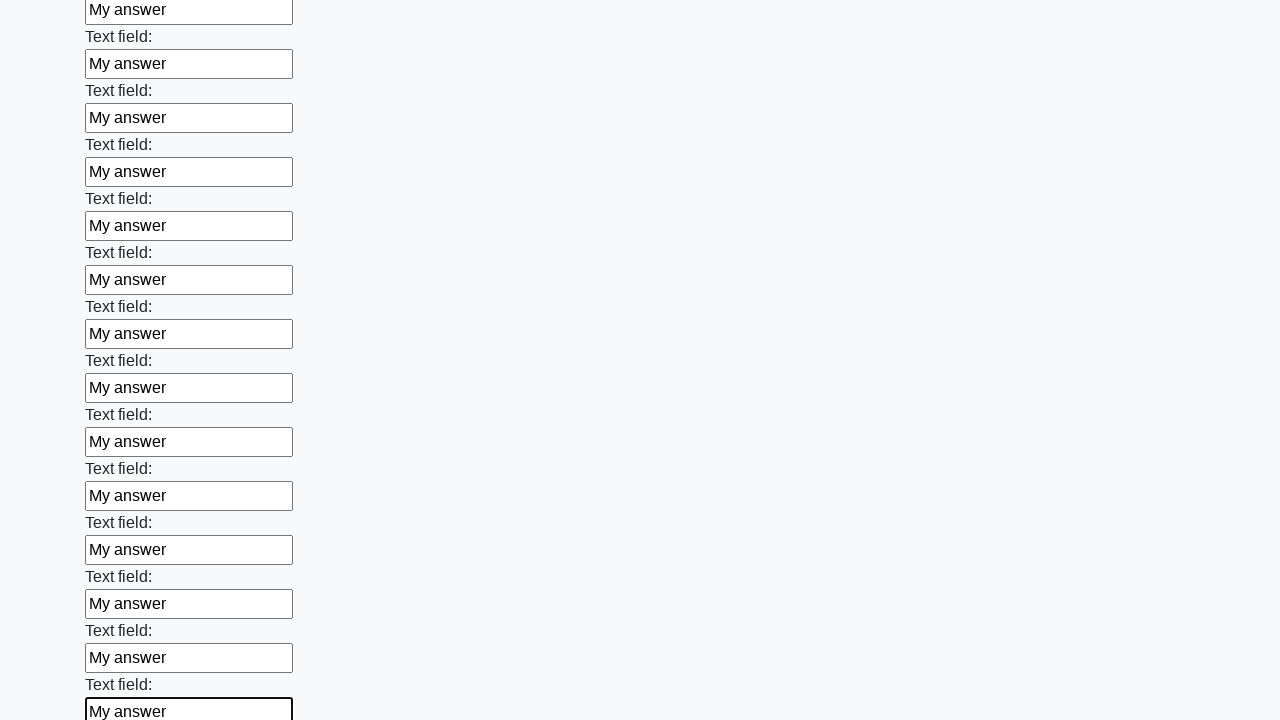

Filled an input field with 'My answer'
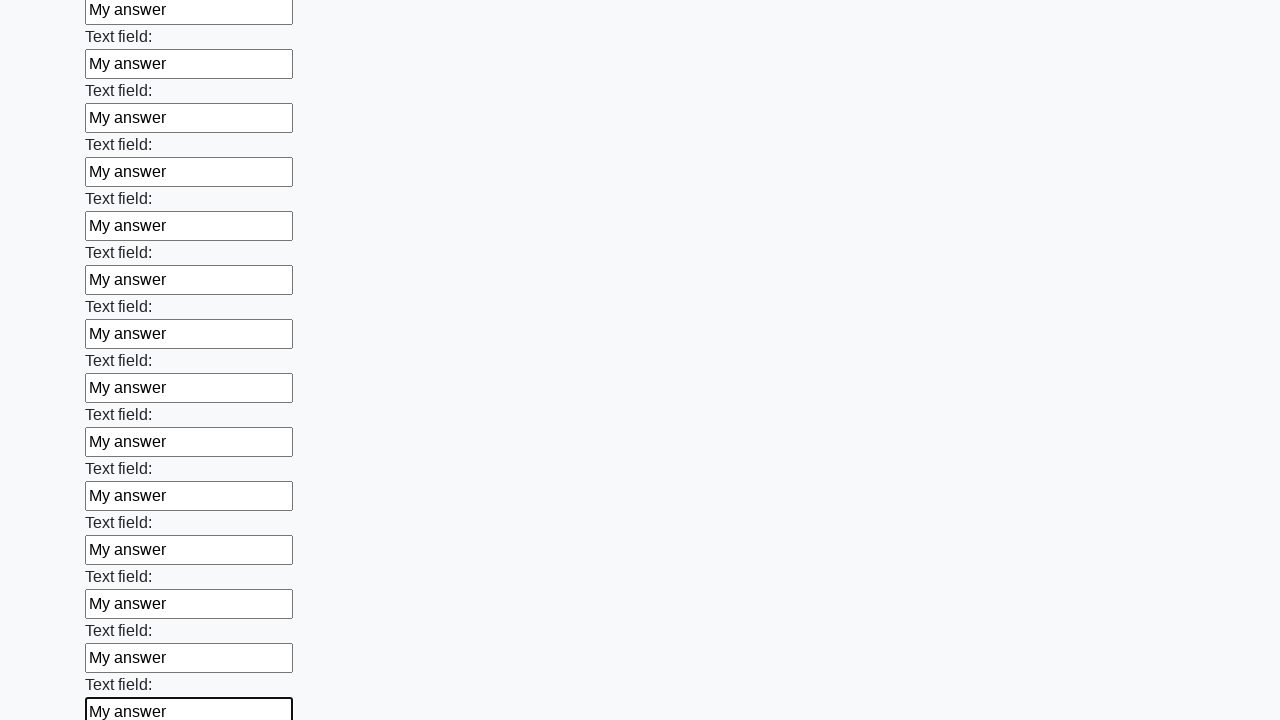

Filled an input field with 'My answer'
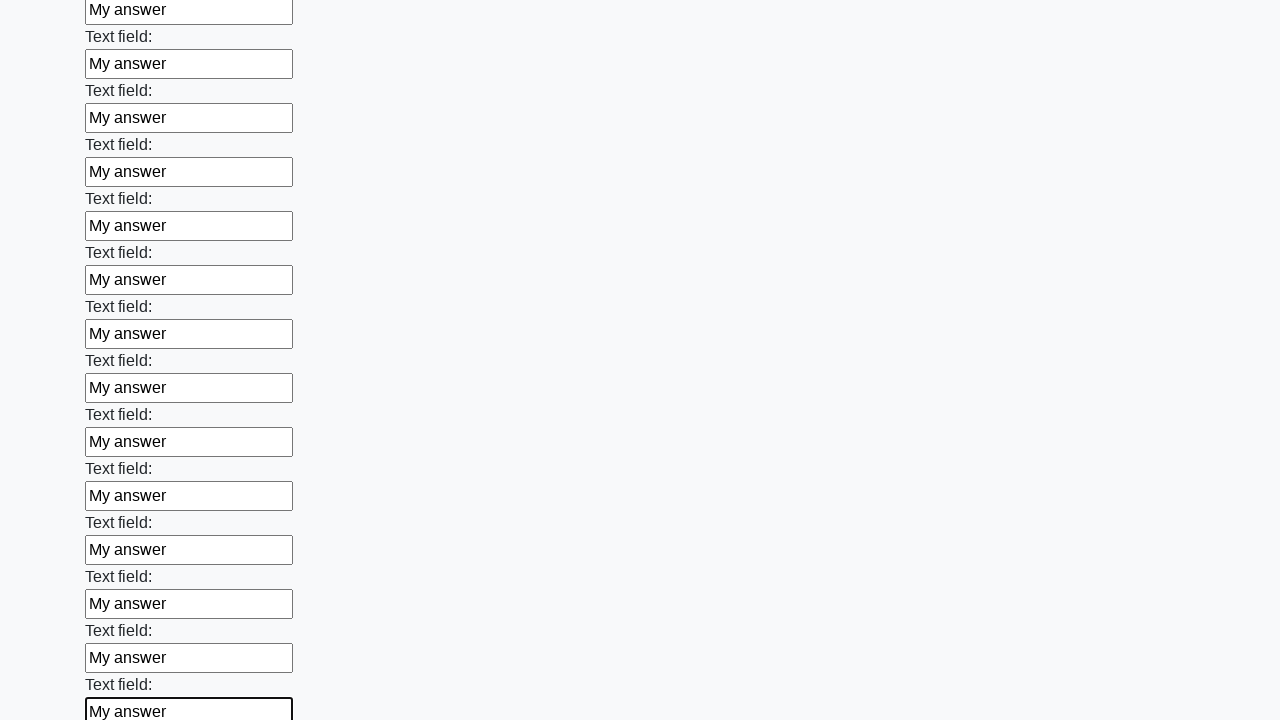

Filled an input field with 'My answer'
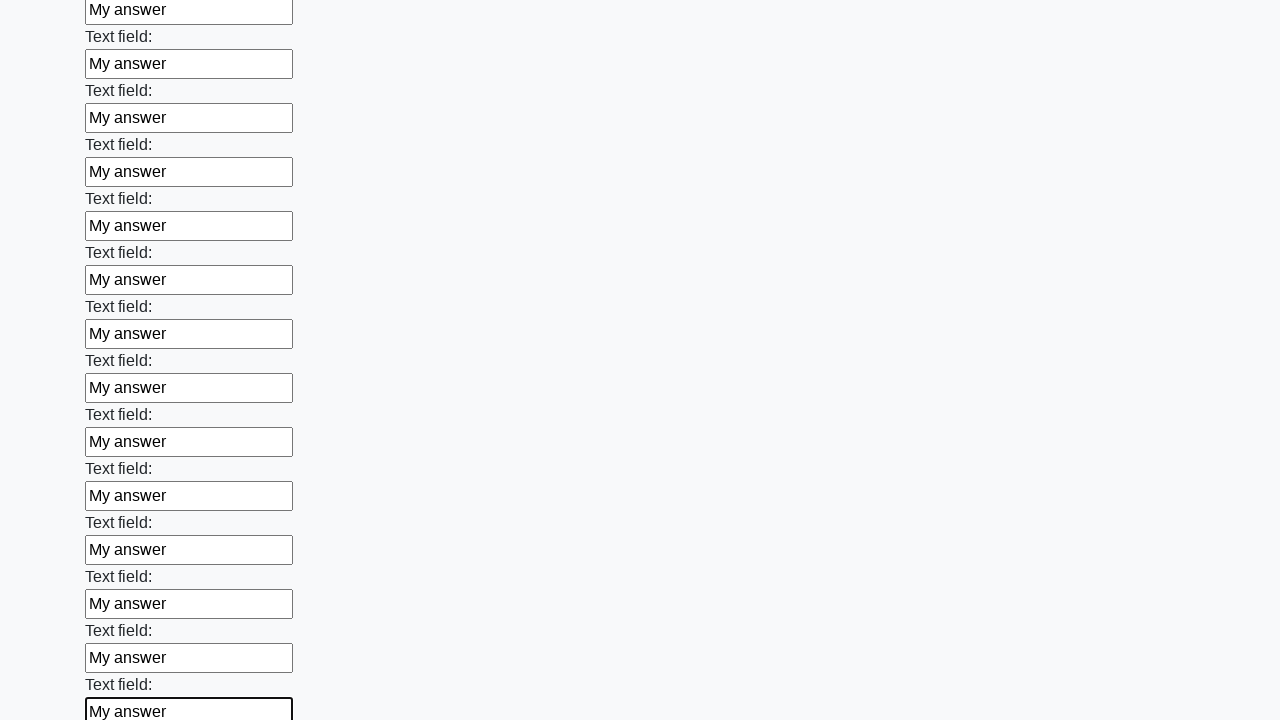

Filled an input field with 'My answer'
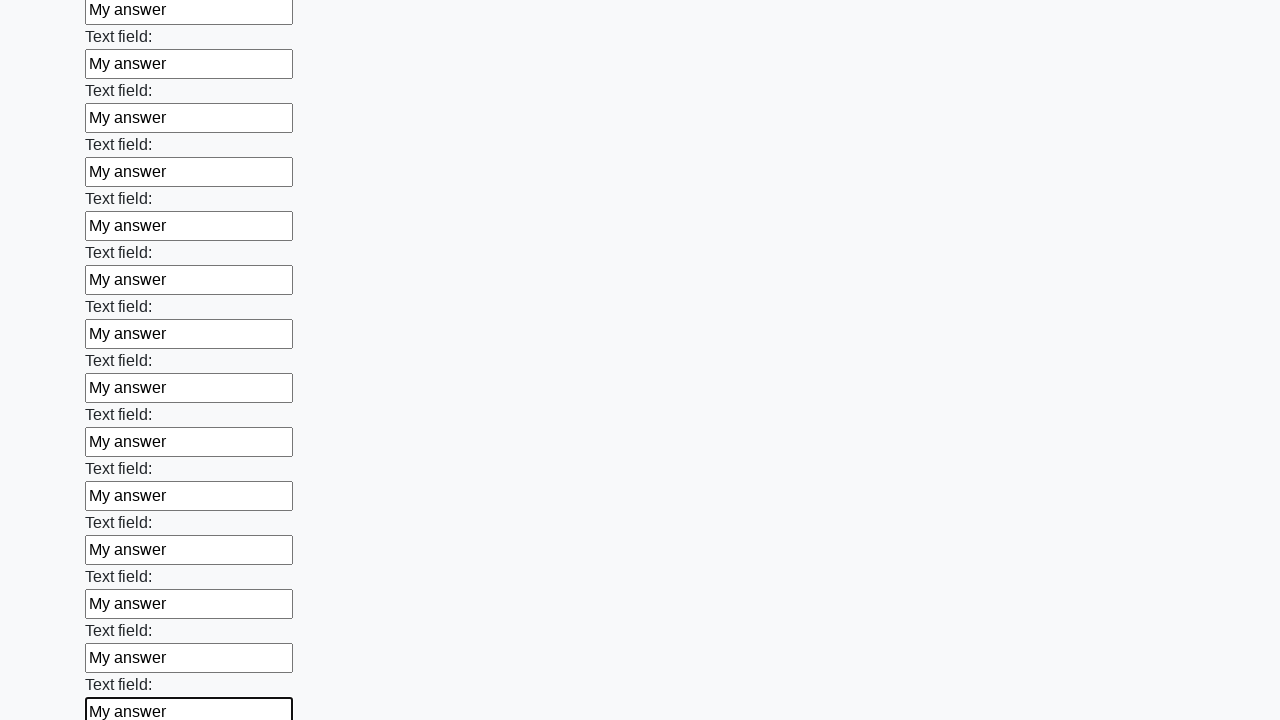

Filled an input field with 'My answer'
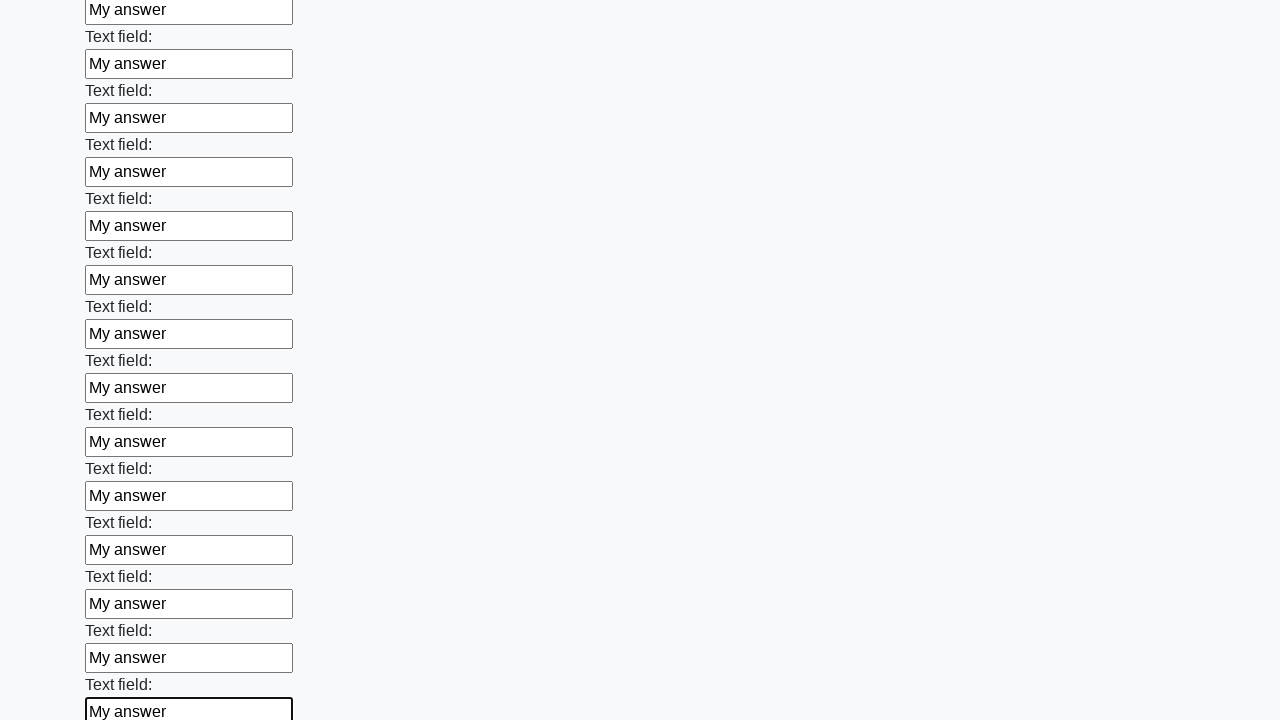

Filled an input field with 'My answer'
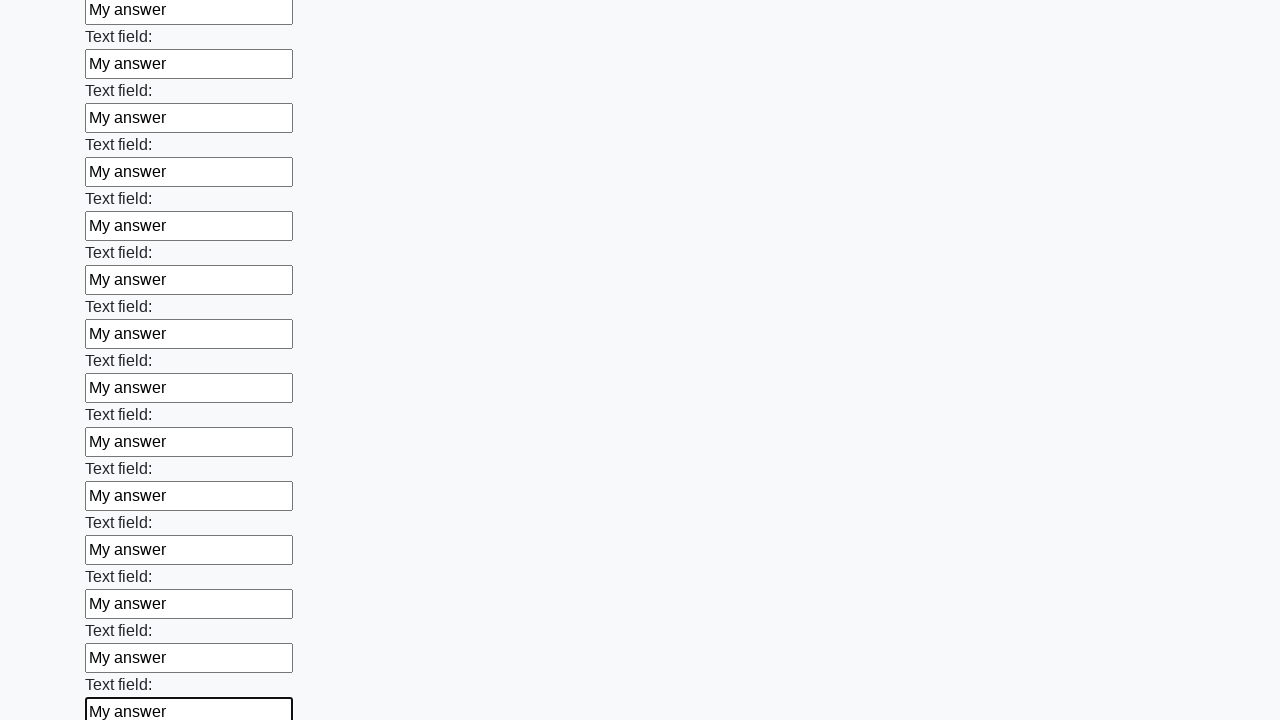

Filled an input field with 'My answer'
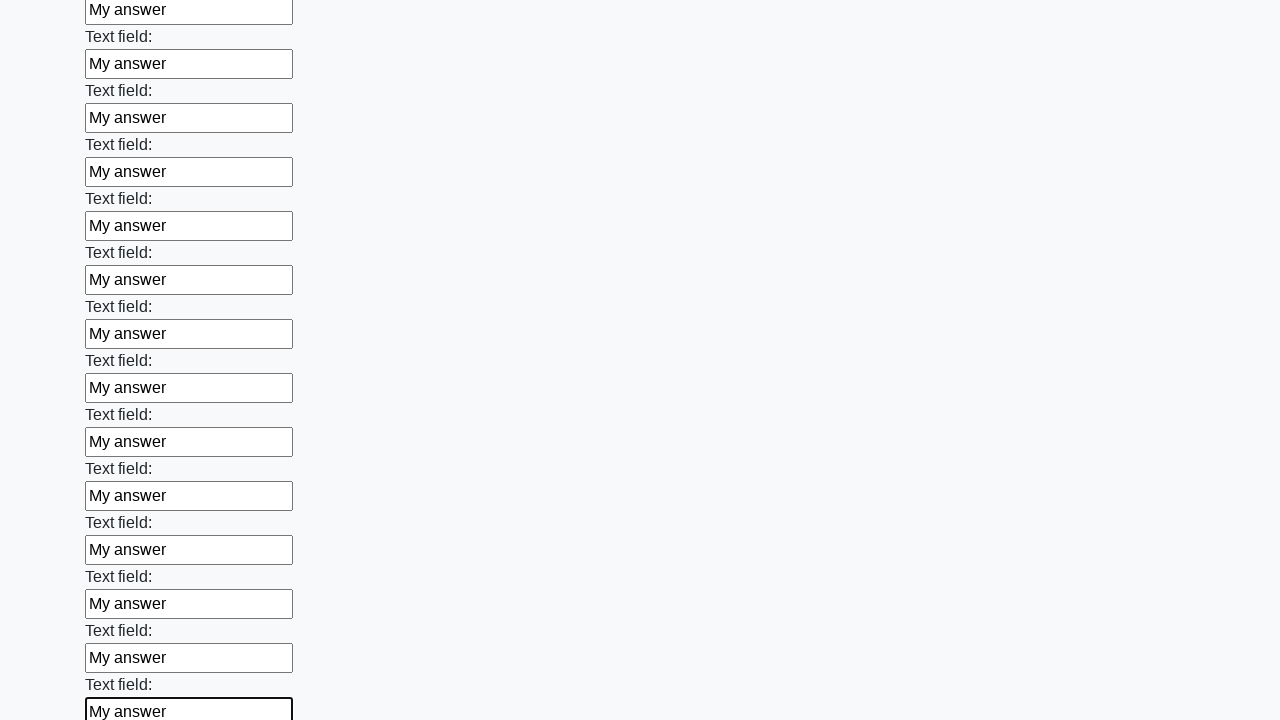

Filled an input field with 'My answer'
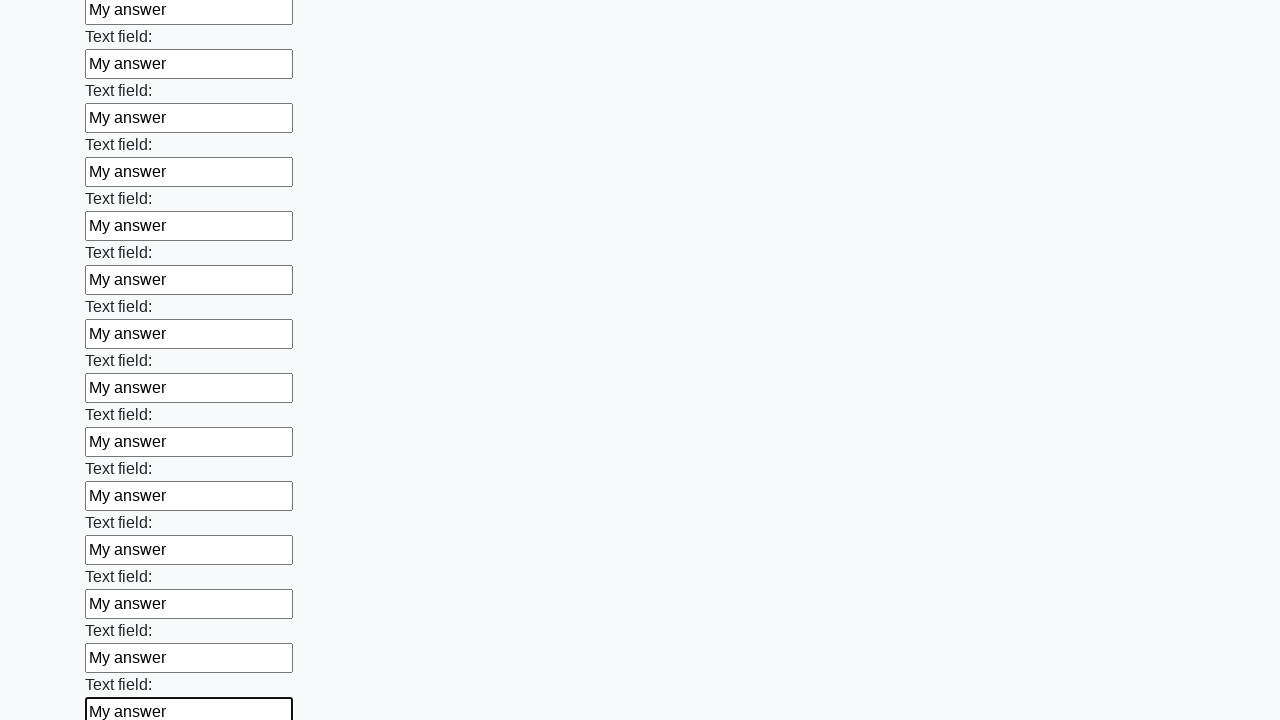

Filled an input field with 'My answer'
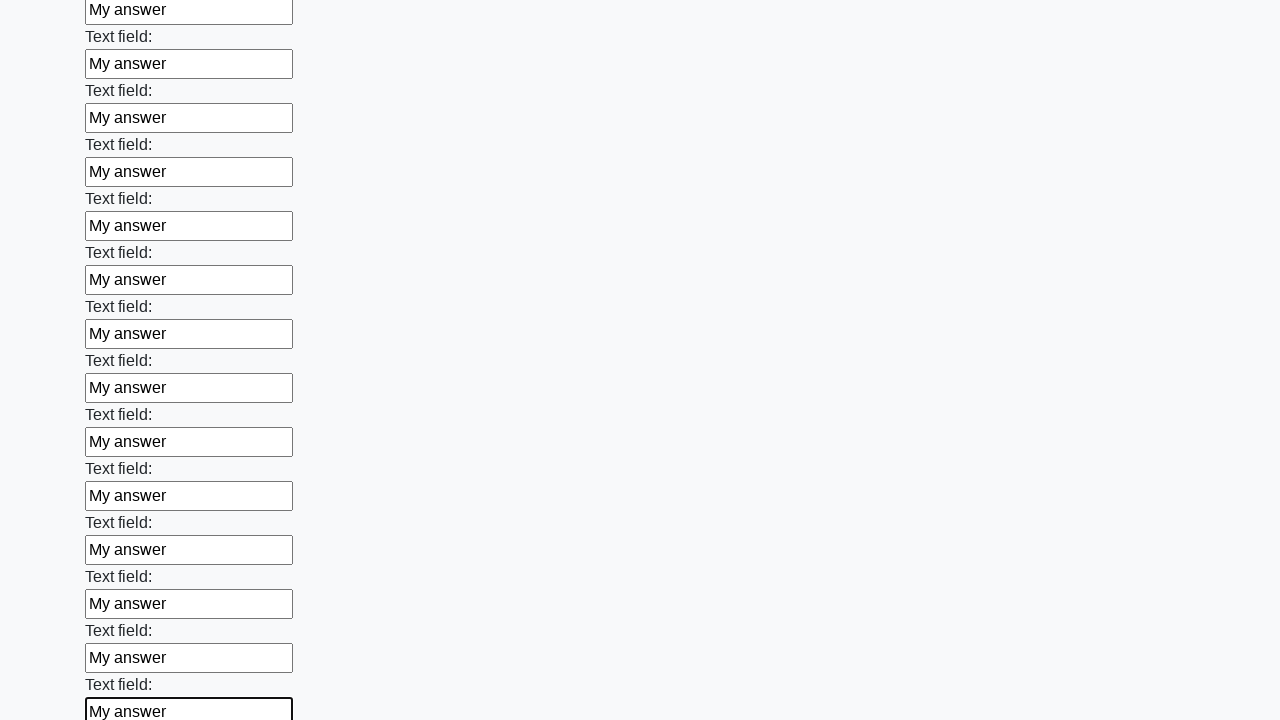

Filled an input field with 'My answer'
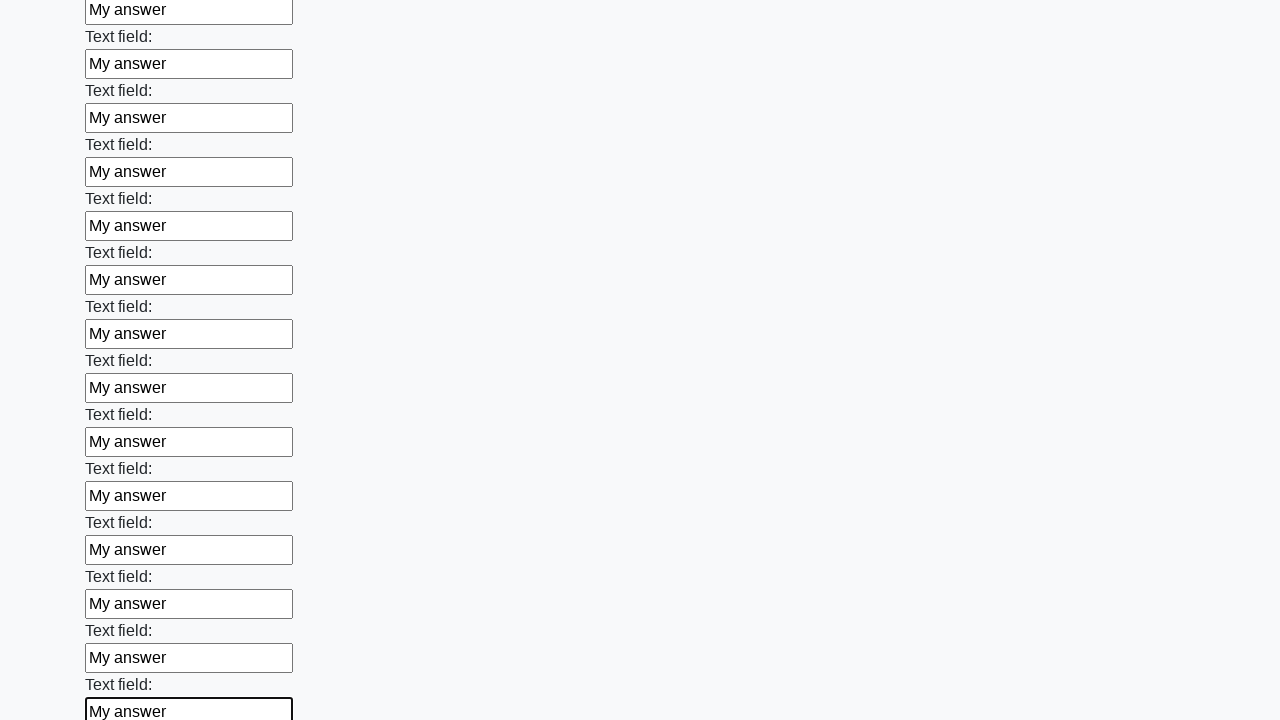

Filled an input field with 'My answer'
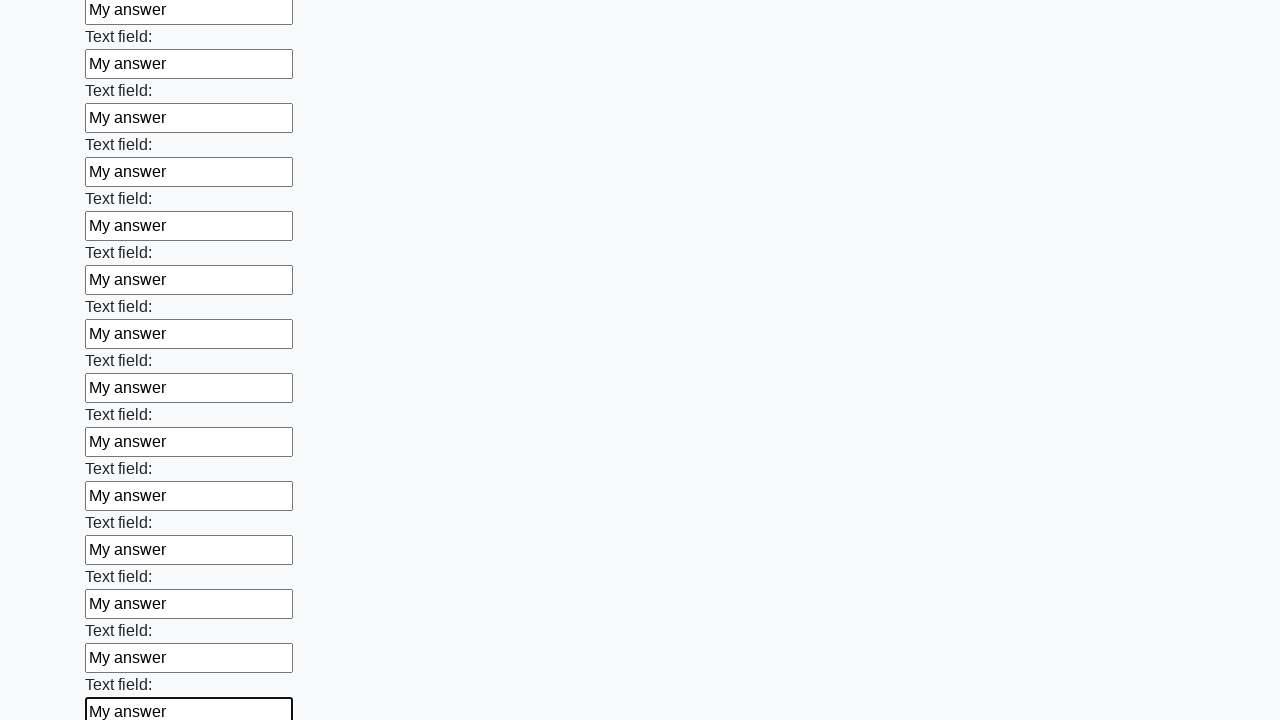

Filled an input field with 'My answer'
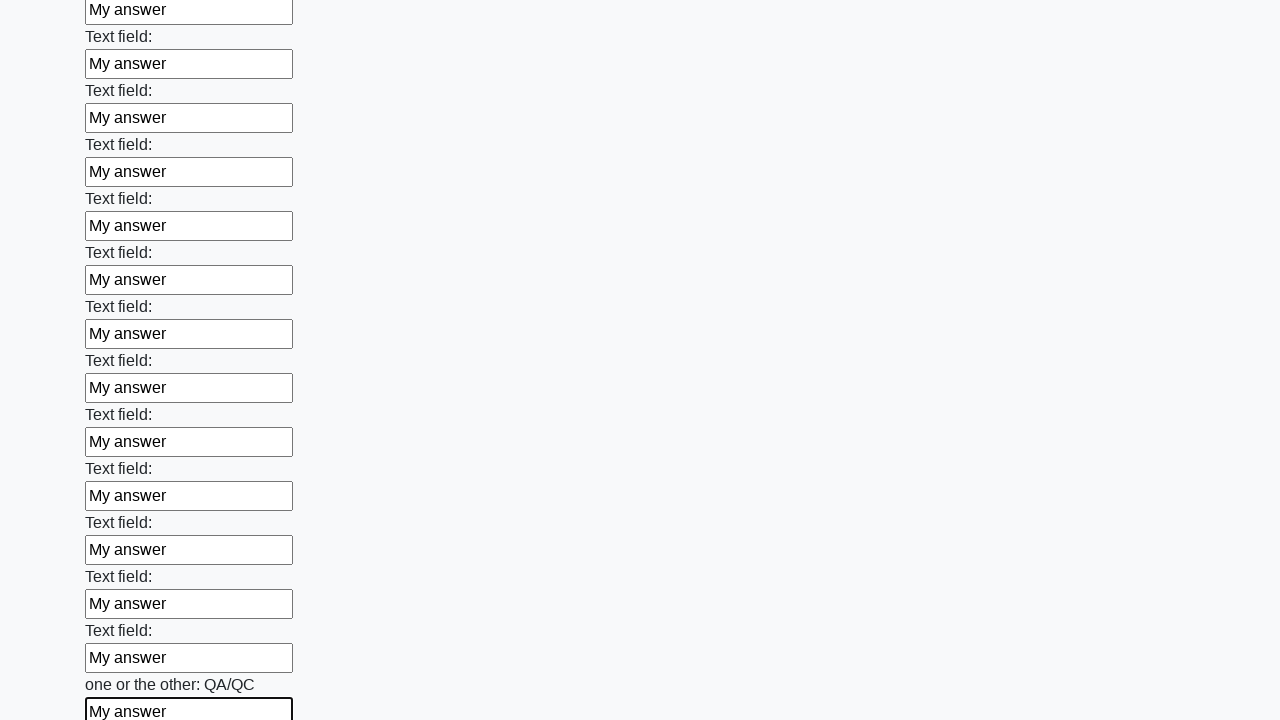

Filled an input field with 'My answer'
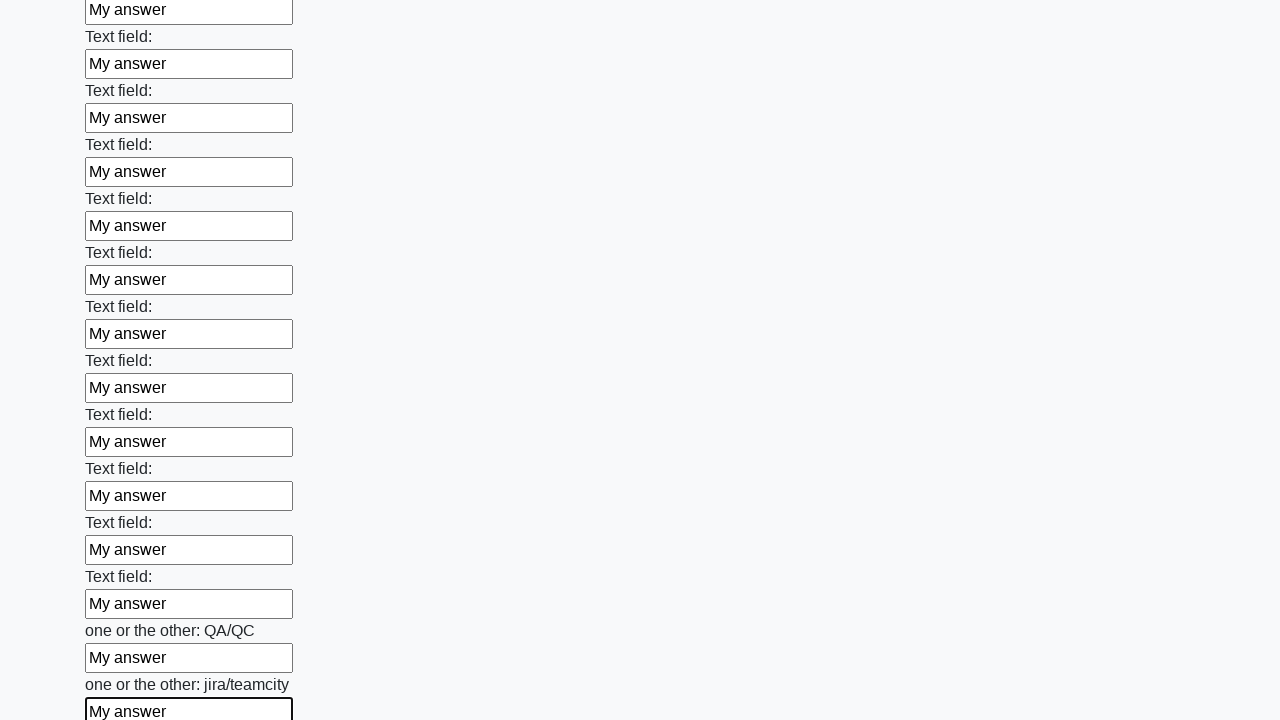

Filled an input field with 'My answer'
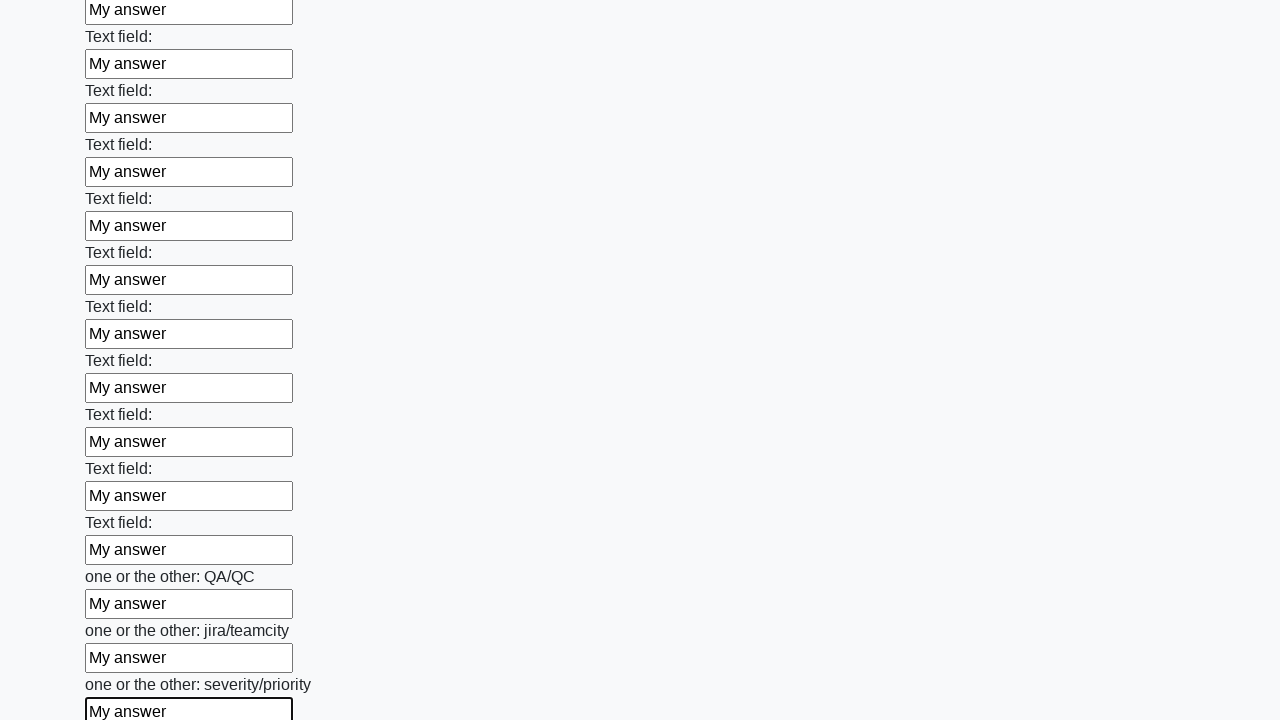

Filled an input field with 'My answer'
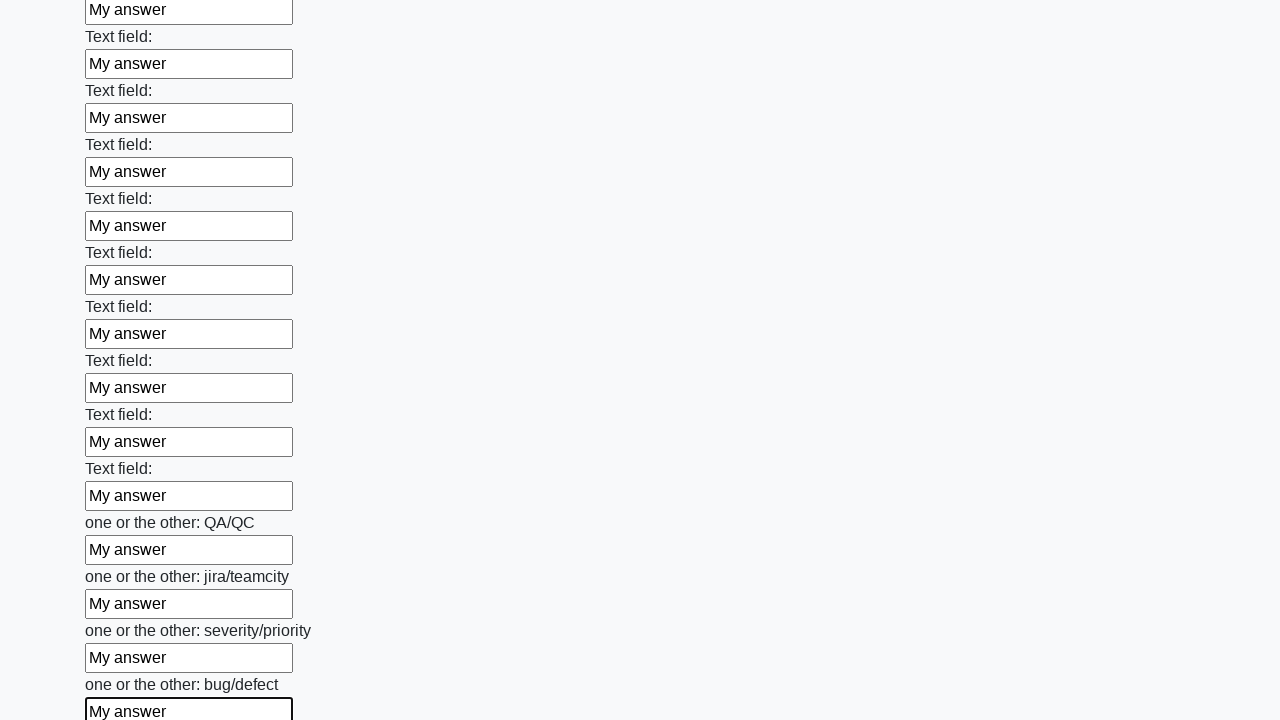

Filled an input field with 'My answer'
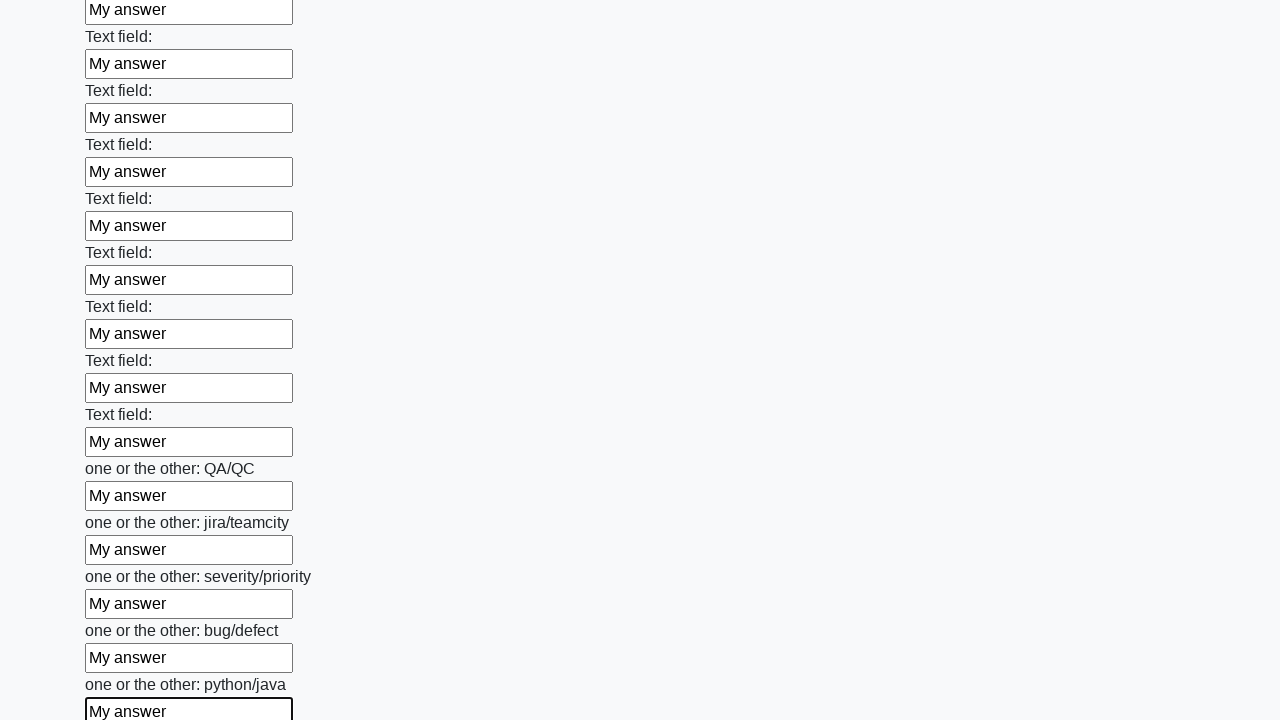

Filled an input field with 'My answer'
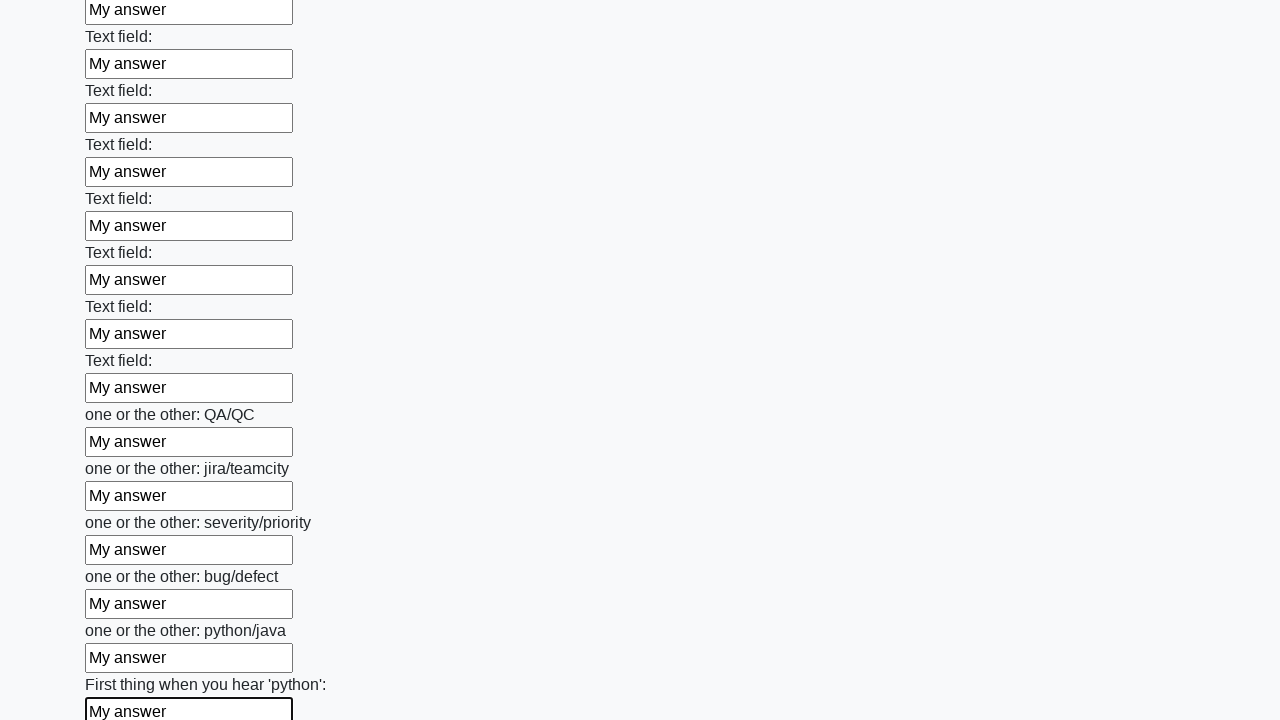

Filled an input field with 'My answer'
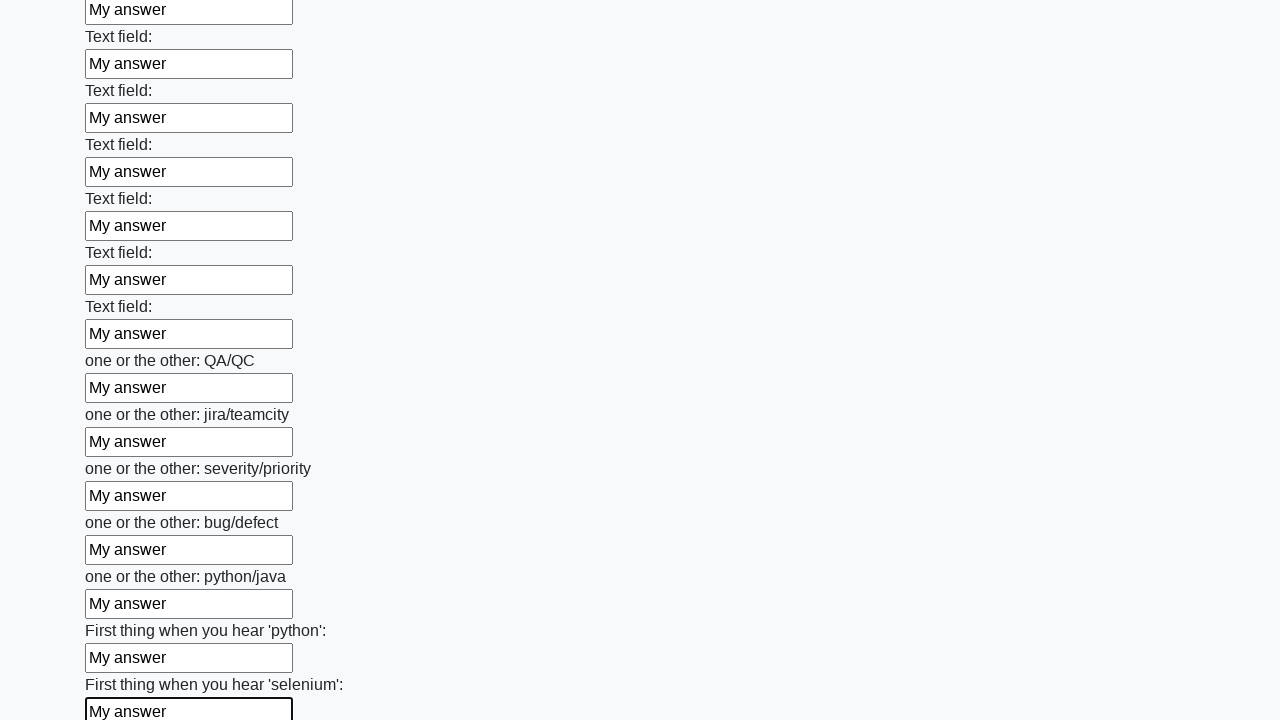

Filled an input field with 'My answer'
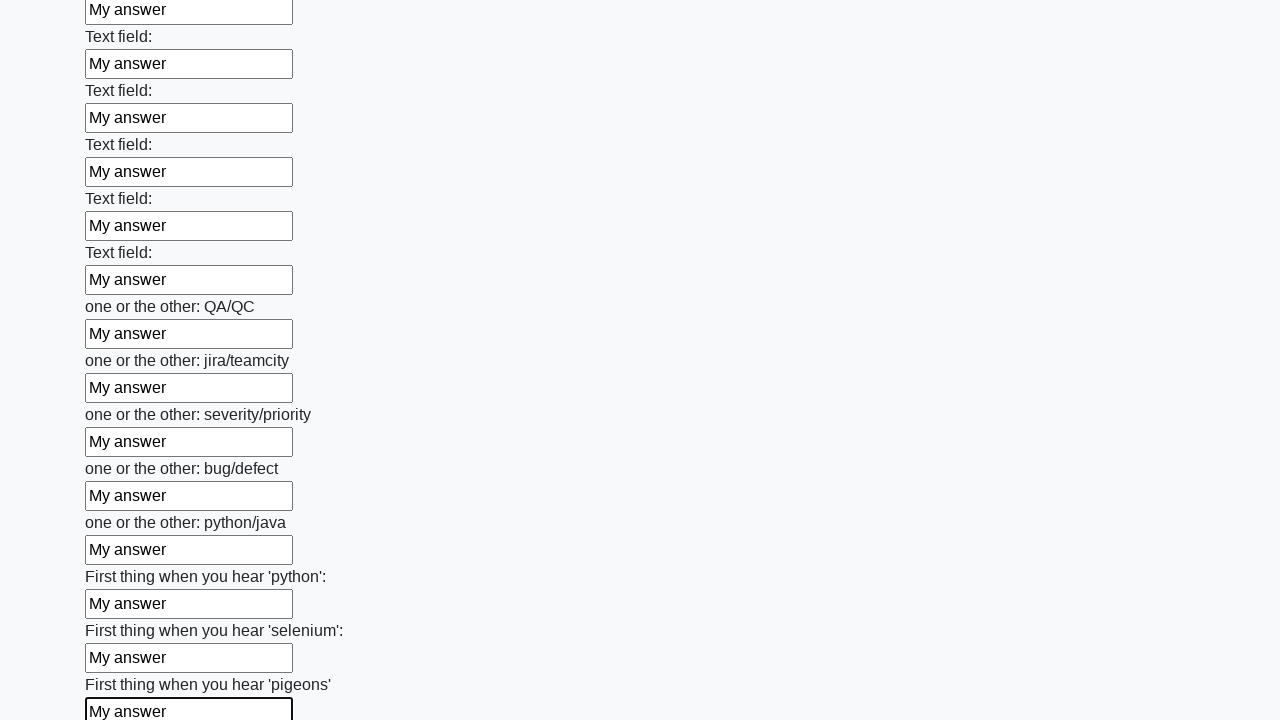

Filled an input field with 'My answer'
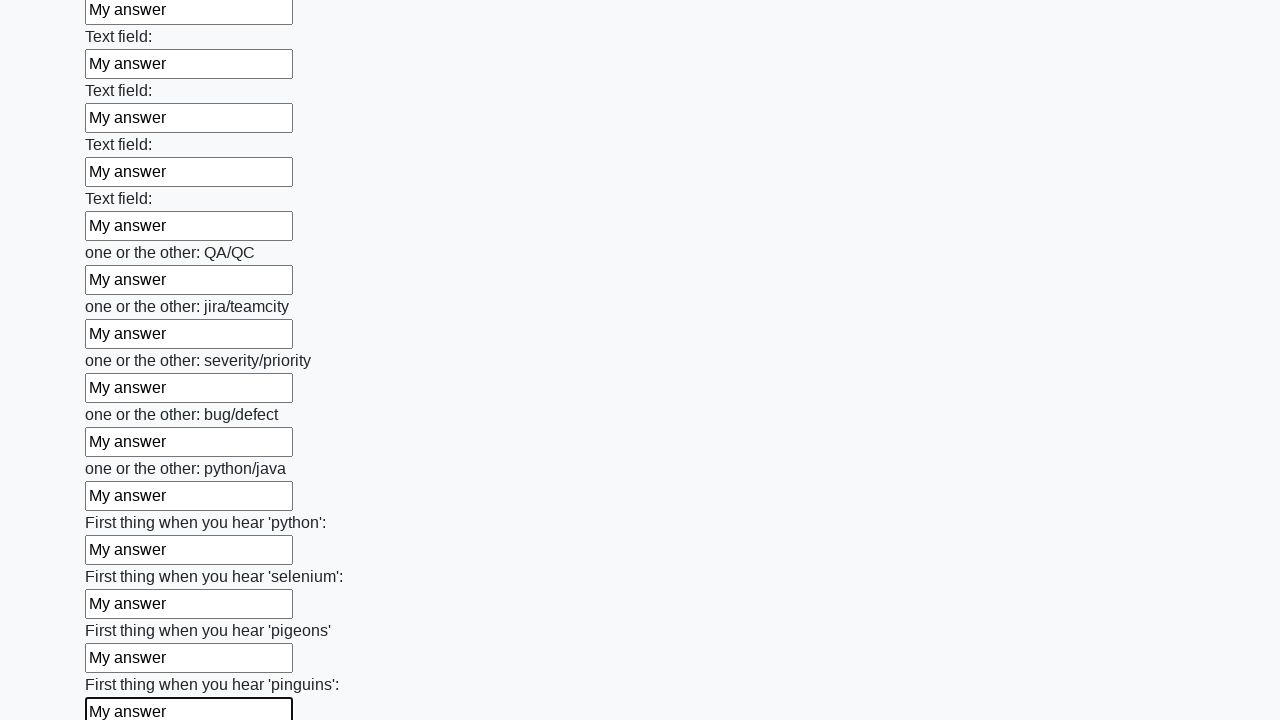

Filled an input field with 'My answer'
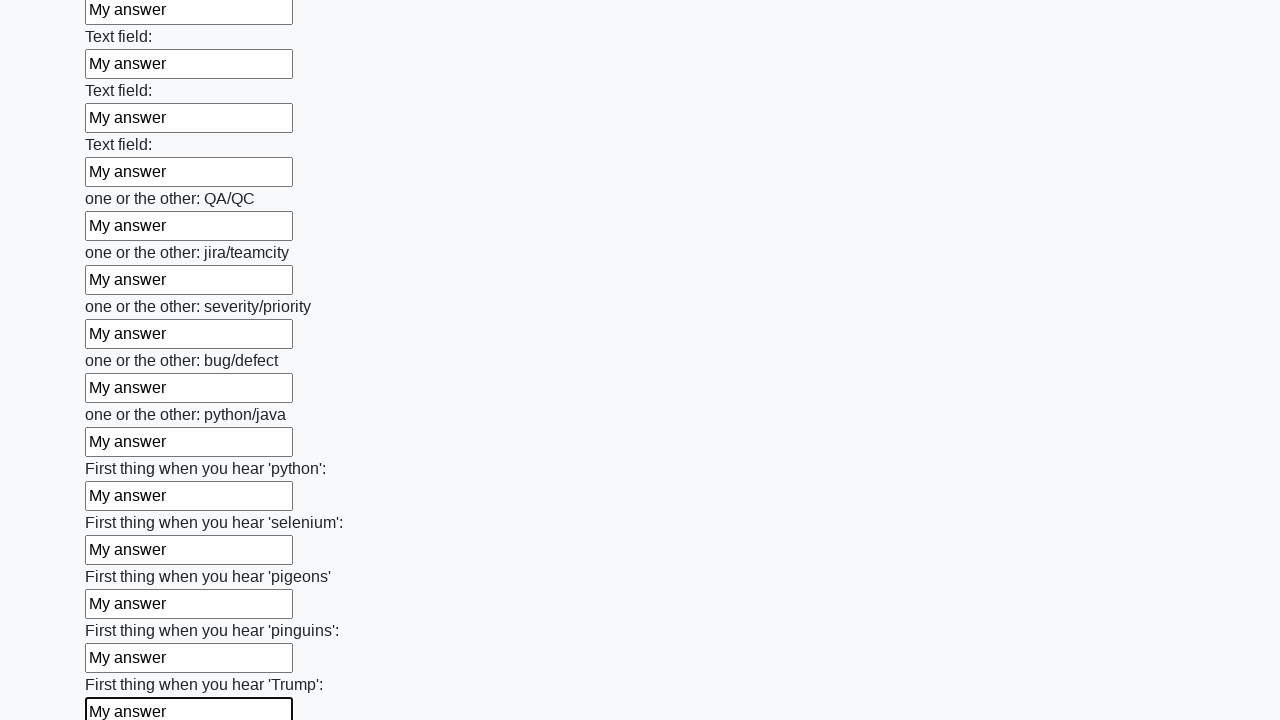

Filled an input field with 'My answer'
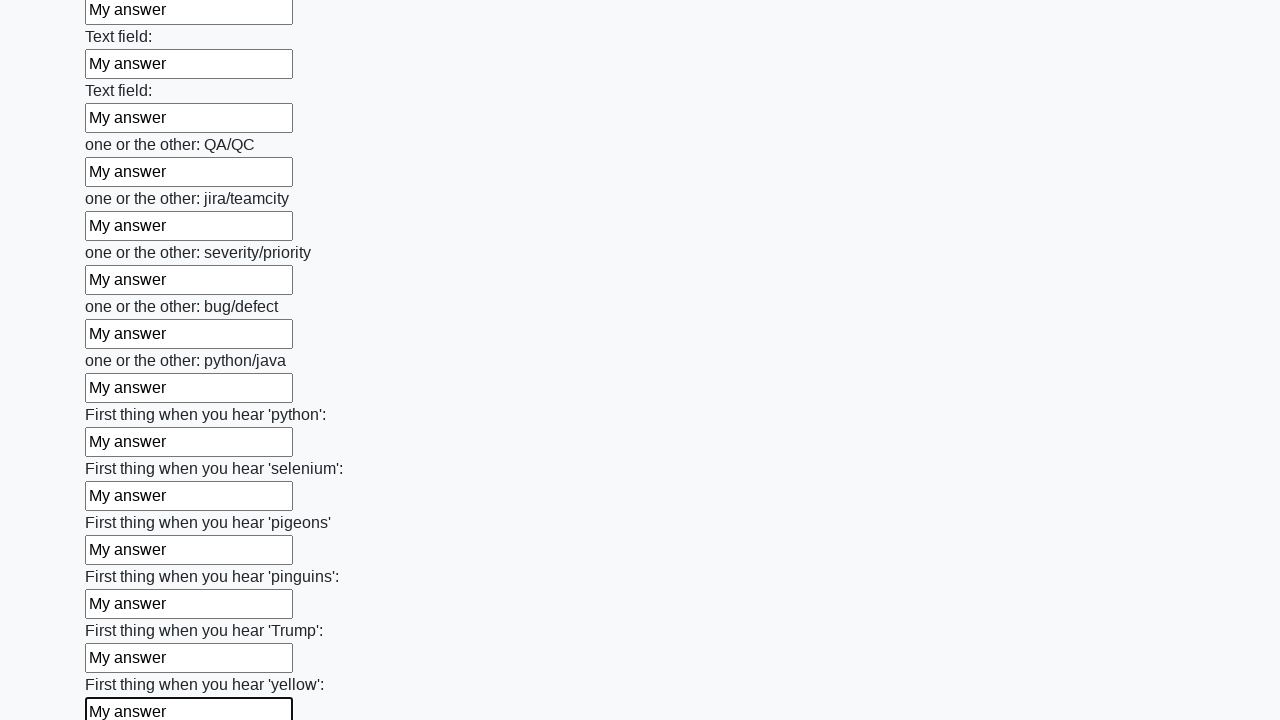

Filled an input field with 'My answer'
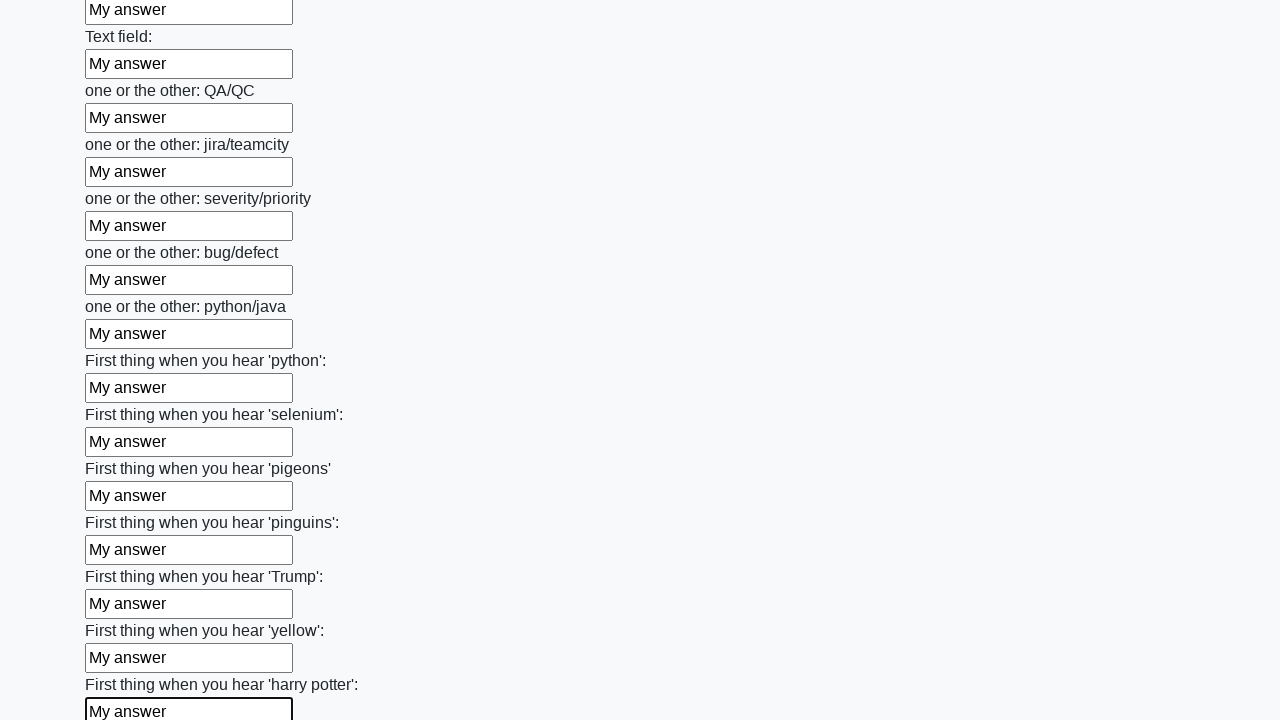

Filled an input field with 'My answer'
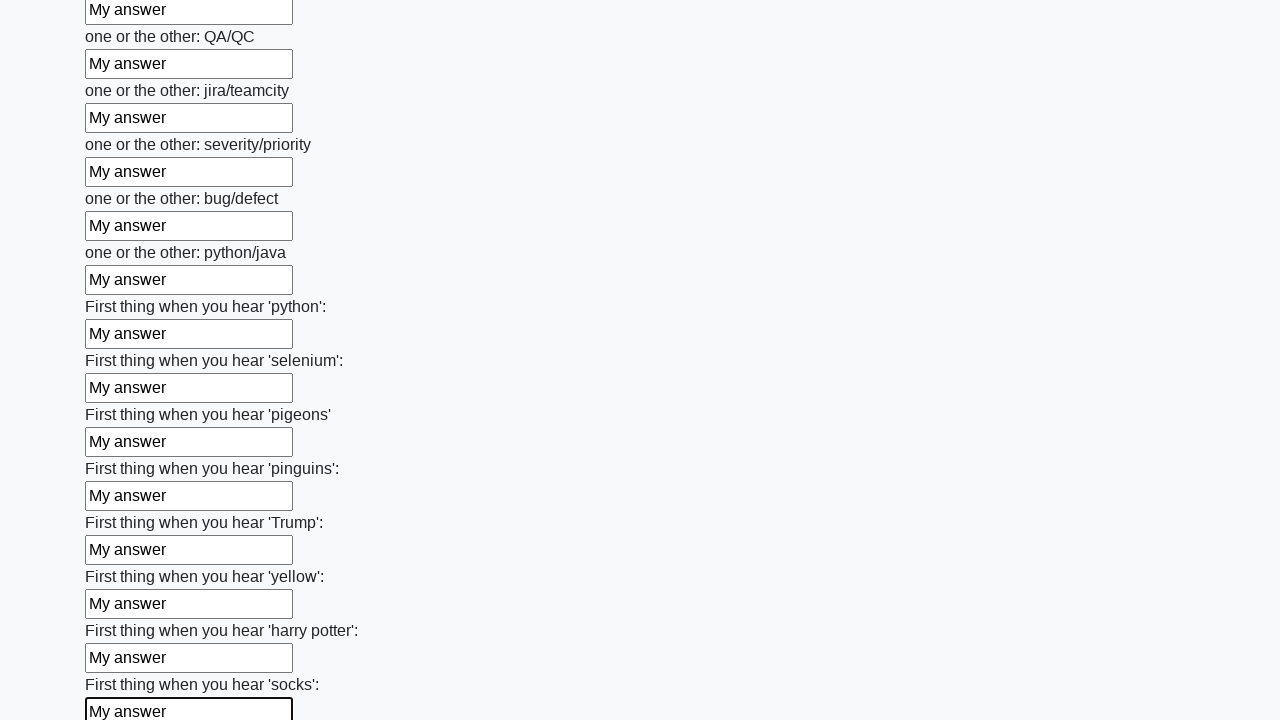

Clicked the submit button at (123, 611) on button.btn
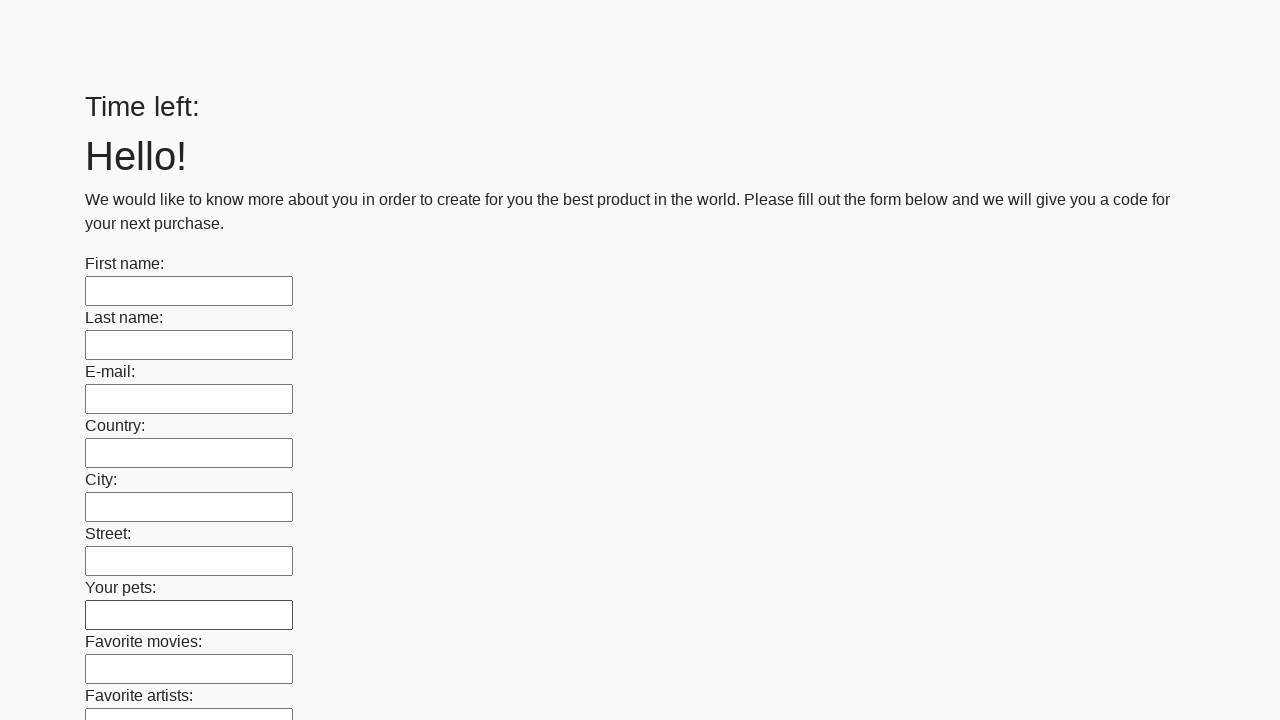

Waited 2 seconds for form submission to complete
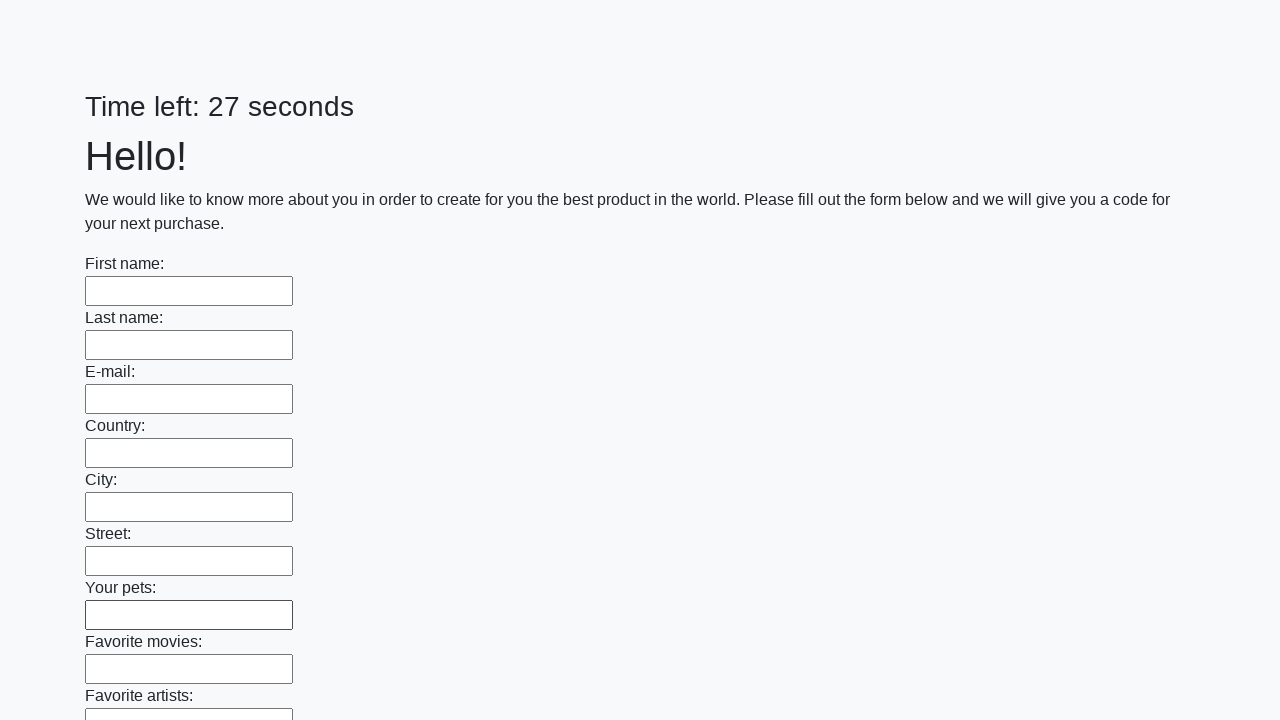

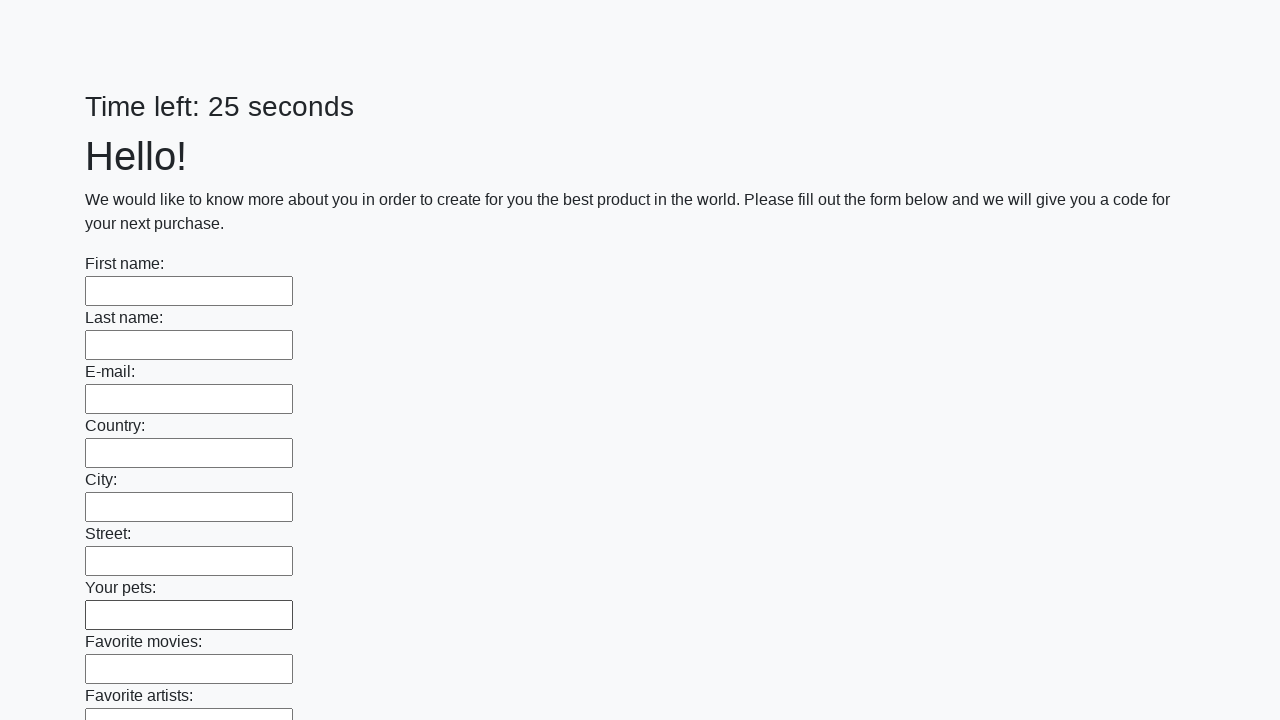